Tests filling out a large form with multiple input fields by entering the same text in all inputs, then submitting and handling the alert confirmation

Starting URL: http://suninjuly.github.io/huge_form.html

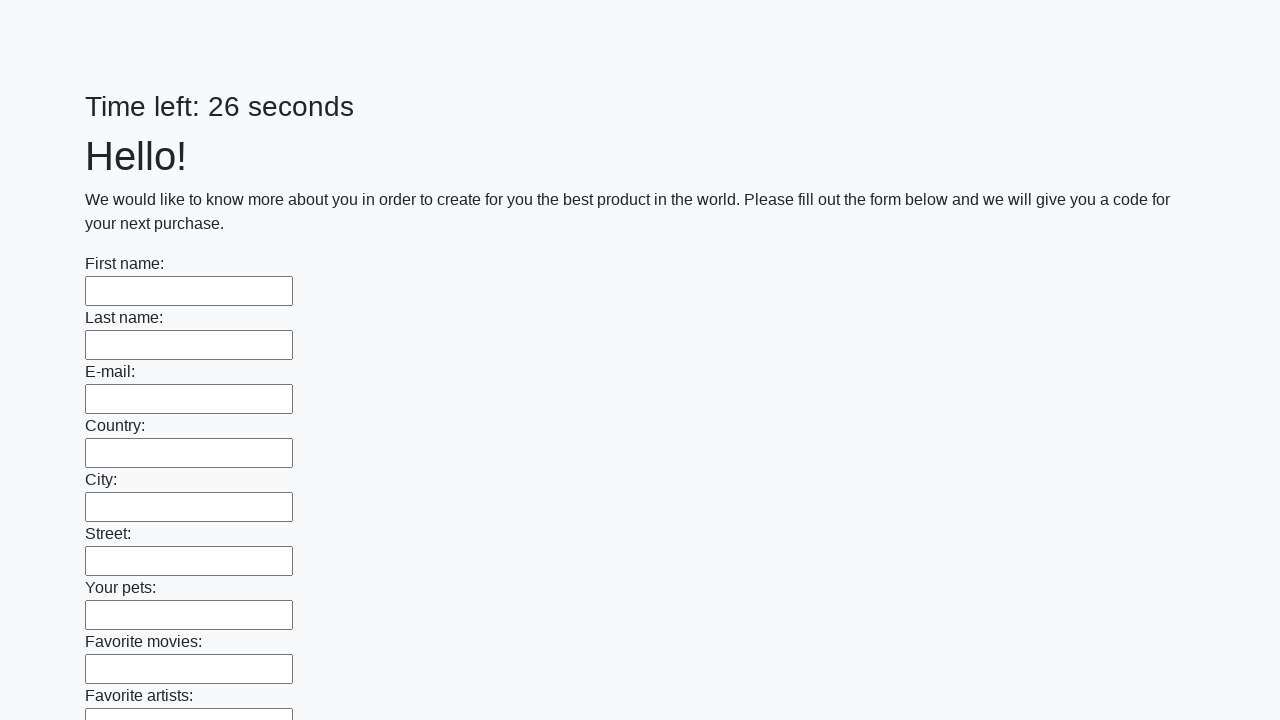

Located all input elements on the form
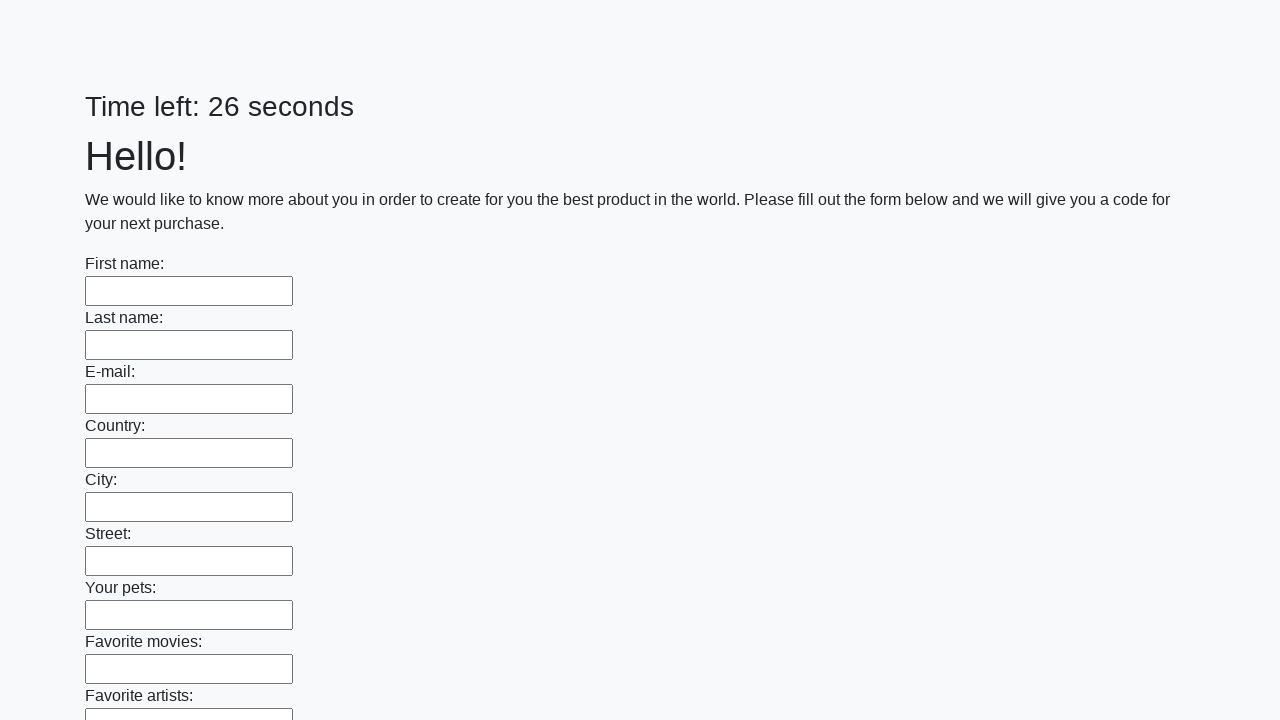

Filled an input field with 'Test Answer 123' on input >> nth=0
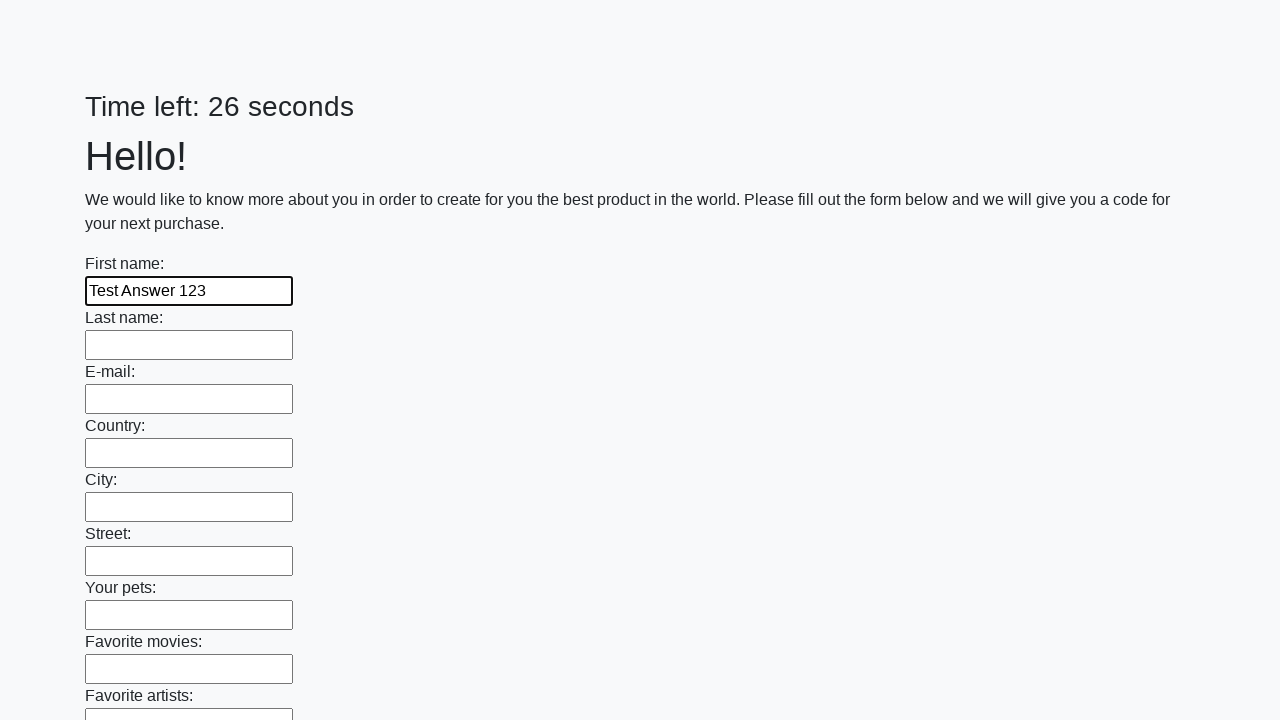

Filled an input field with 'Test Answer 123' on input >> nth=1
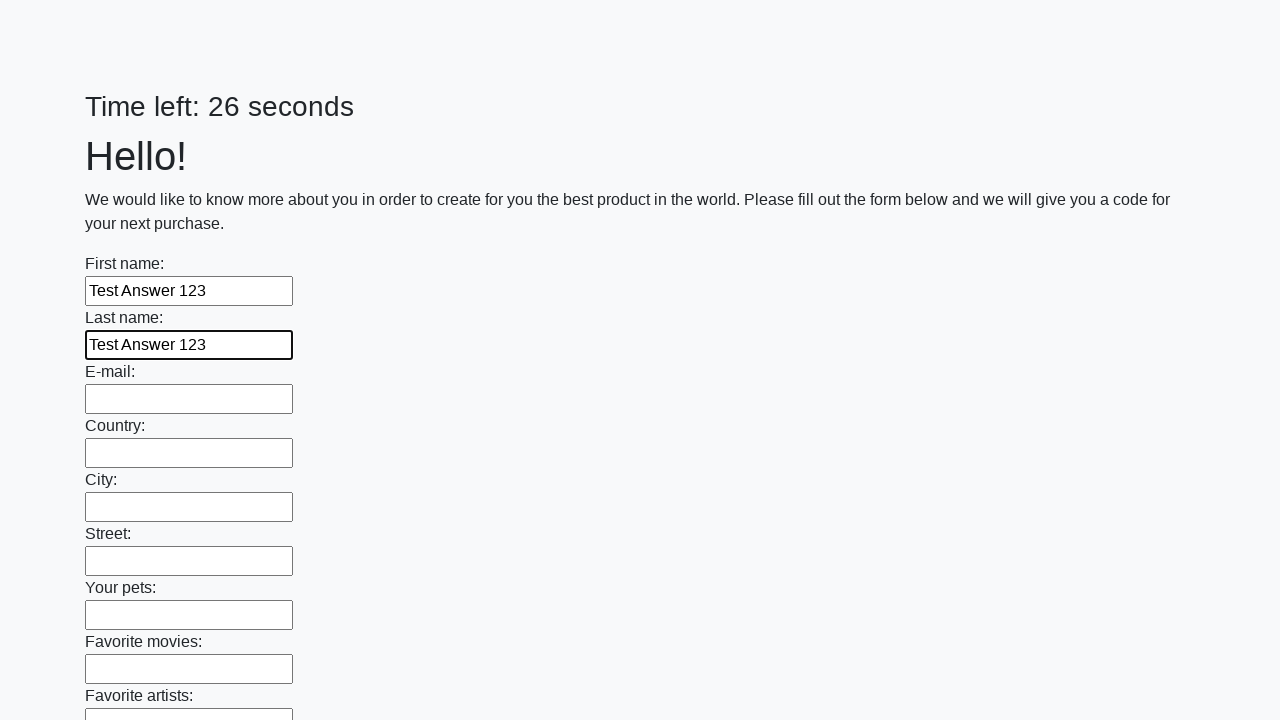

Filled an input field with 'Test Answer 123' on input >> nth=2
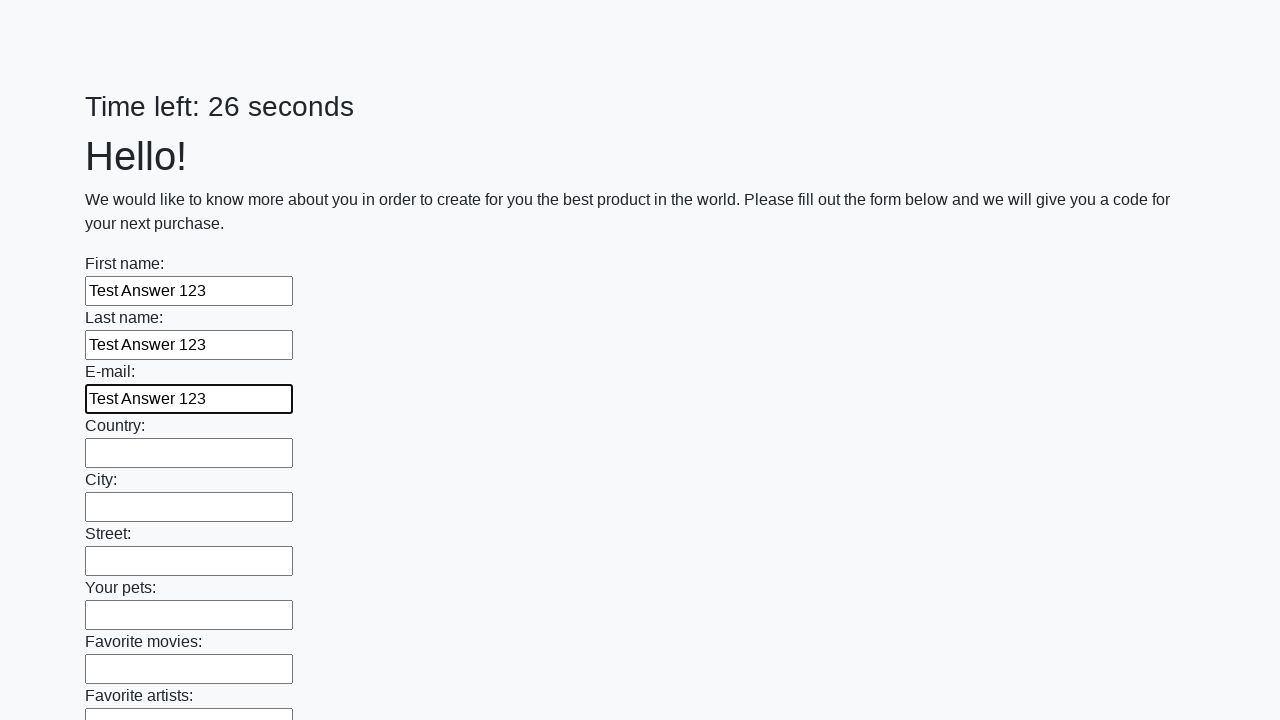

Filled an input field with 'Test Answer 123' on input >> nth=3
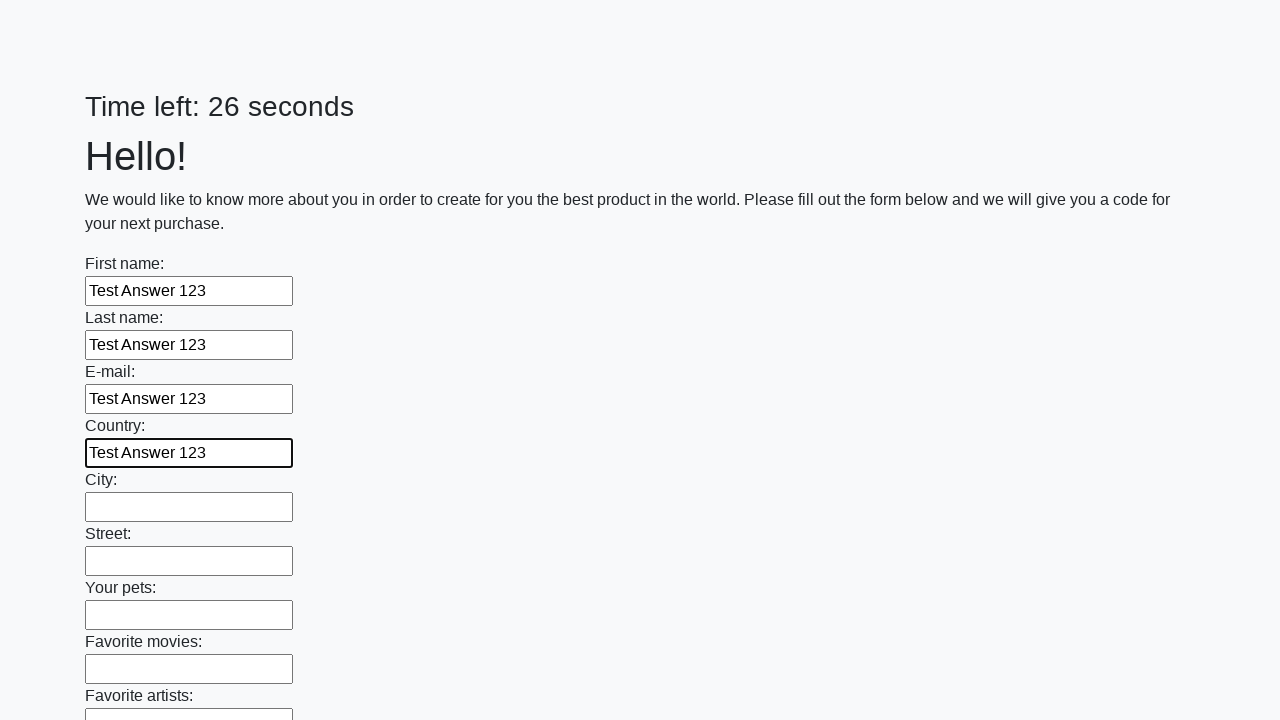

Filled an input field with 'Test Answer 123' on input >> nth=4
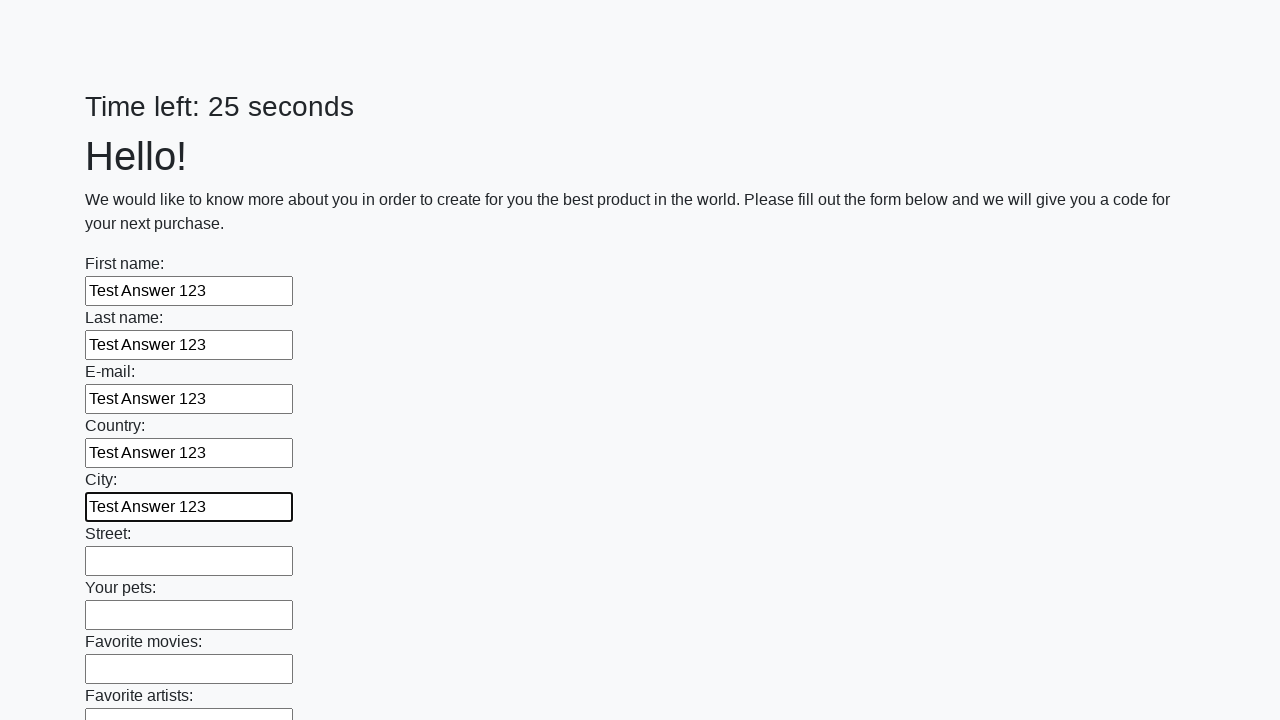

Filled an input field with 'Test Answer 123' on input >> nth=5
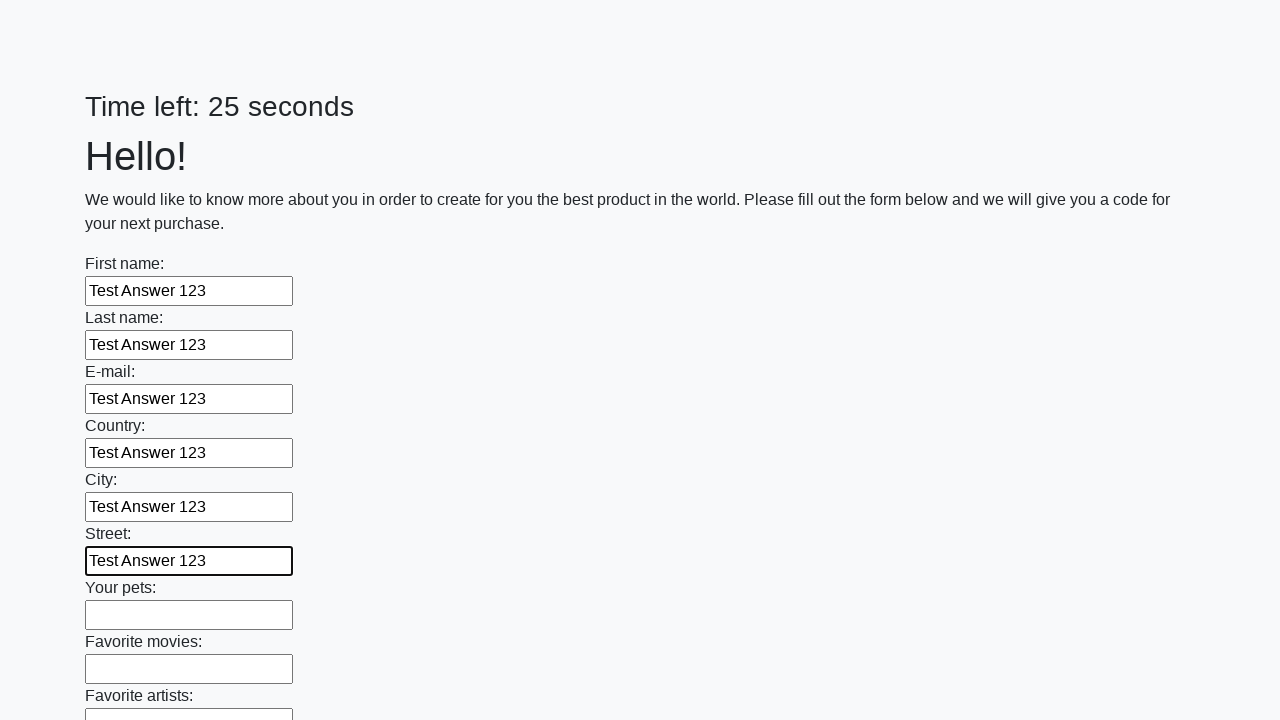

Filled an input field with 'Test Answer 123' on input >> nth=6
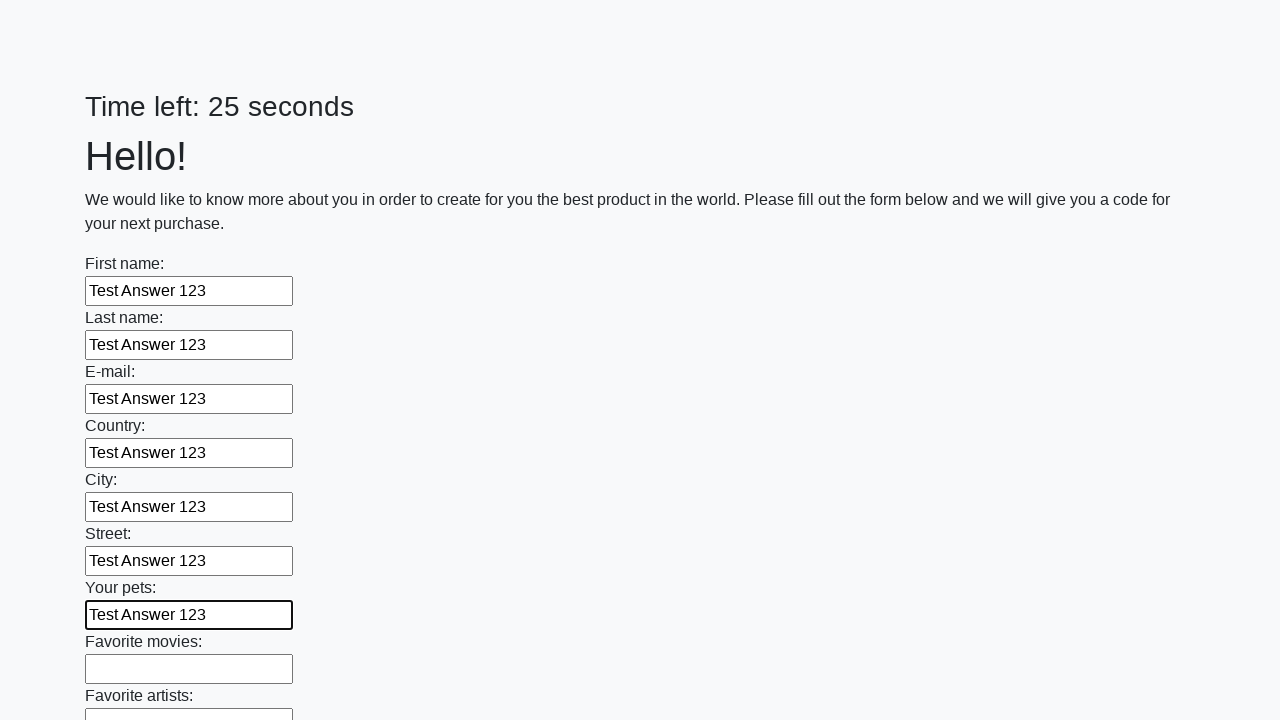

Filled an input field with 'Test Answer 123' on input >> nth=7
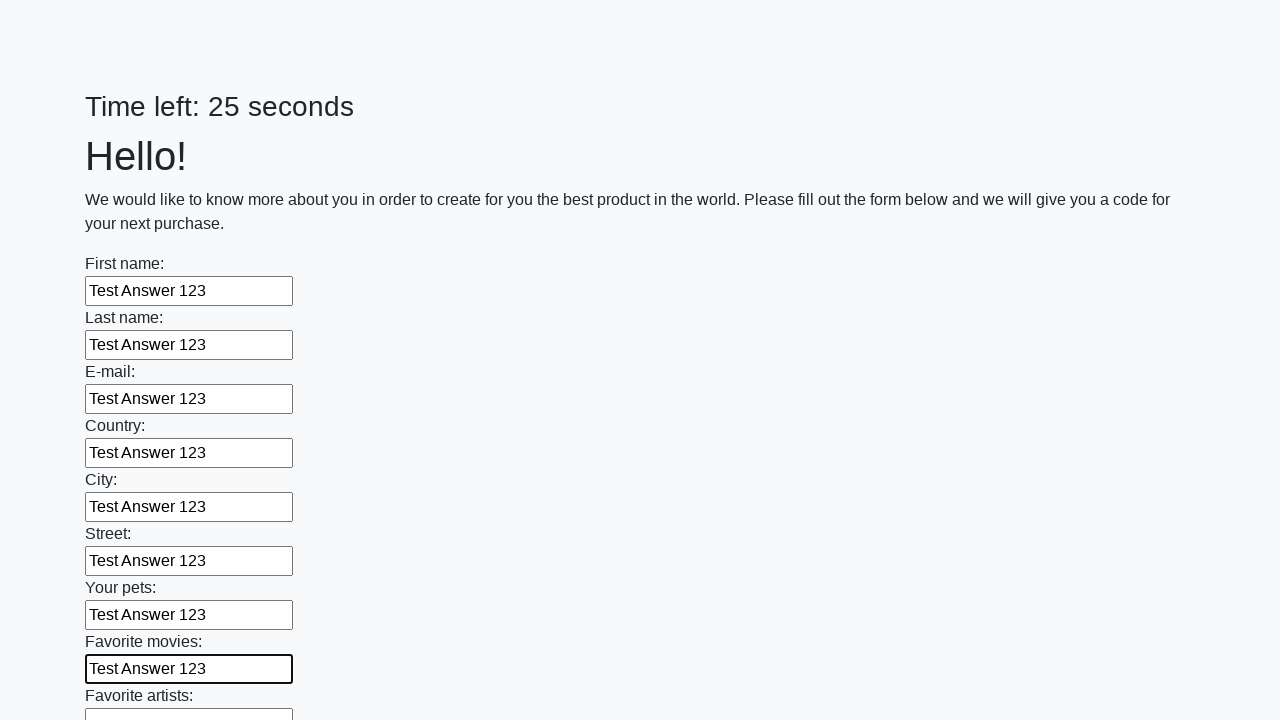

Filled an input field with 'Test Answer 123' on input >> nth=8
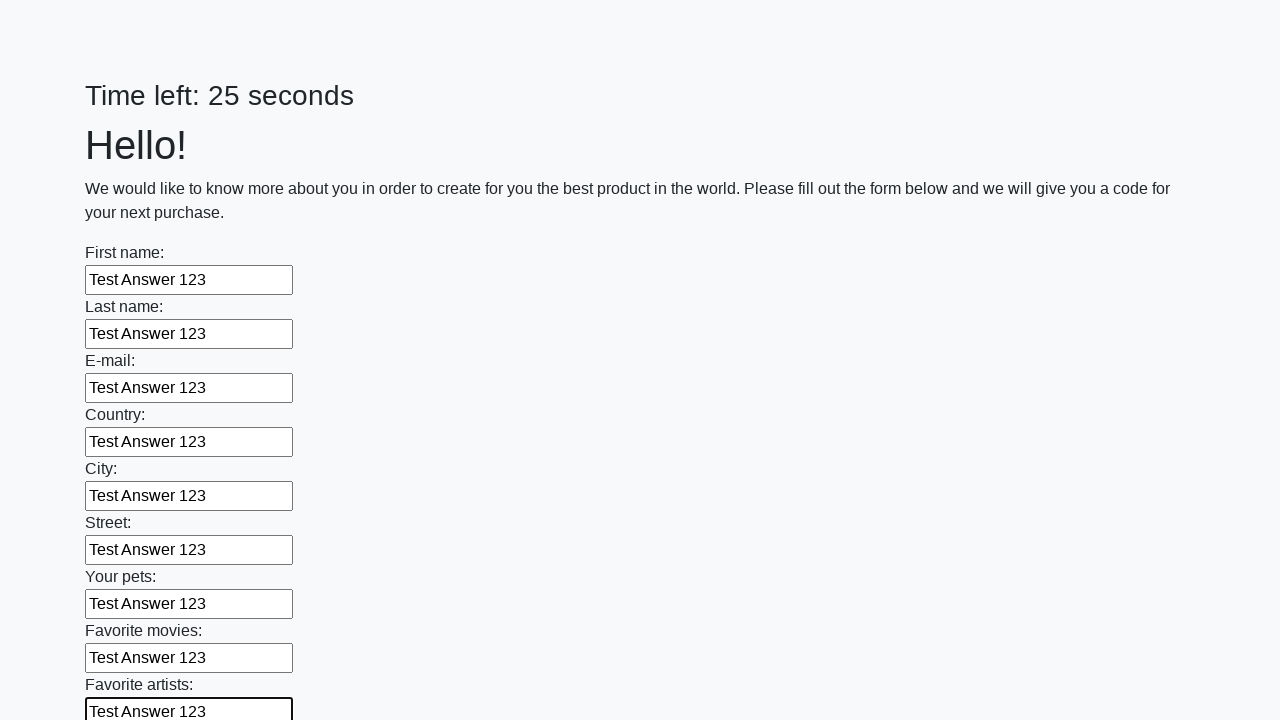

Filled an input field with 'Test Answer 123' on input >> nth=9
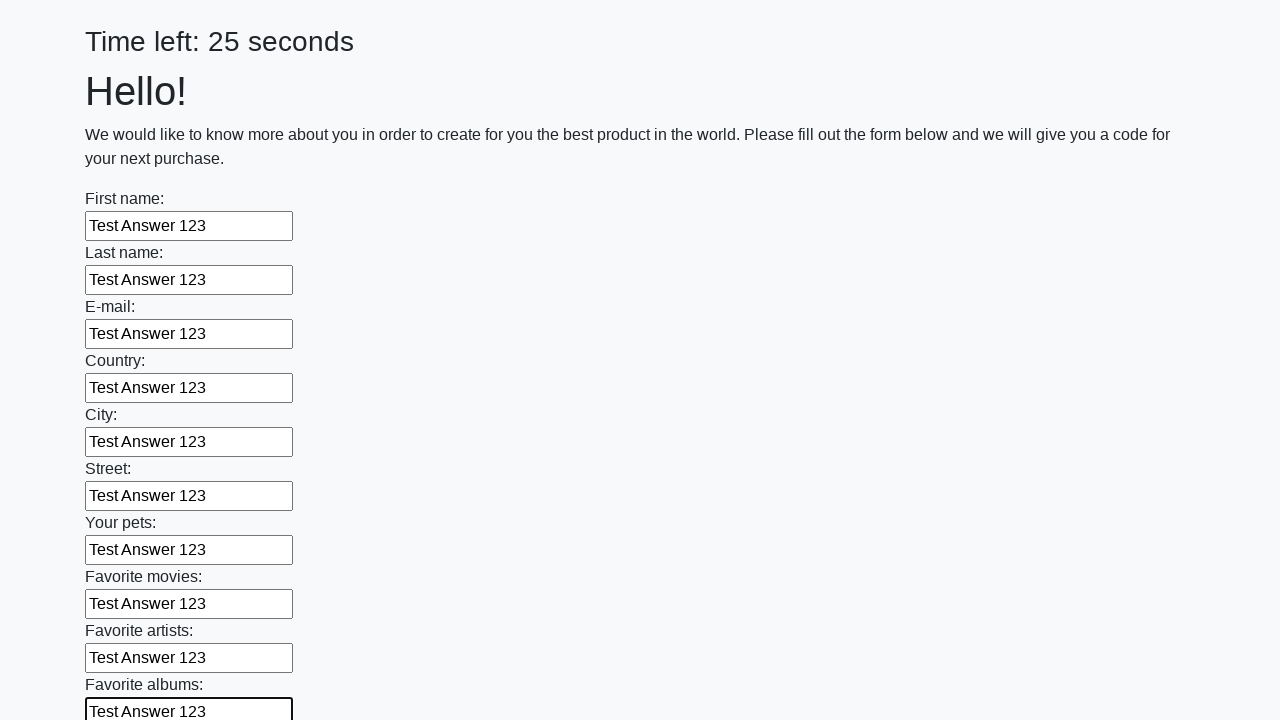

Filled an input field with 'Test Answer 123' on input >> nth=10
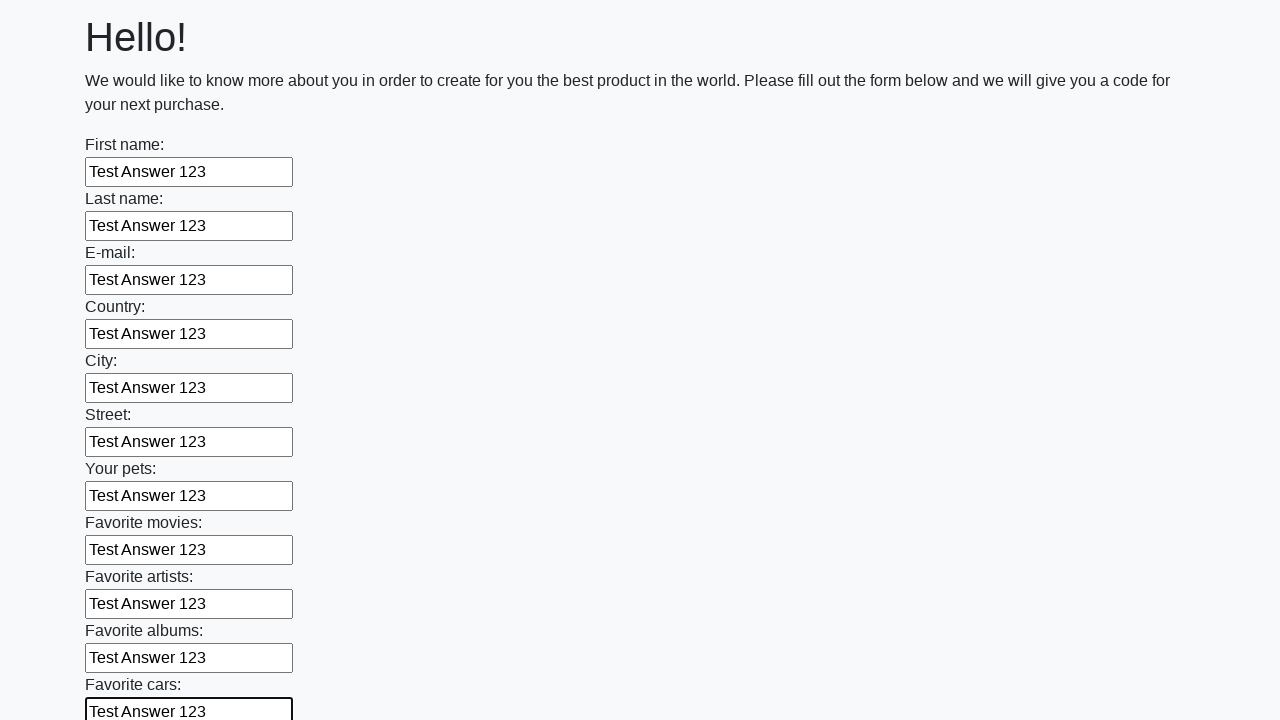

Filled an input field with 'Test Answer 123' on input >> nth=11
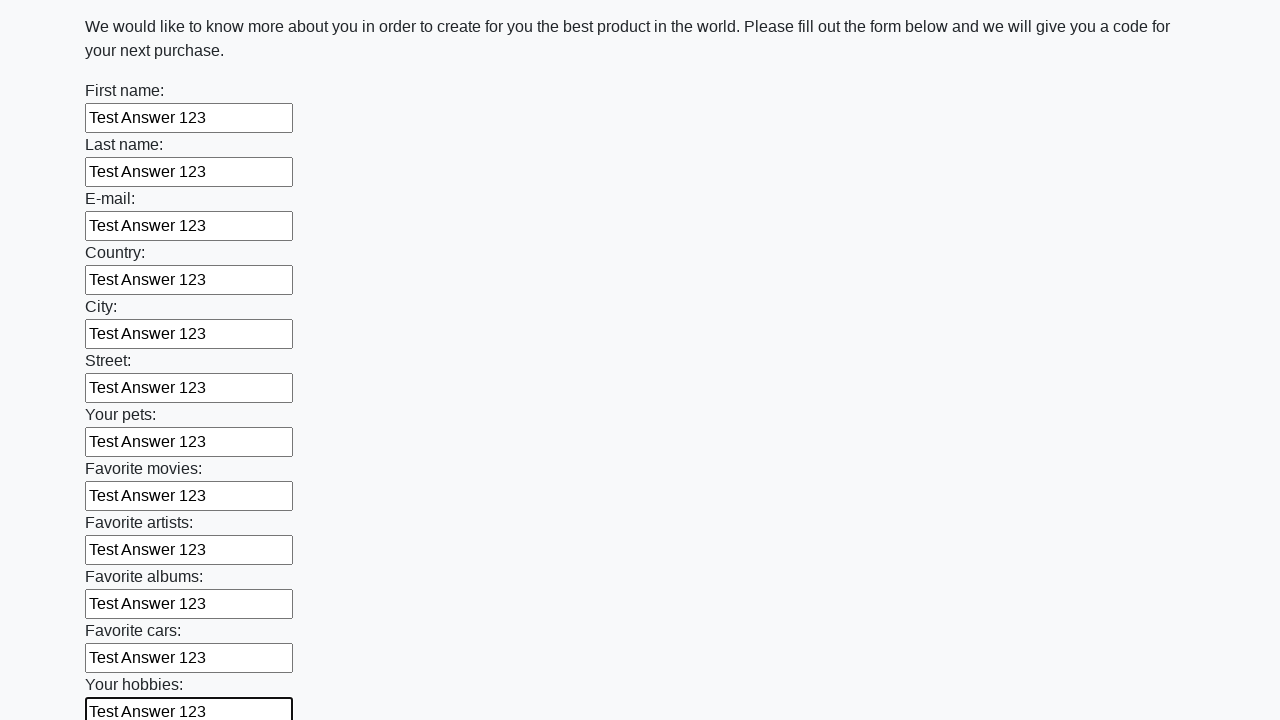

Filled an input field with 'Test Answer 123' on input >> nth=12
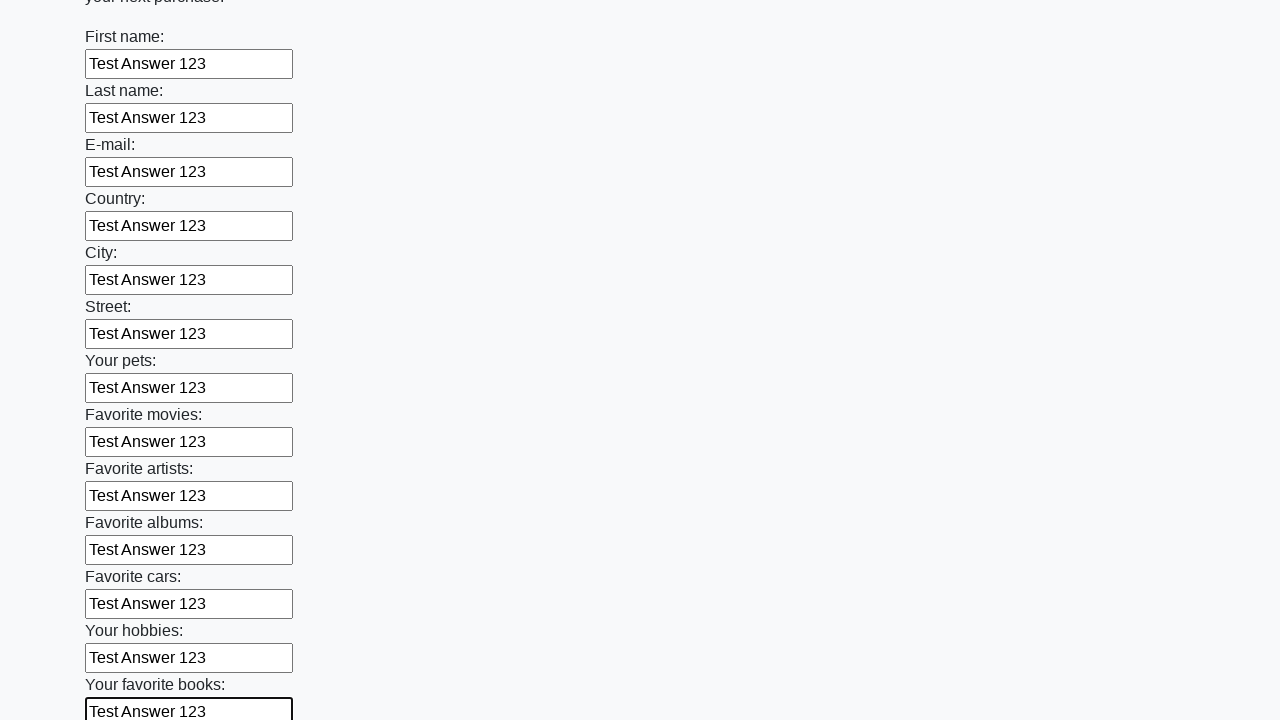

Filled an input field with 'Test Answer 123' on input >> nth=13
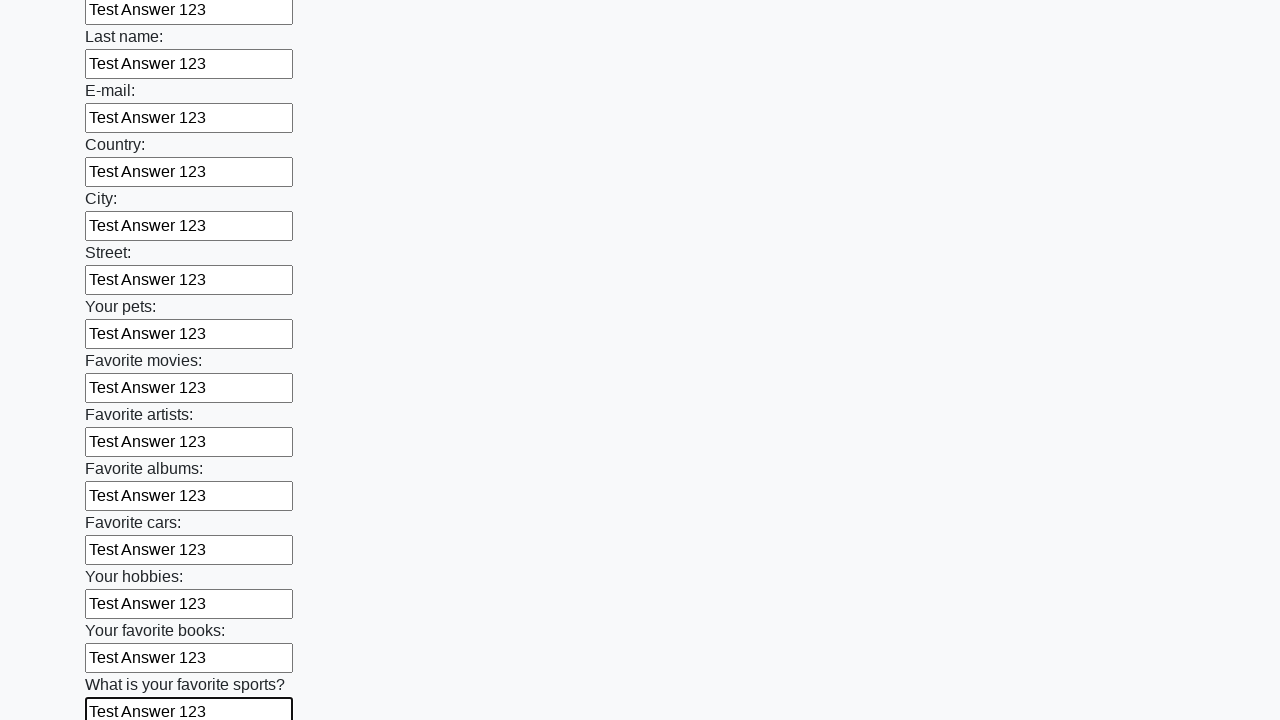

Filled an input field with 'Test Answer 123' on input >> nth=14
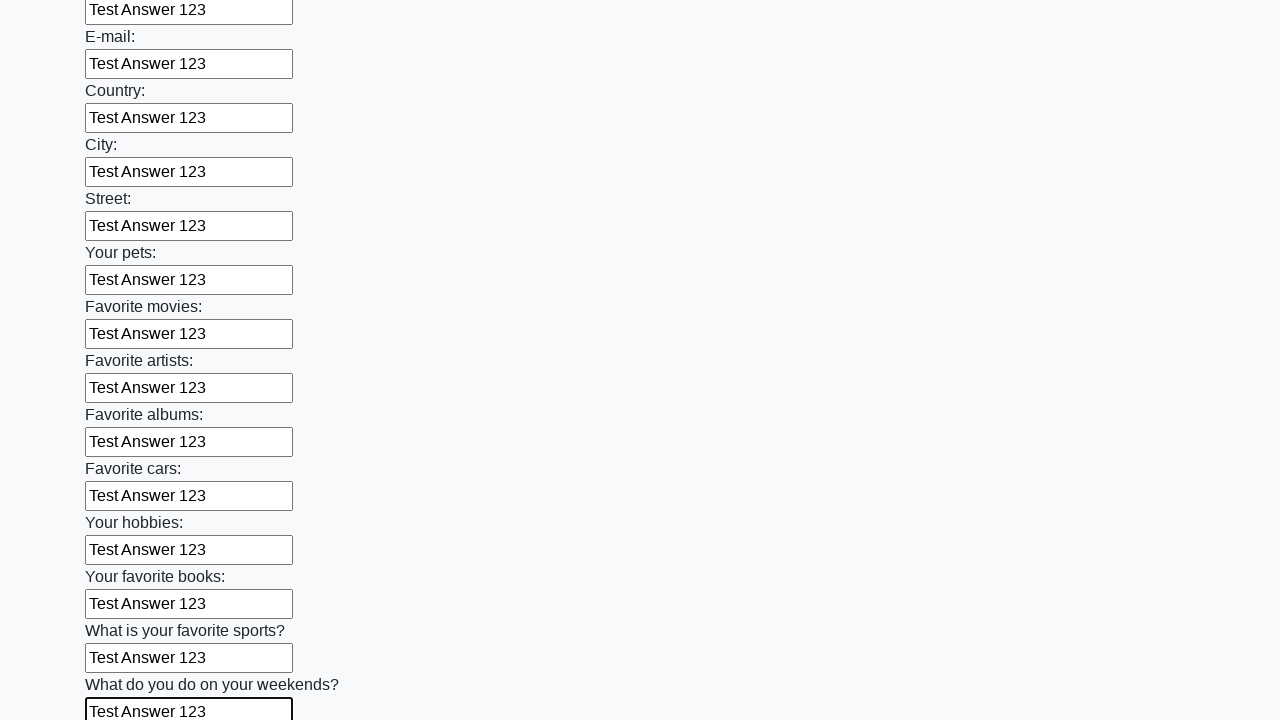

Filled an input field with 'Test Answer 123' on input >> nth=15
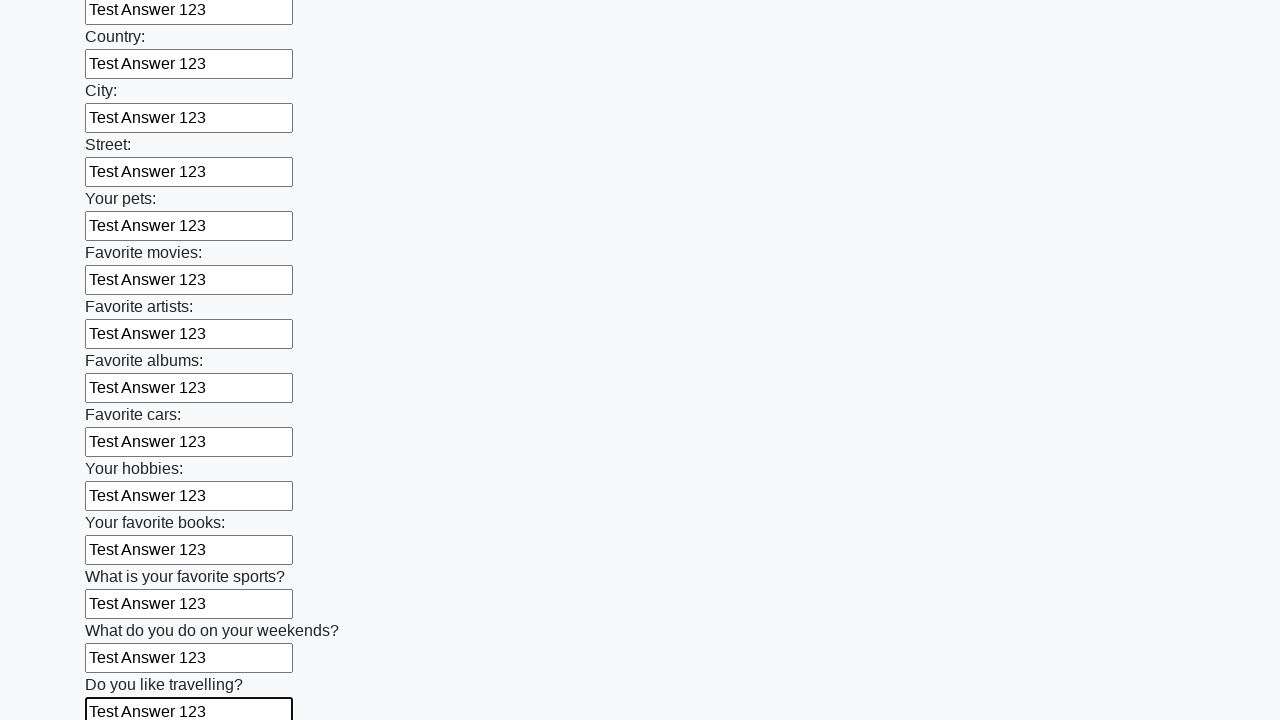

Filled an input field with 'Test Answer 123' on input >> nth=16
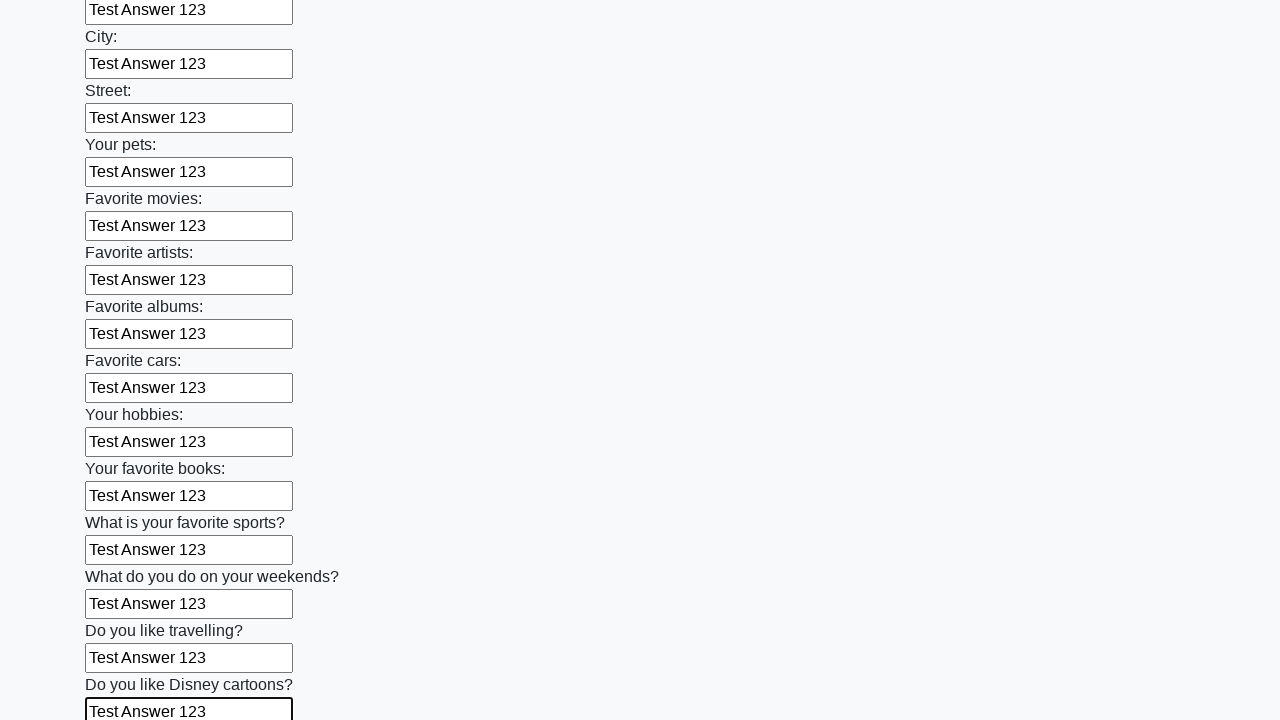

Filled an input field with 'Test Answer 123' on input >> nth=17
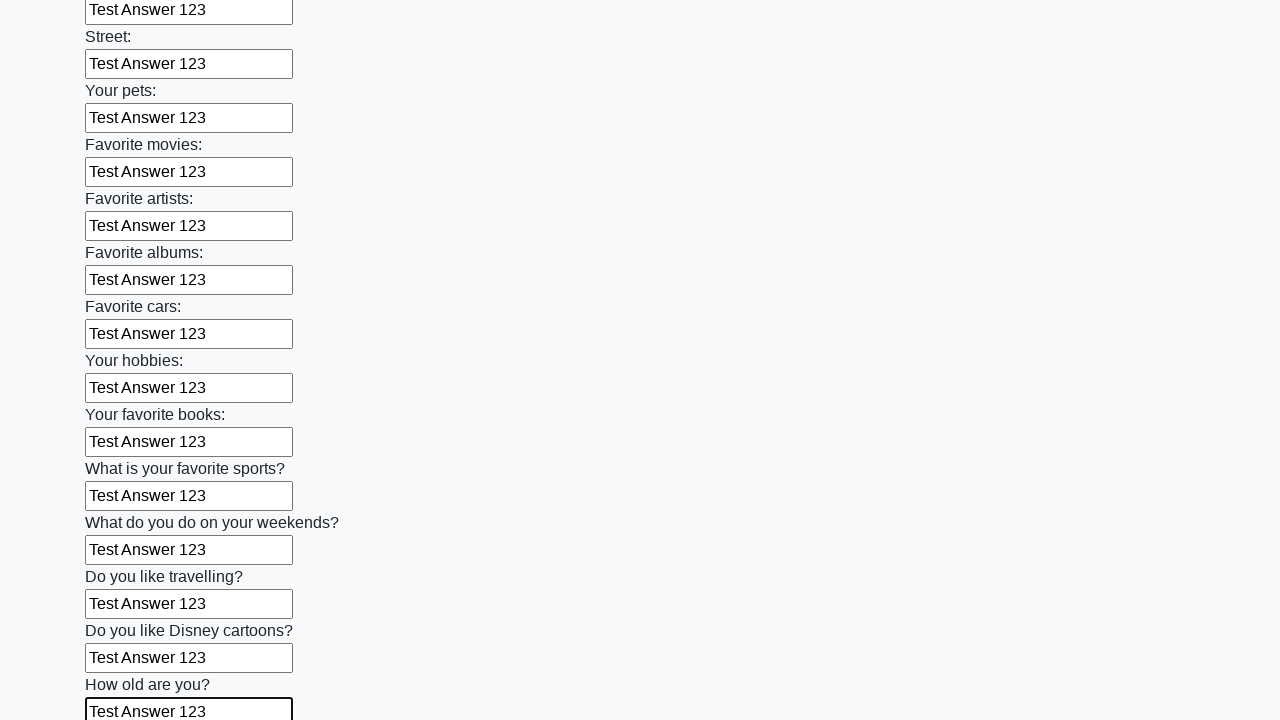

Filled an input field with 'Test Answer 123' on input >> nth=18
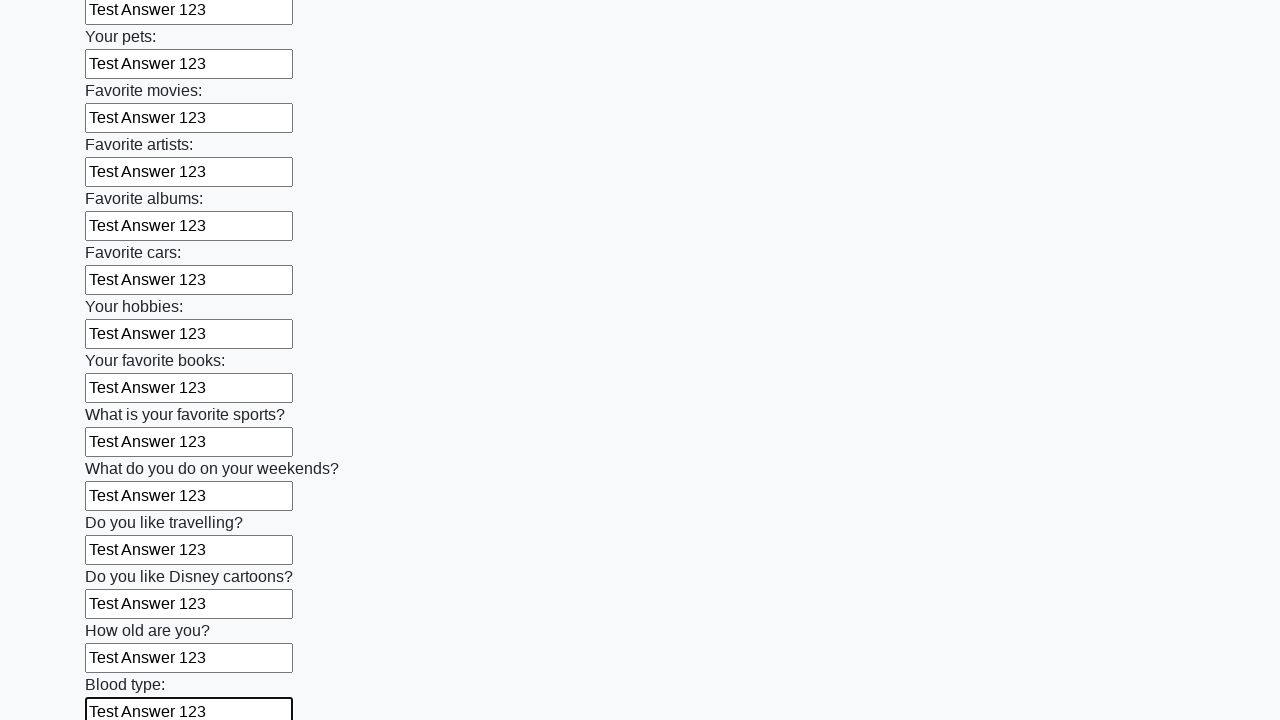

Filled an input field with 'Test Answer 123' on input >> nth=19
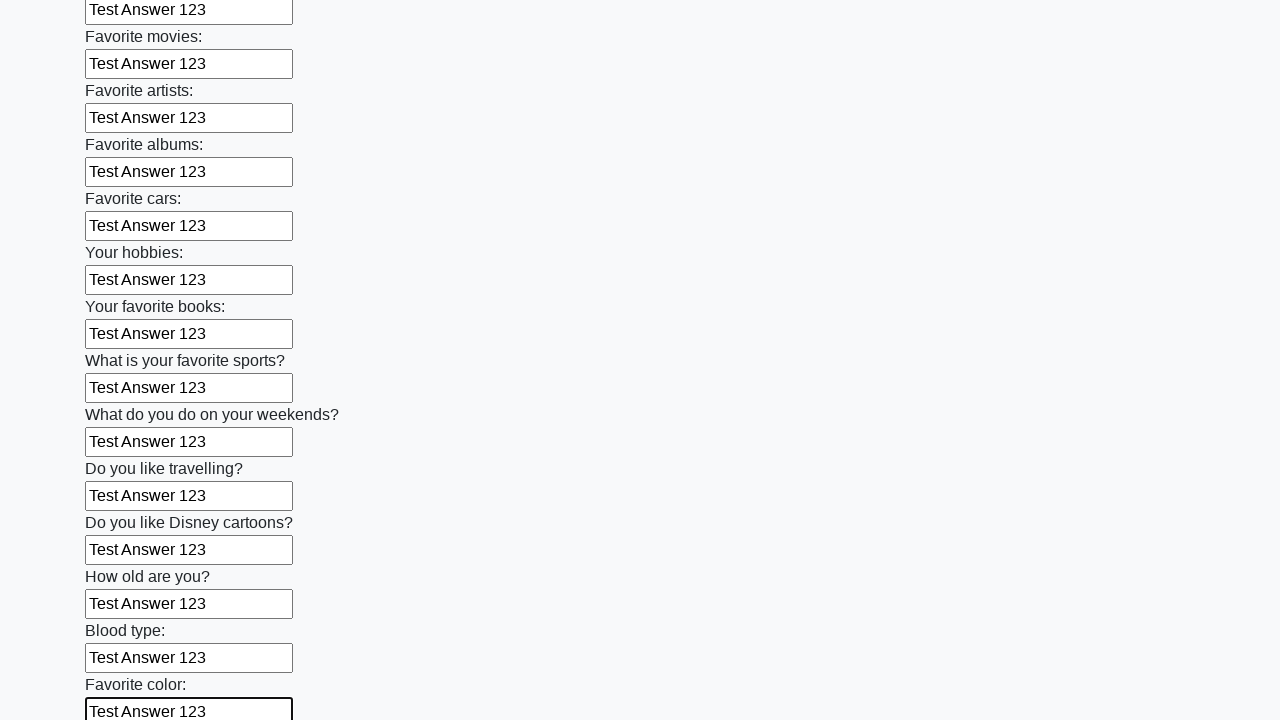

Filled an input field with 'Test Answer 123' on input >> nth=20
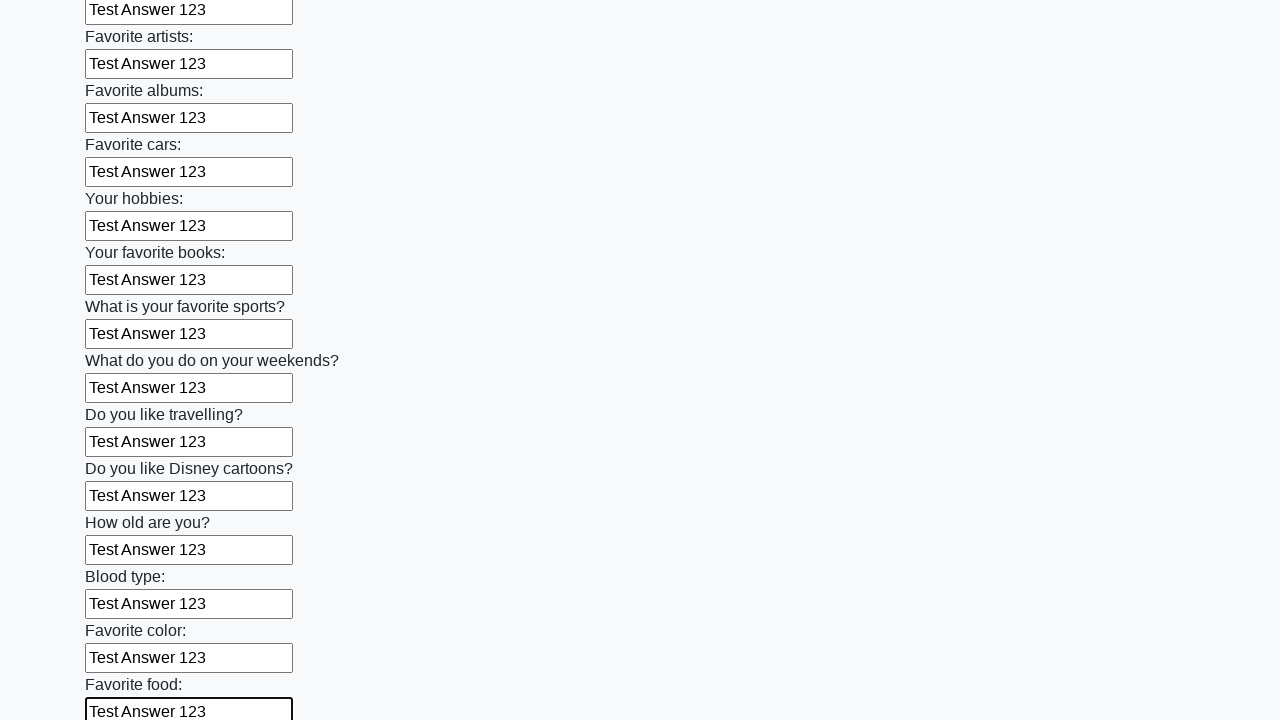

Filled an input field with 'Test Answer 123' on input >> nth=21
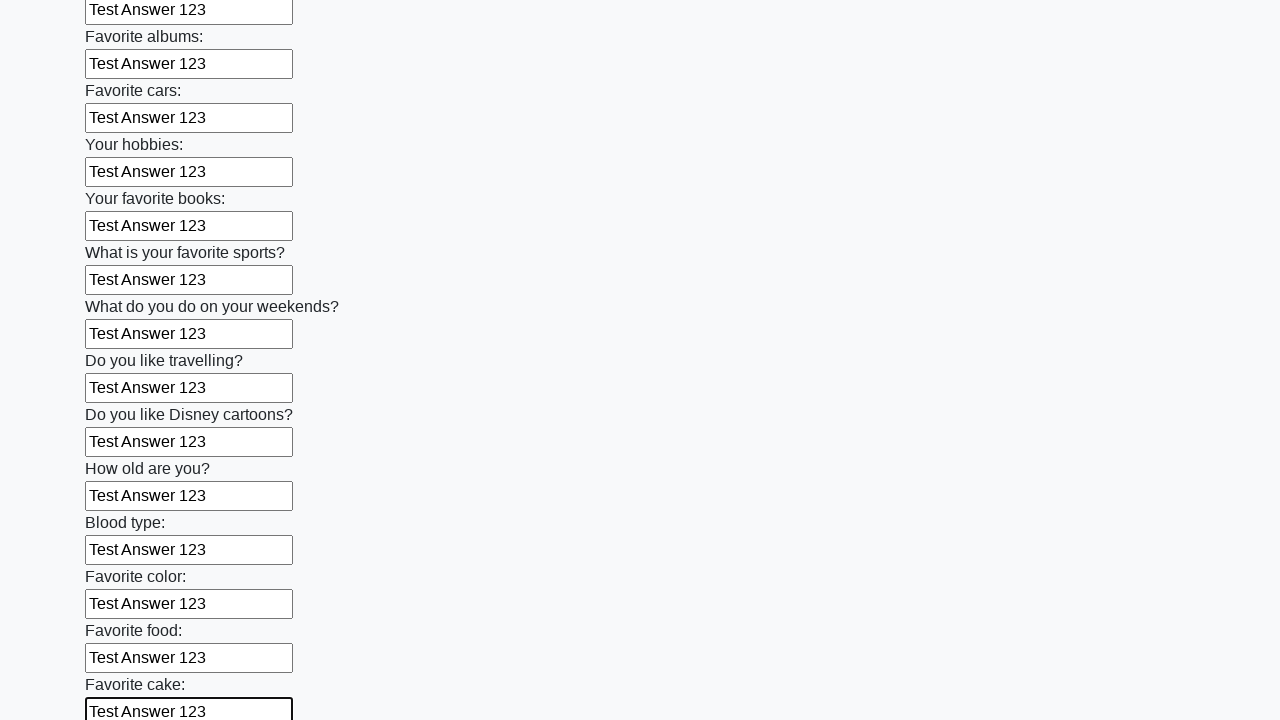

Filled an input field with 'Test Answer 123' on input >> nth=22
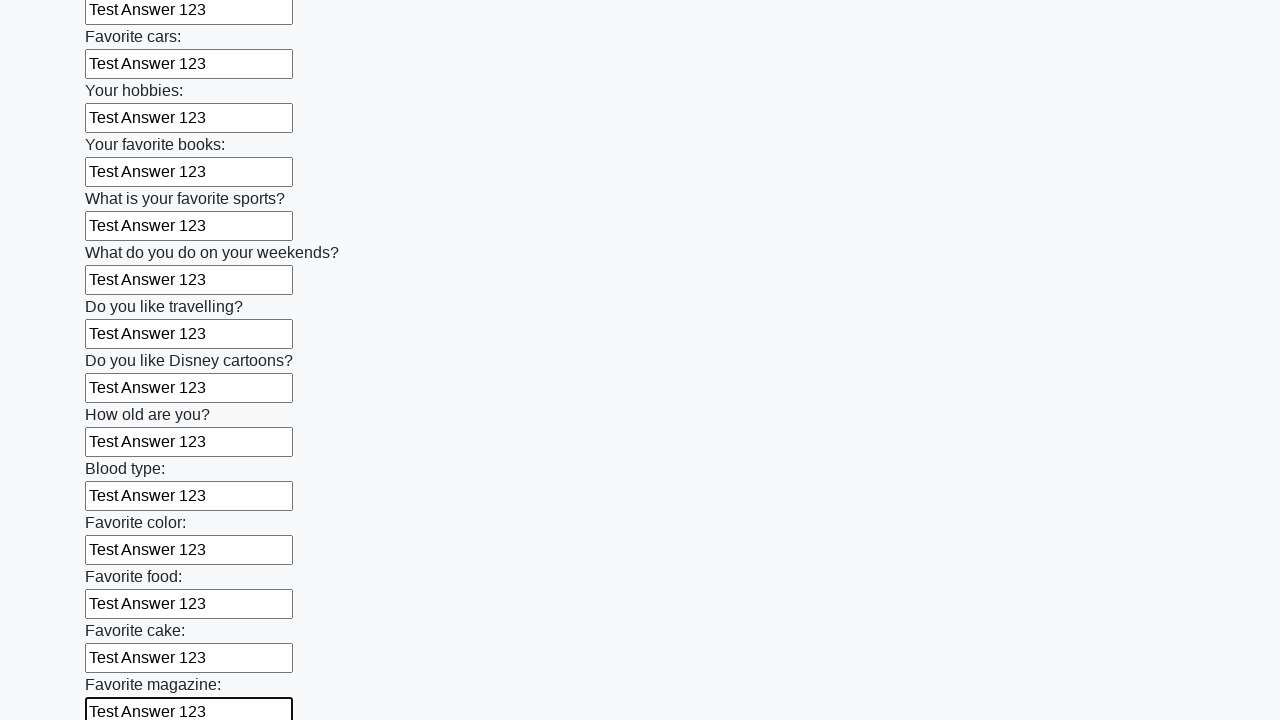

Filled an input field with 'Test Answer 123' on input >> nth=23
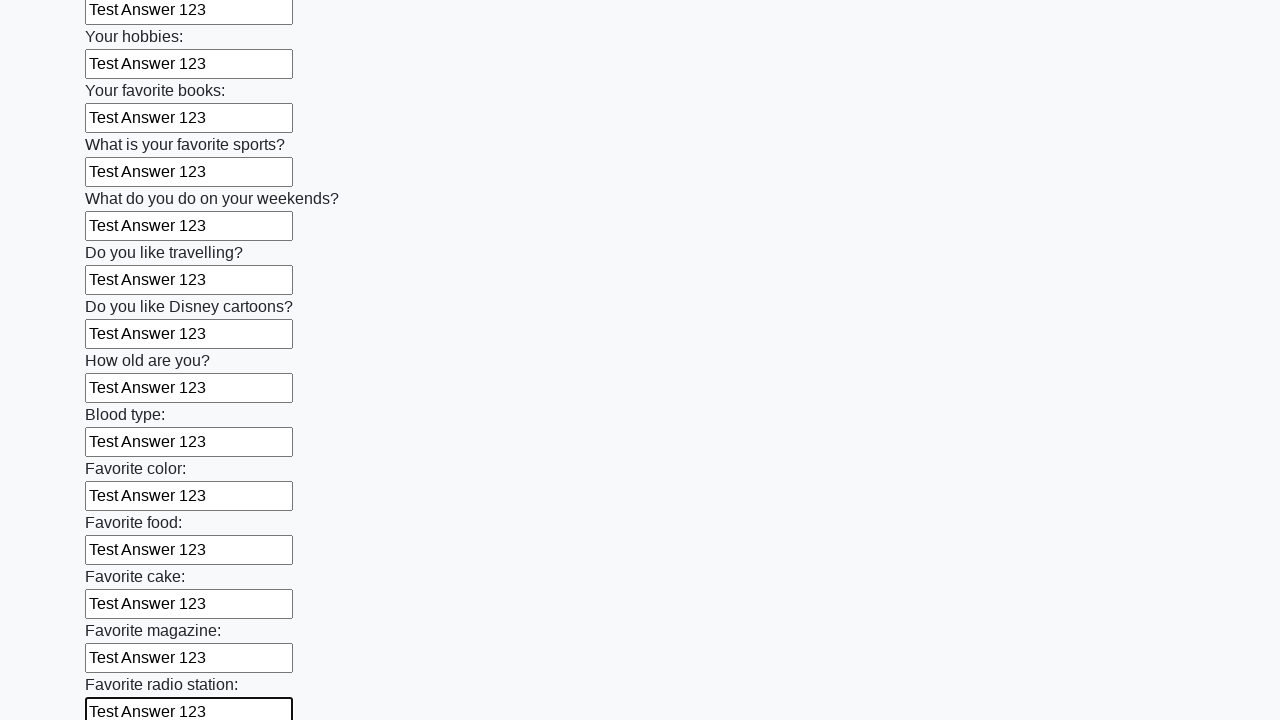

Filled an input field with 'Test Answer 123' on input >> nth=24
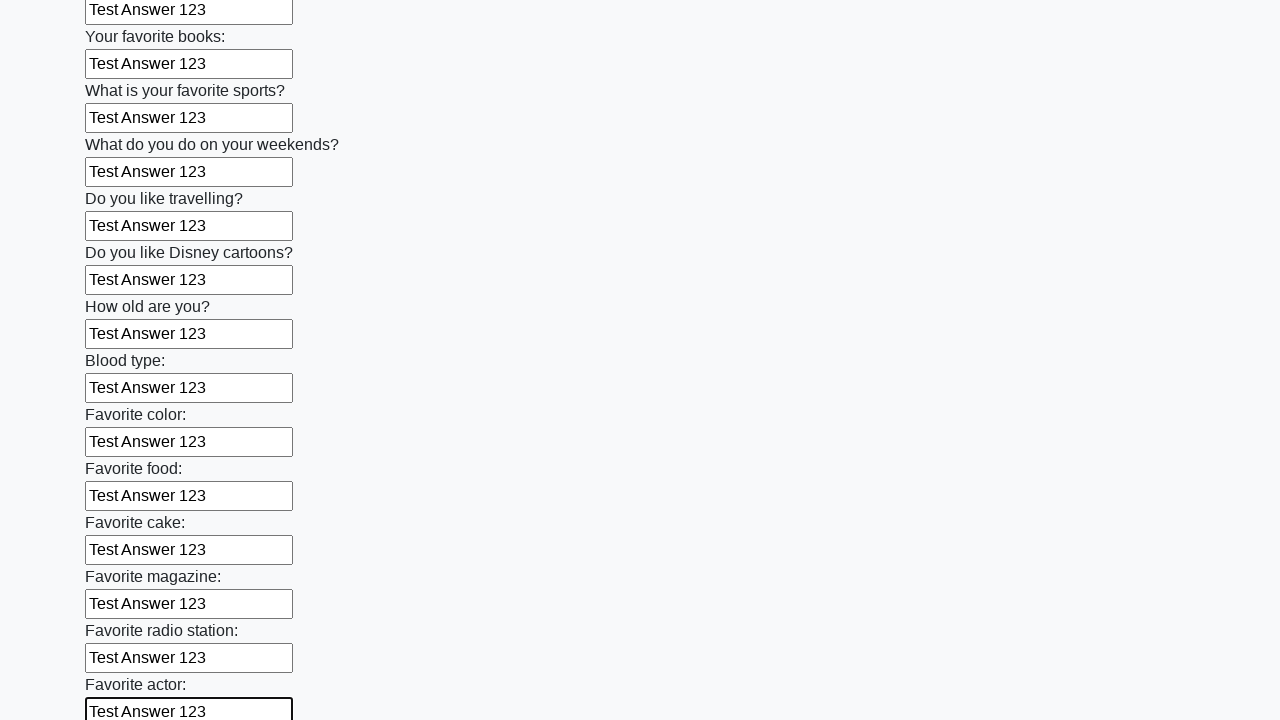

Filled an input field with 'Test Answer 123' on input >> nth=25
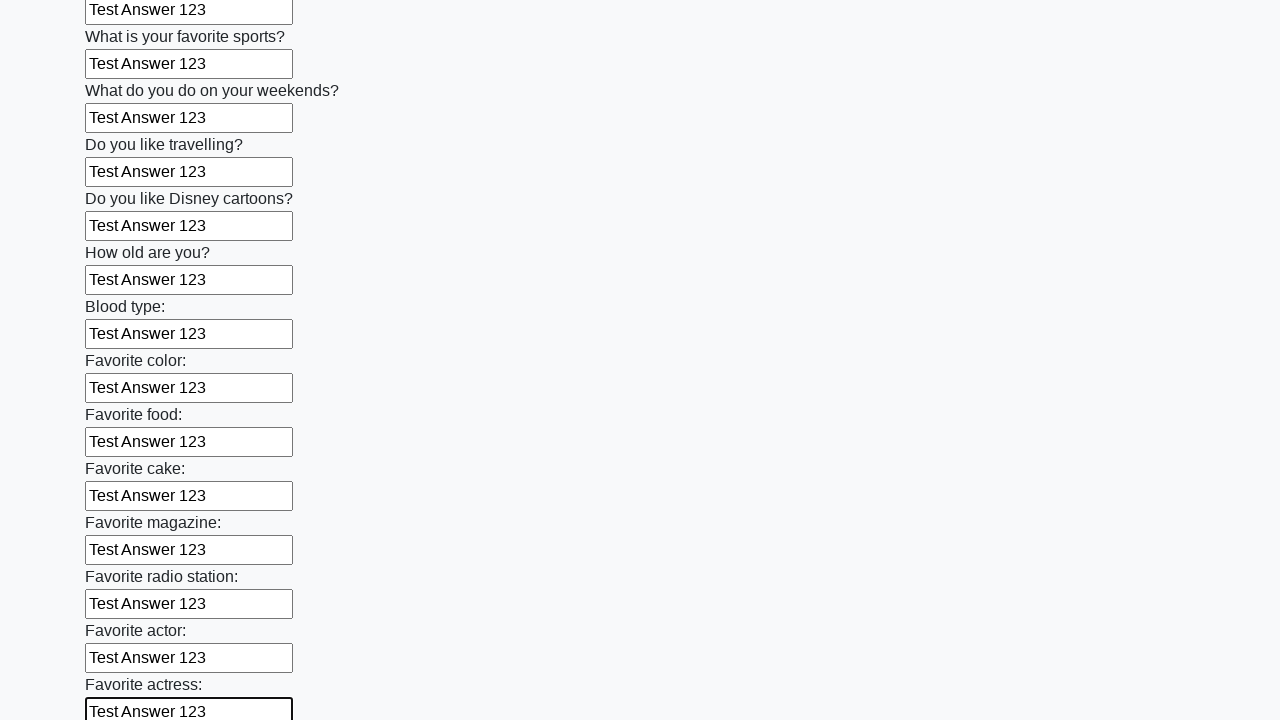

Filled an input field with 'Test Answer 123' on input >> nth=26
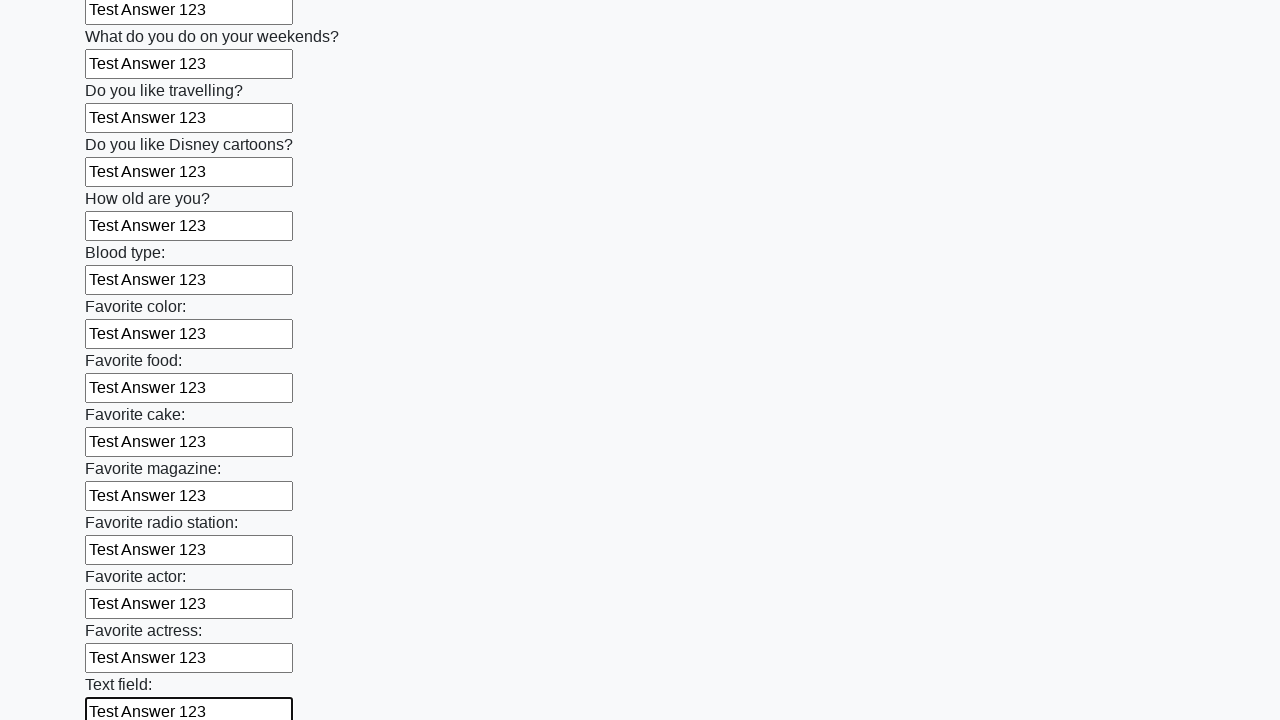

Filled an input field with 'Test Answer 123' on input >> nth=27
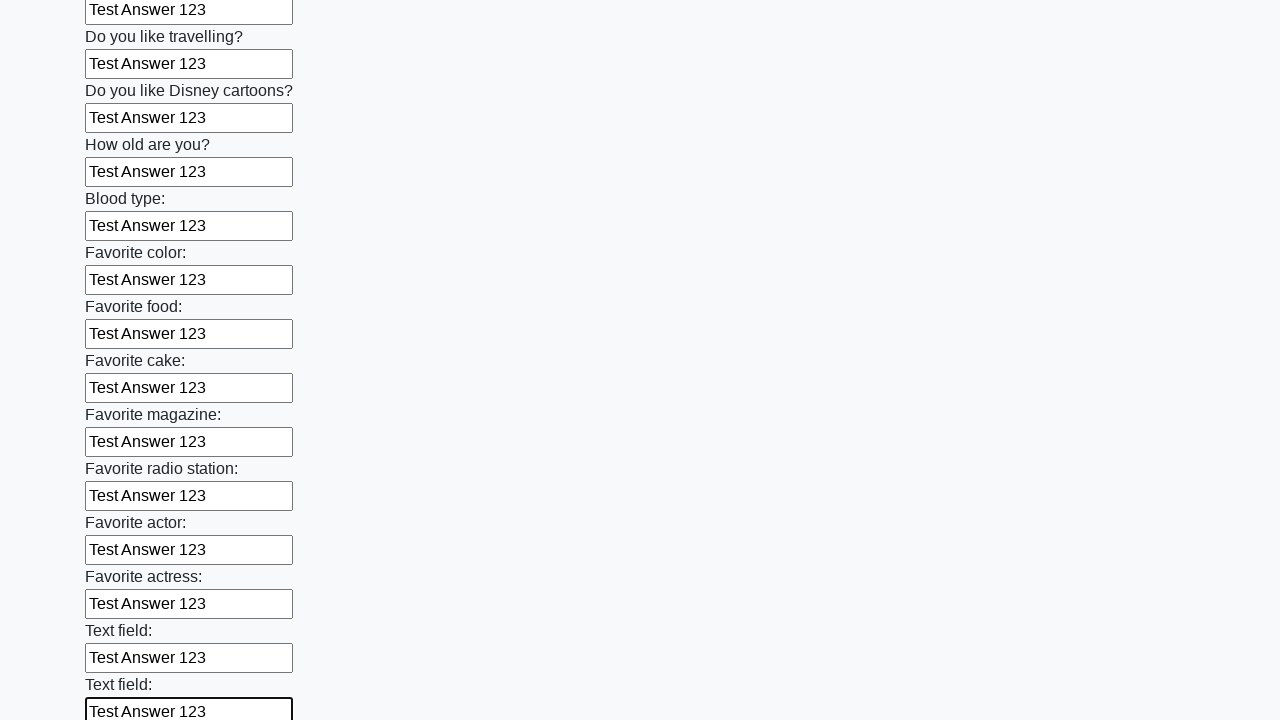

Filled an input field with 'Test Answer 123' on input >> nth=28
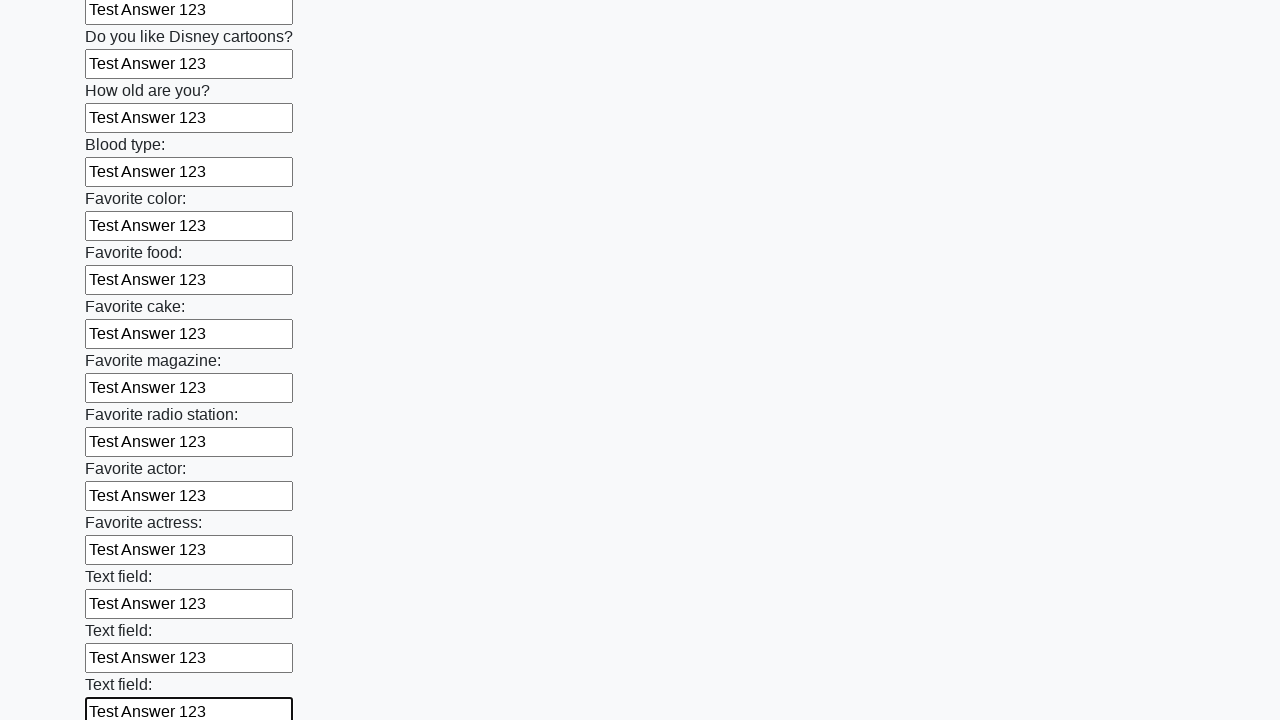

Filled an input field with 'Test Answer 123' on input >> nth=29
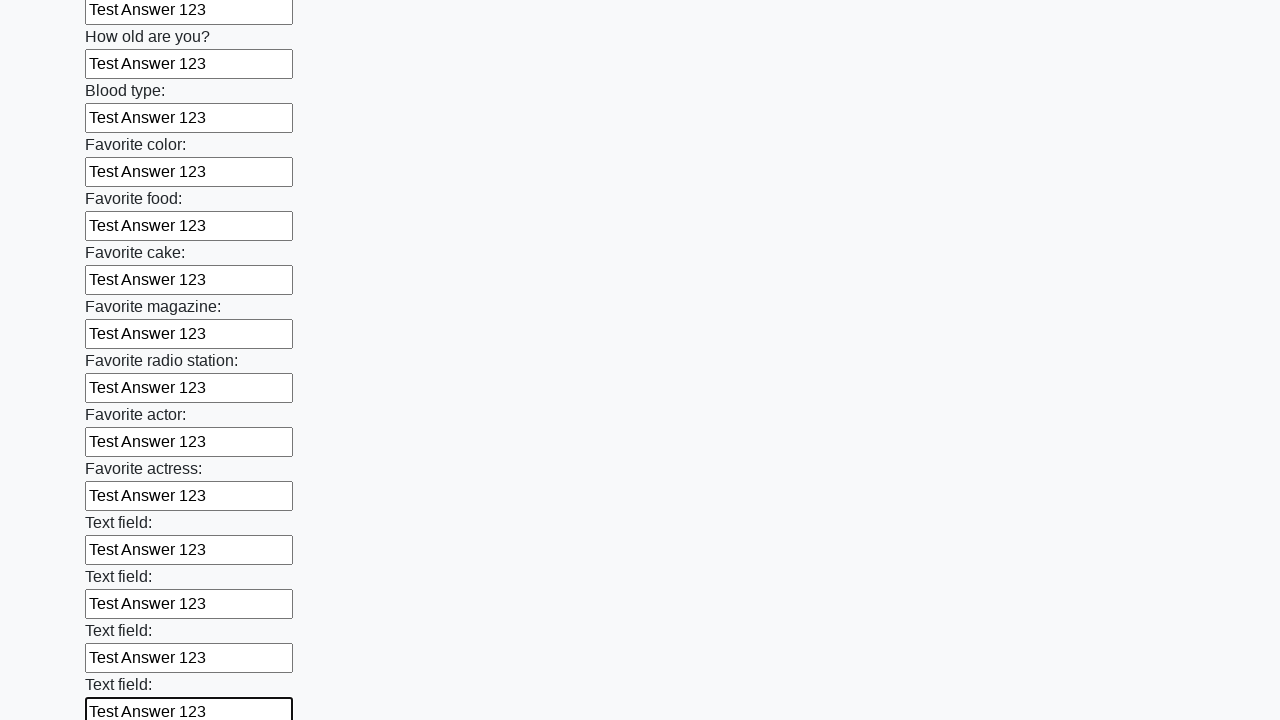

Filled an input field with 'Test Answer 123' on input >> nth=30
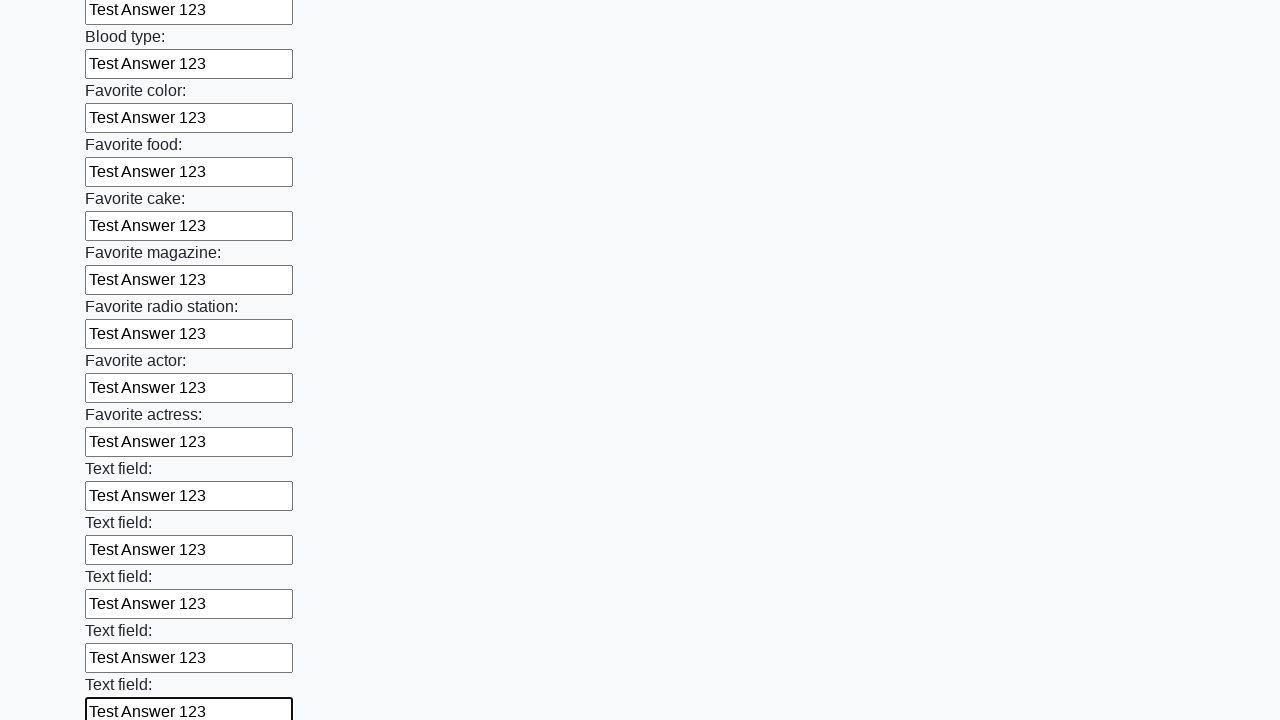

Filled an input field with 'Test Answer 123' on input >> nth=31
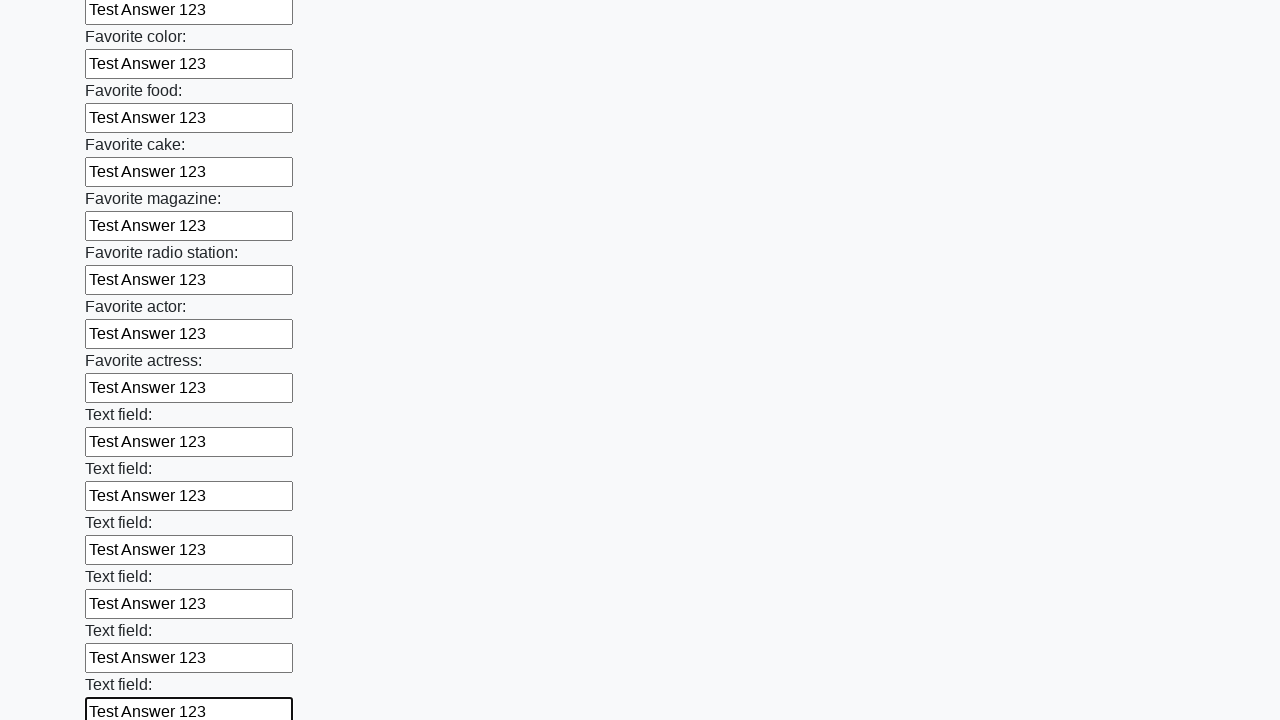

Filled an input field with 'Test Answer 123' on input >> nth=32
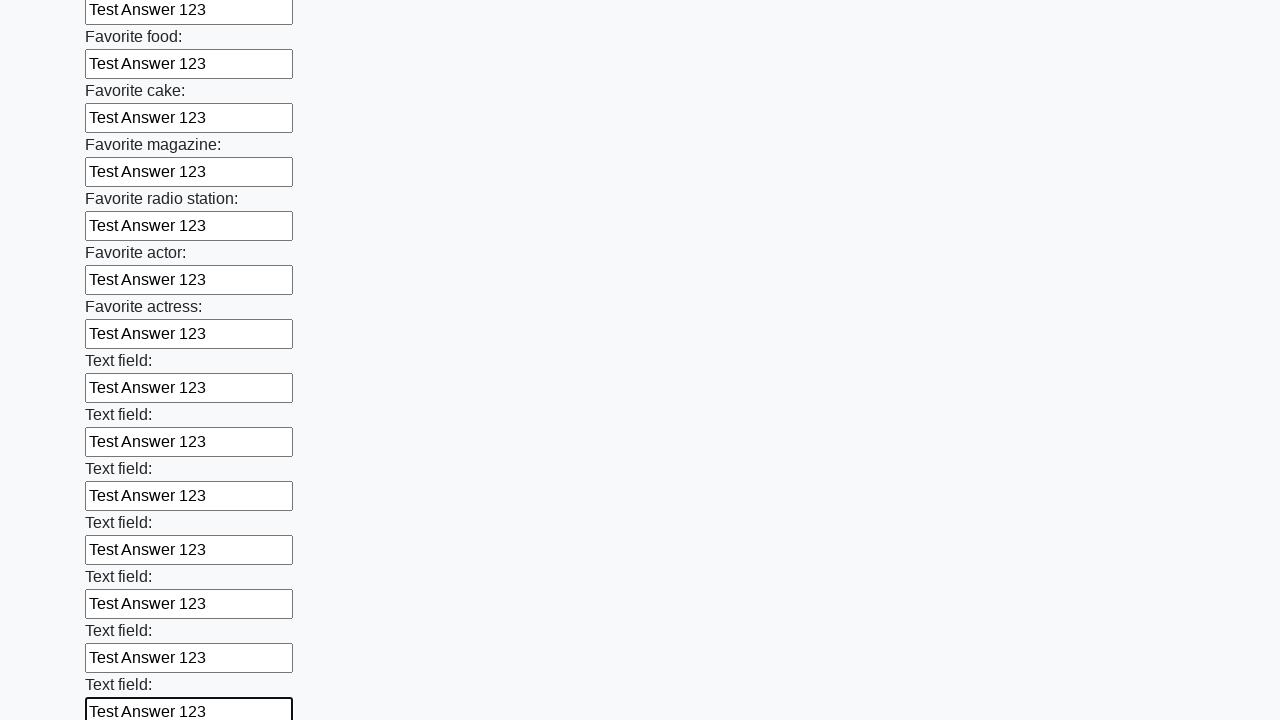

Filled an input field with 'Test Answer 123' on input >> nth=33
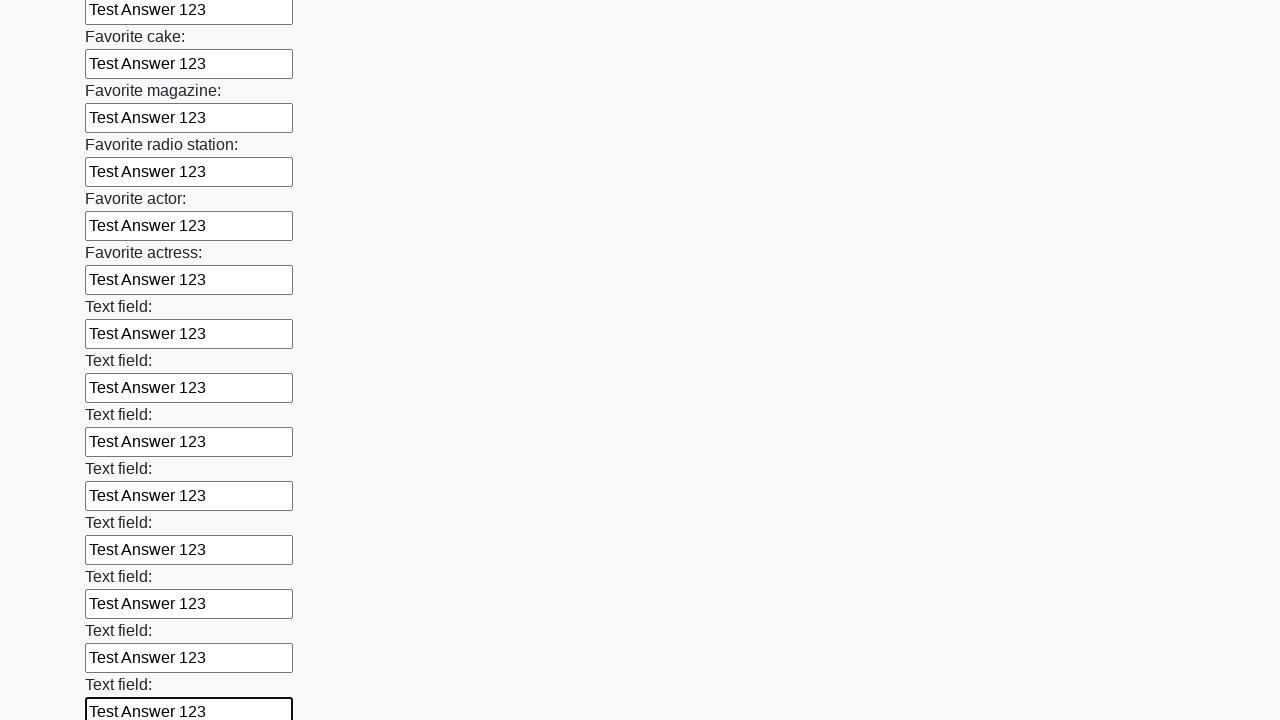

Filled an input field with 'Test Answer 123' on input >> nth=34
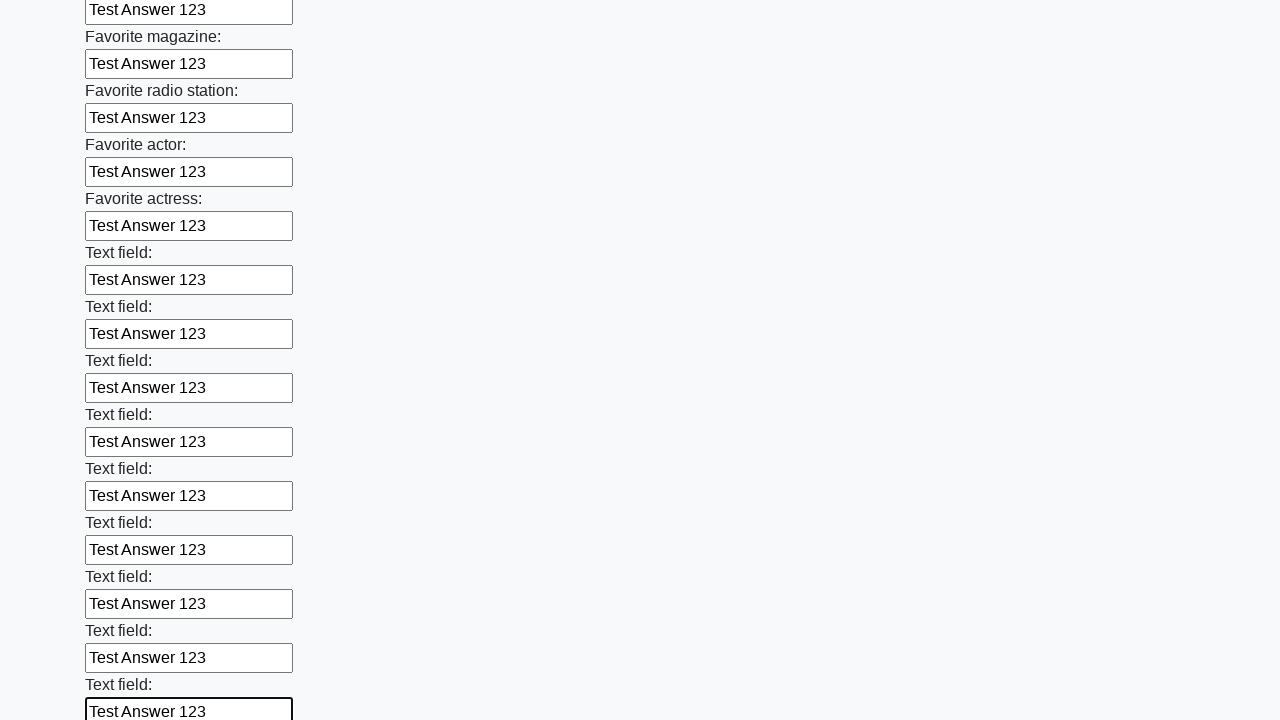

Filled an input field with 'Test Answer 123' on input >> nth=35
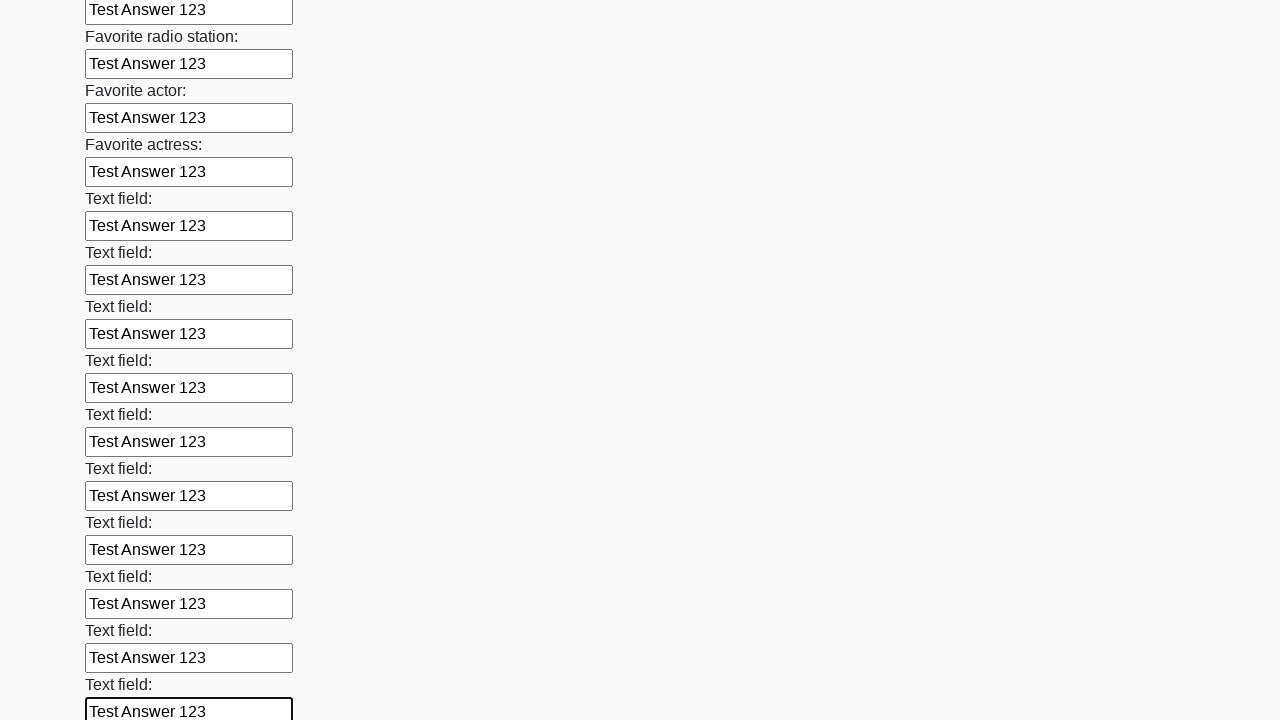

Filled an input field with 'Test Answer 123' on input >> nth=36
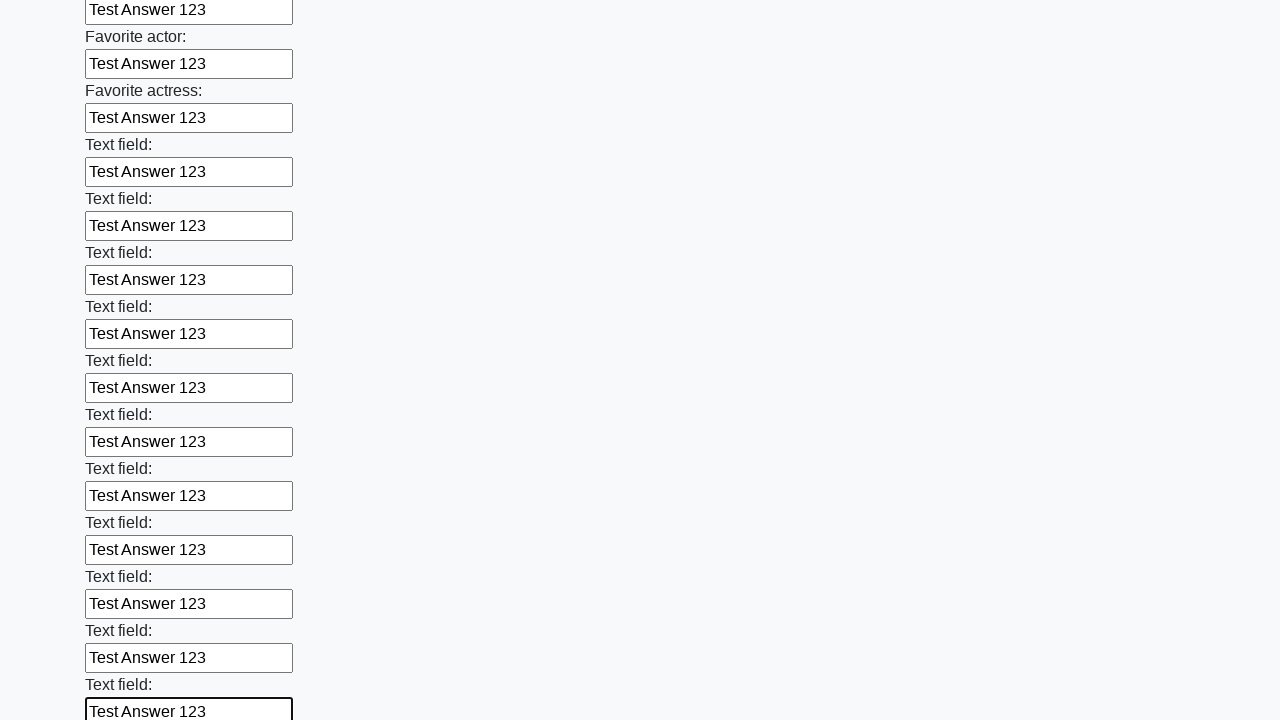

Filled an input field with 'Test Answer 123' on input >> nth=37
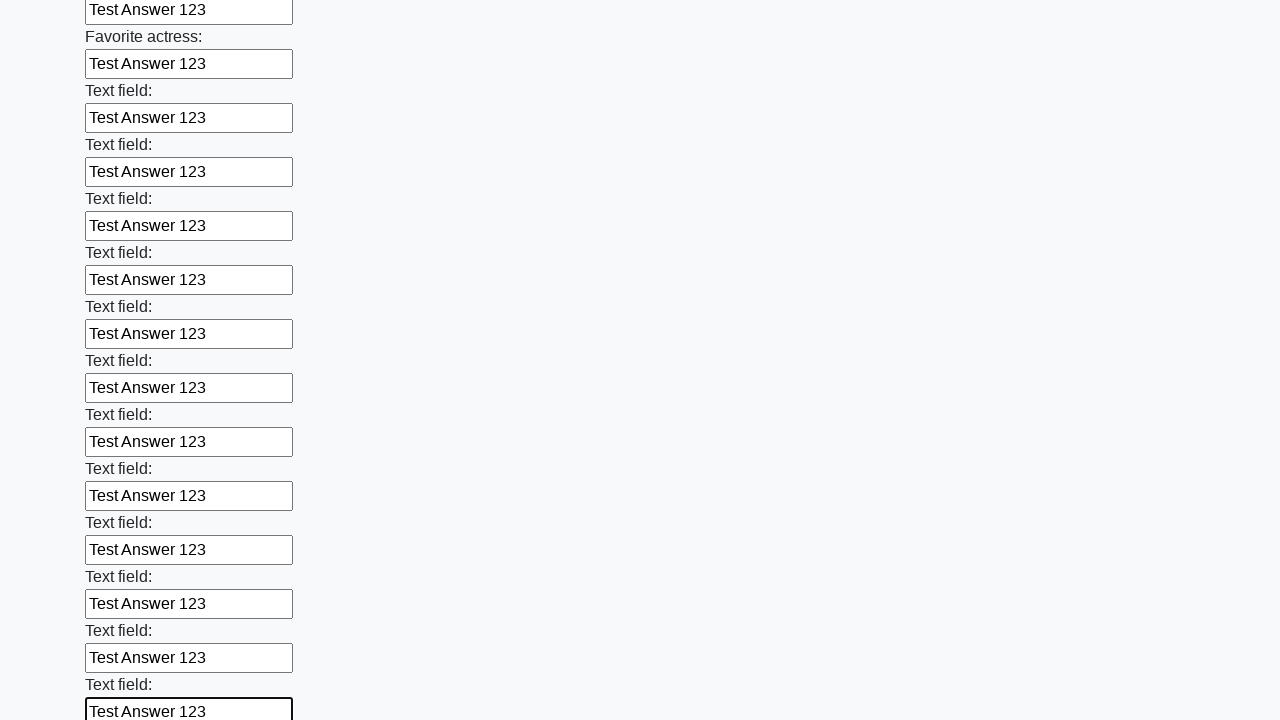

Filled an input field with 'Test Answer 123' on input >> nth=38
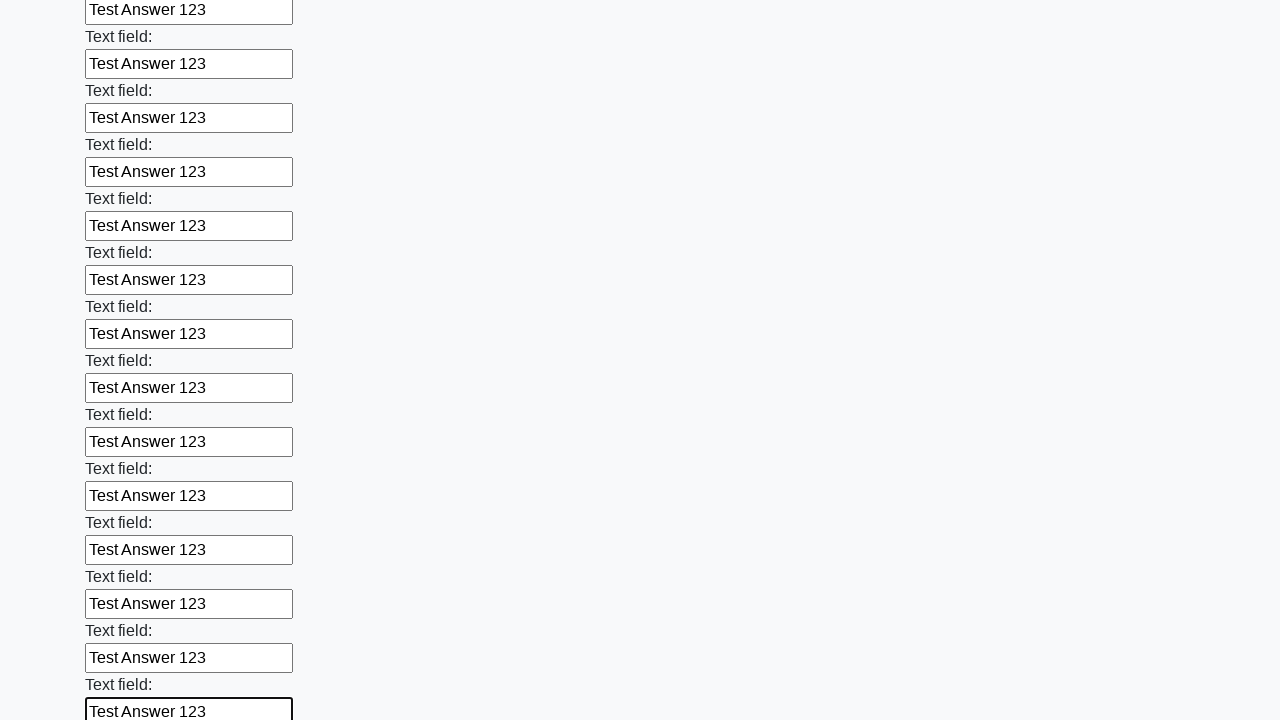

Filled an input field with 'Test Answer 123' on input >> nth=39
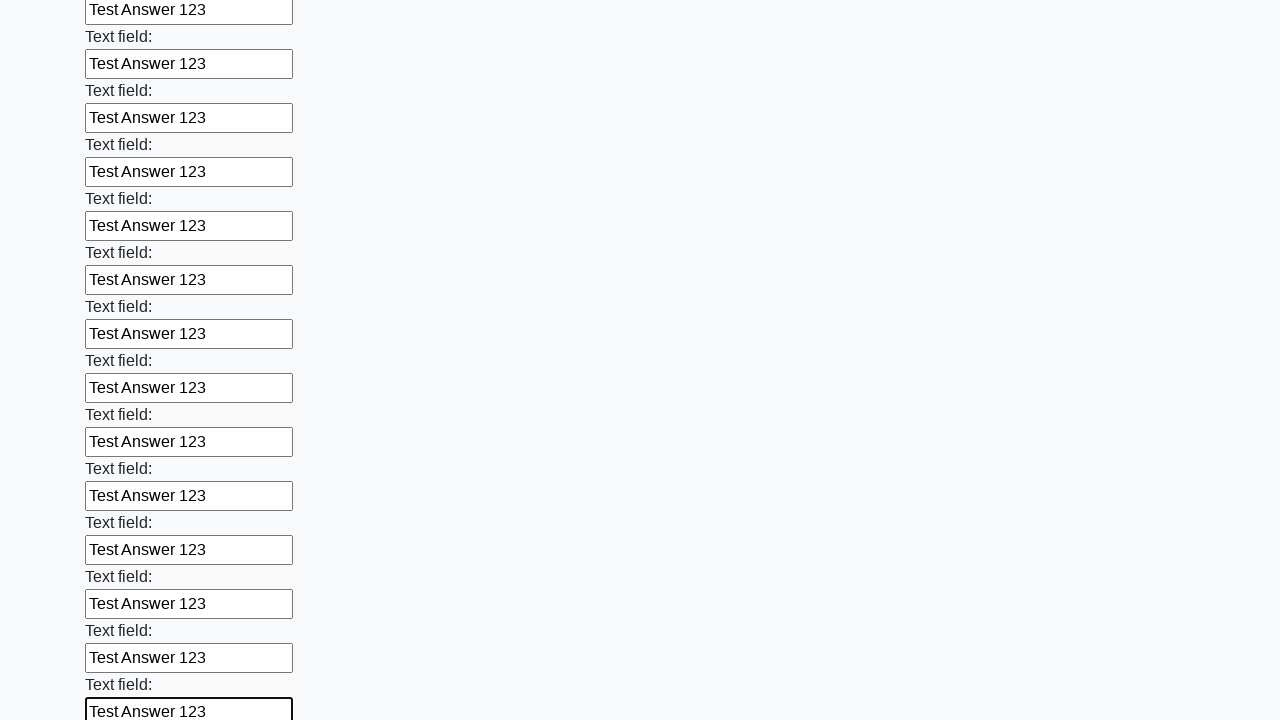

Filled an input field with 'Test Answer 123' on input >> nth=40
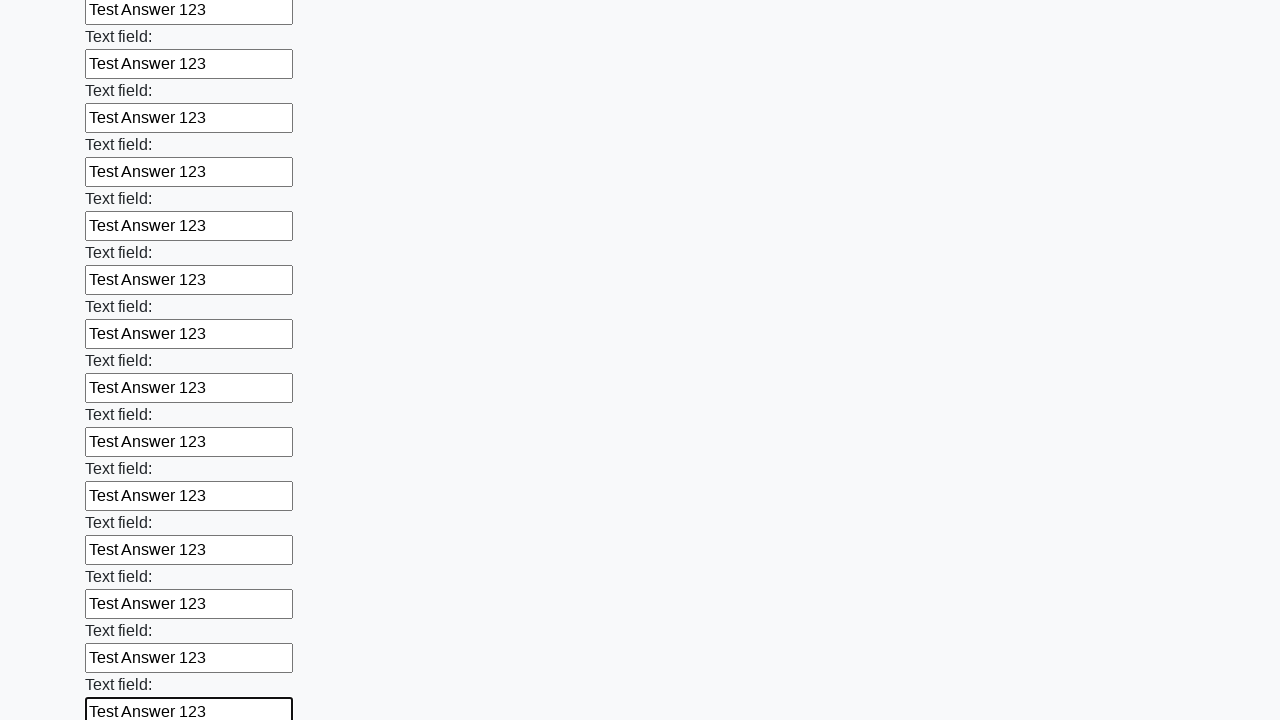

Filled an input field with 'Test Answer 123' on input >> nth=41
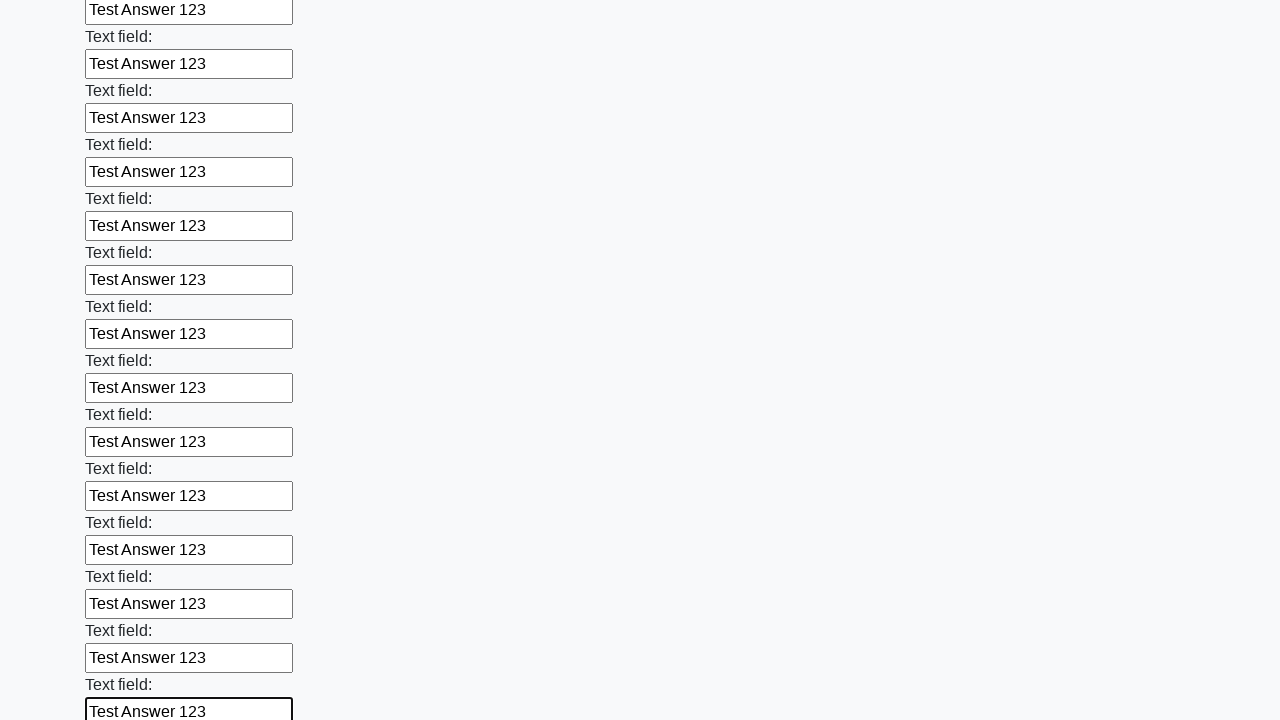

Filled an input field with 'Test Answer 123' on input >> nth=42
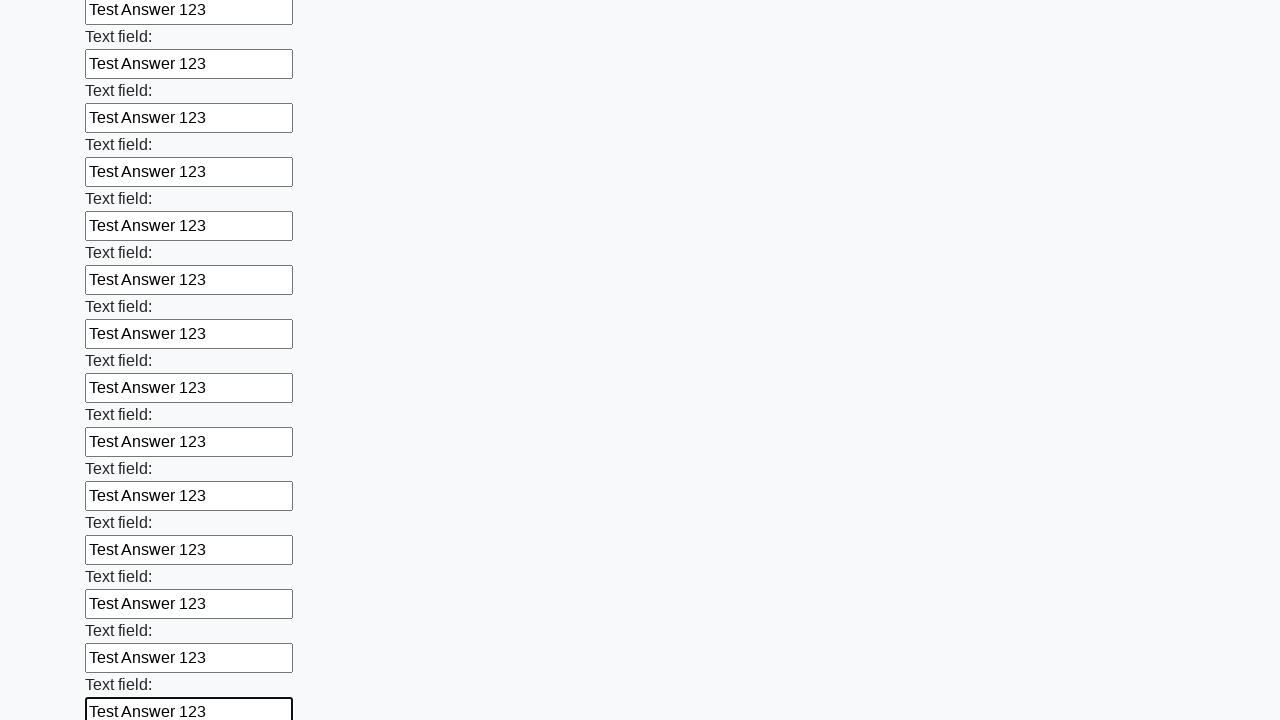

Filled an input field with 'Test Answer 123' on input >> nth=43
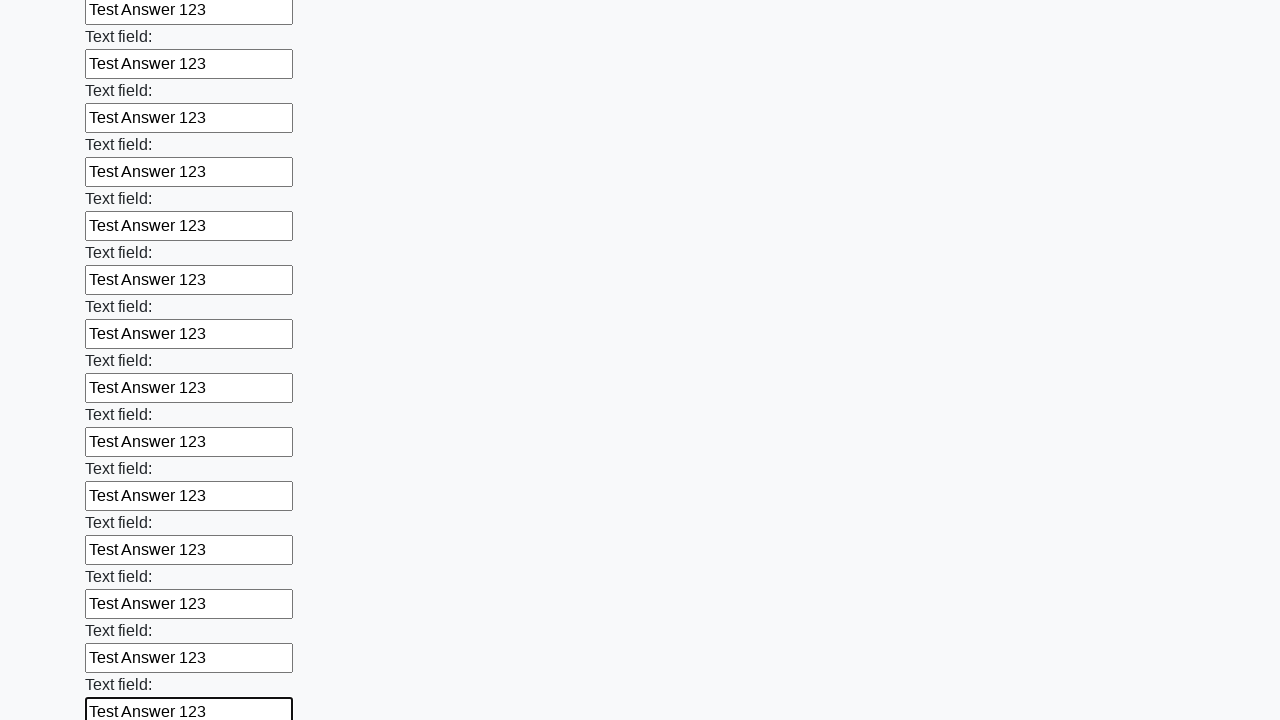

Filled an input field with 'Test Answer 123' on input >> nth=44
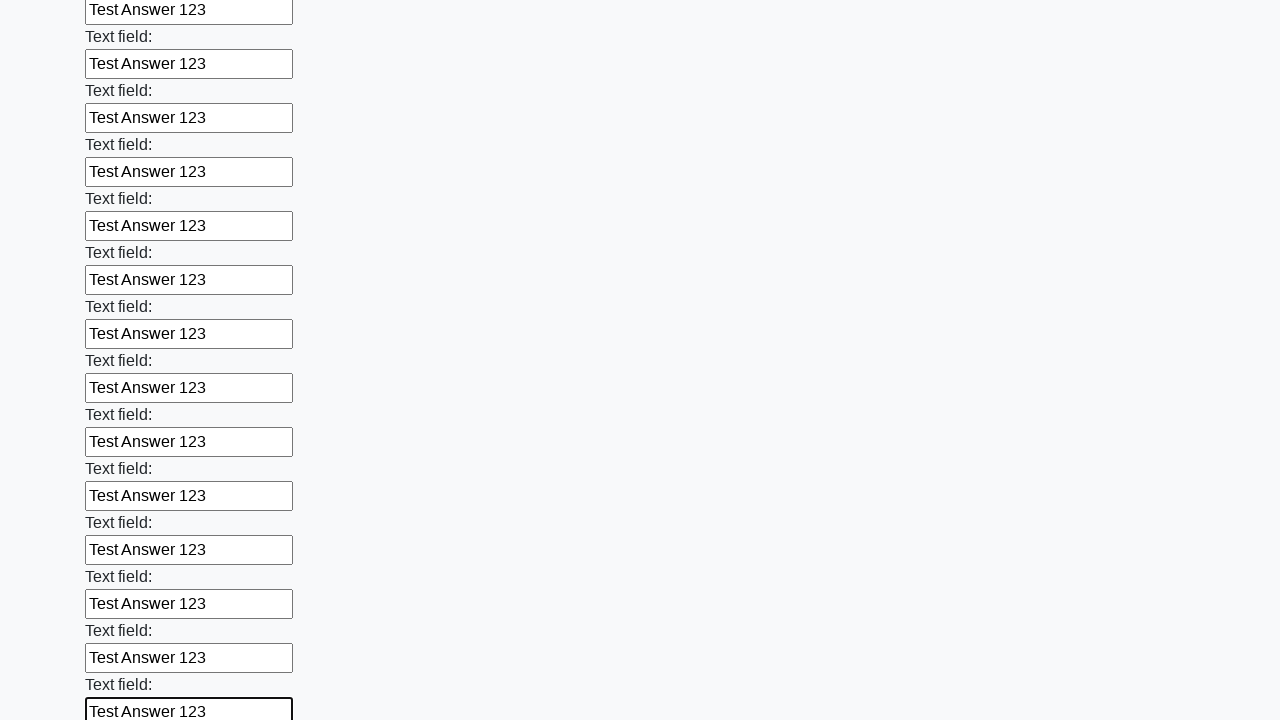

Filled an input field with 'Test Answer 123' on input >> nth=45
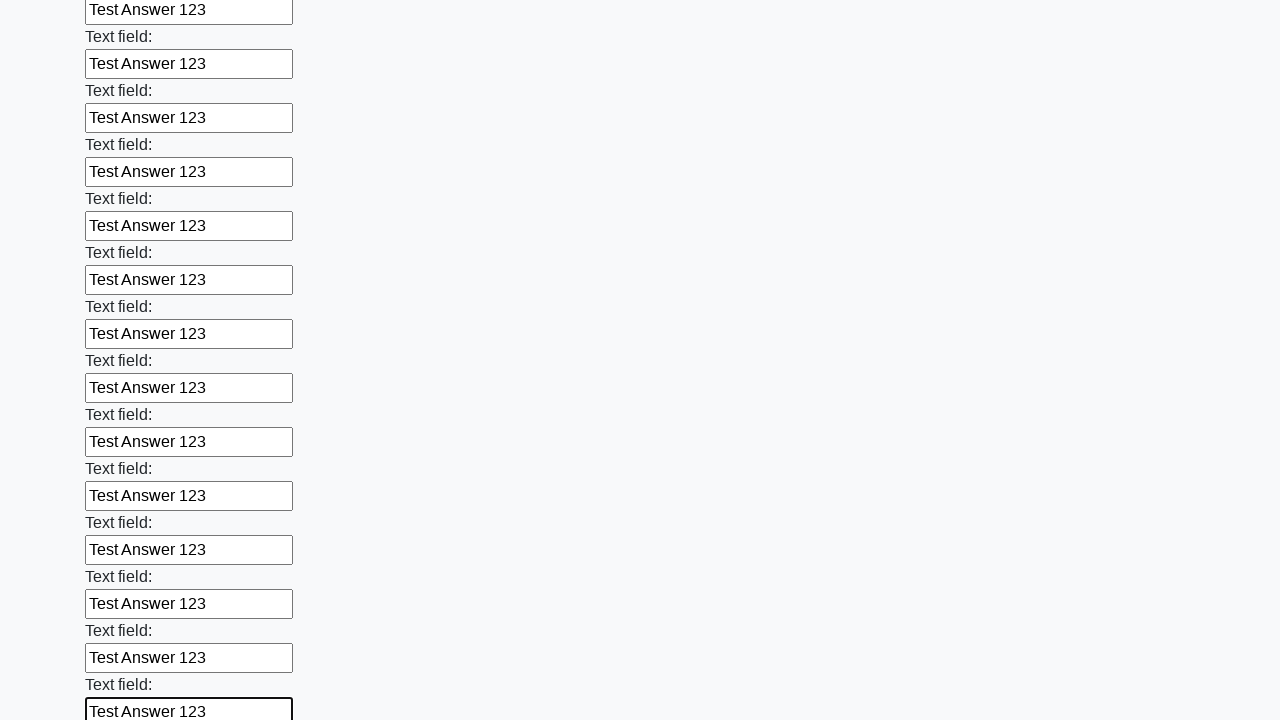

Filled an input field with 'Test Answer 123' on input >> nth=46
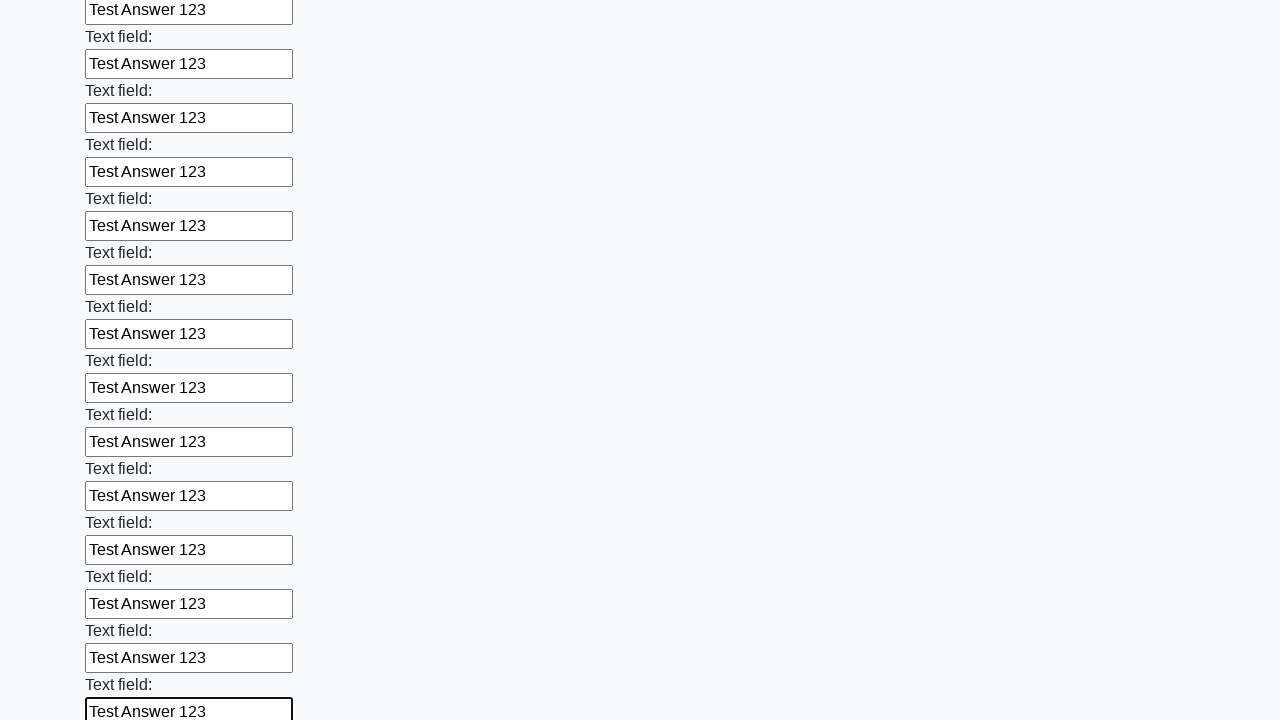

Filled an input field with 'Test Answer 123' on input >> nth=47
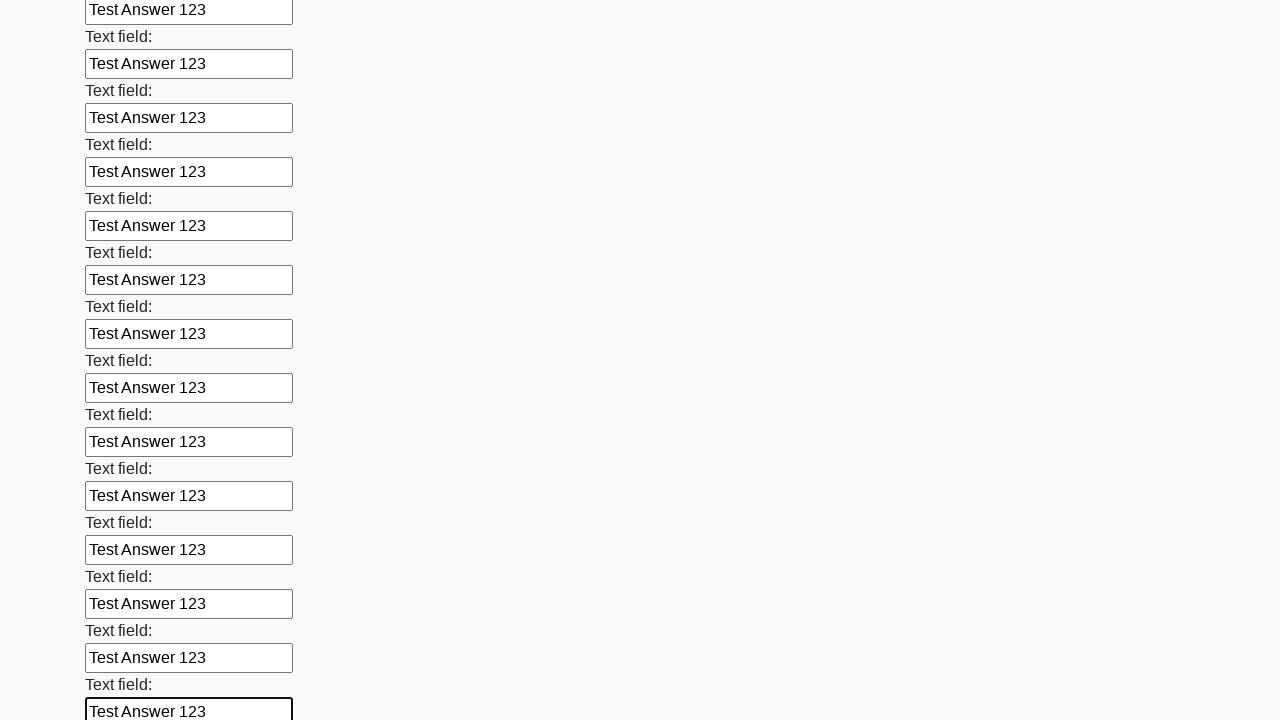

Filled an input field with 'Test Answer 123' on input >> nth=48
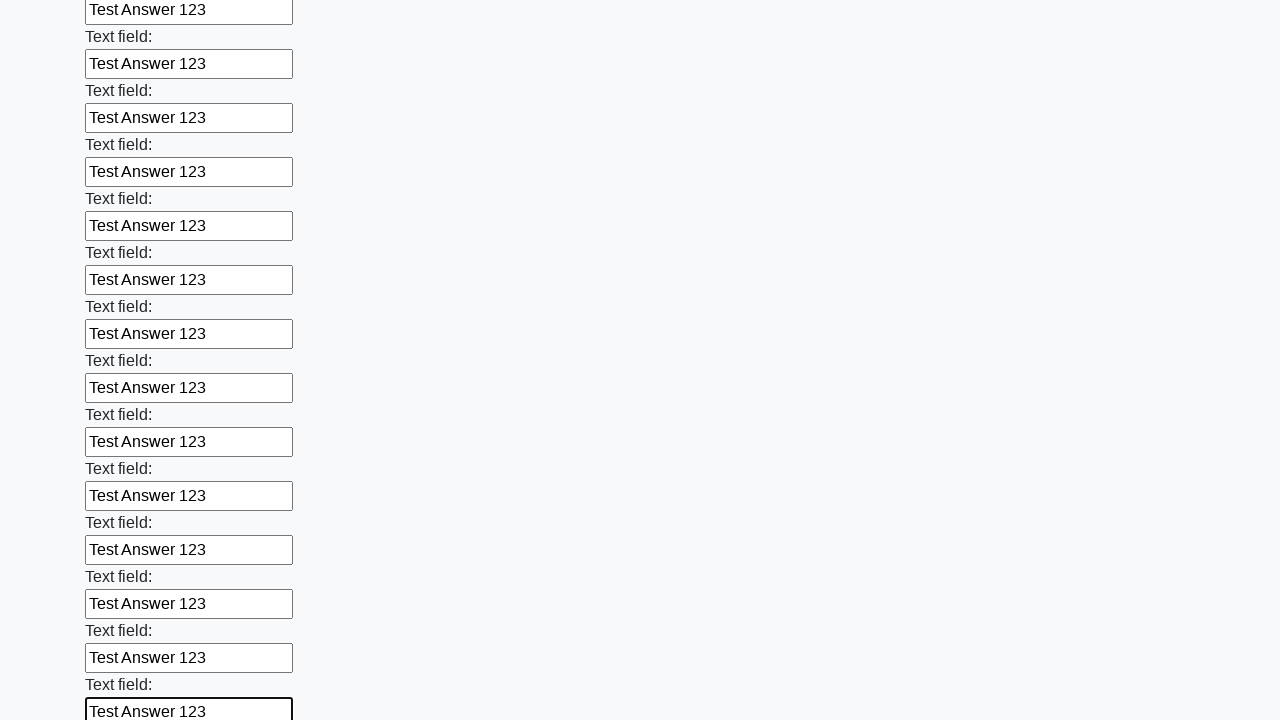

Filled an input field with 'Test Answer 123' on input >> nth=49
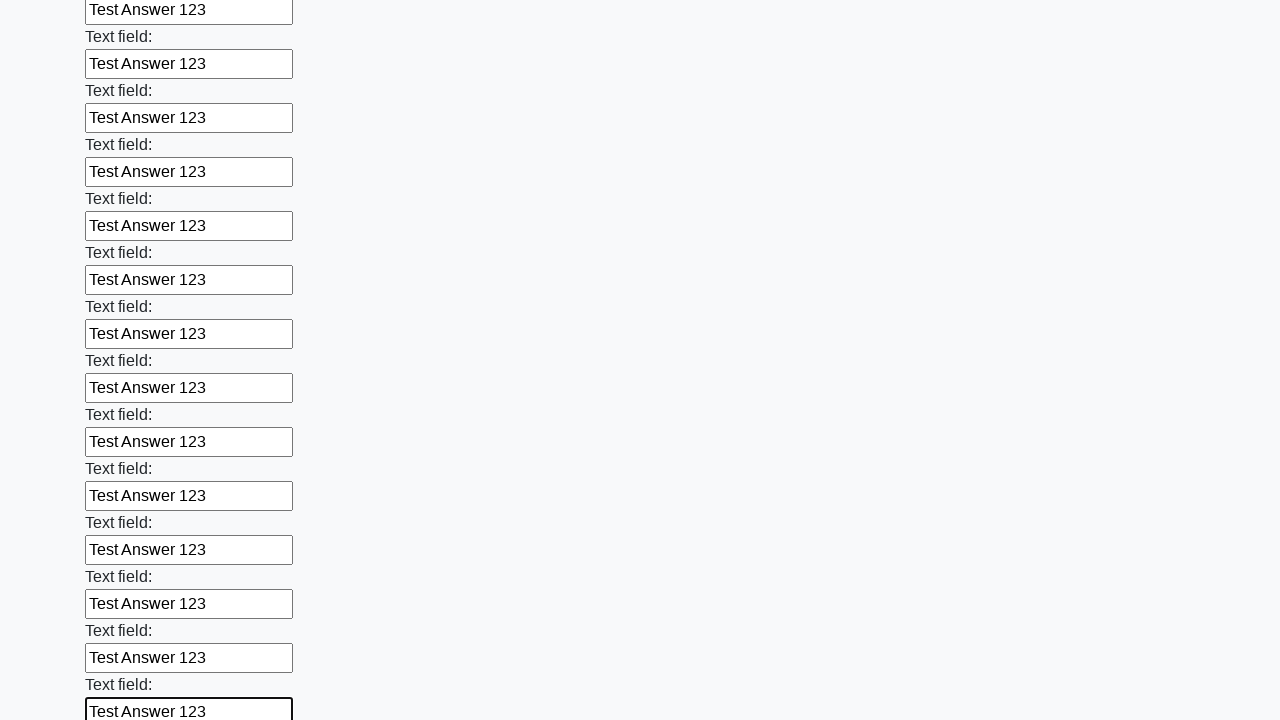

Filled an input field with 'Test Answer 123' on input >> nth=50
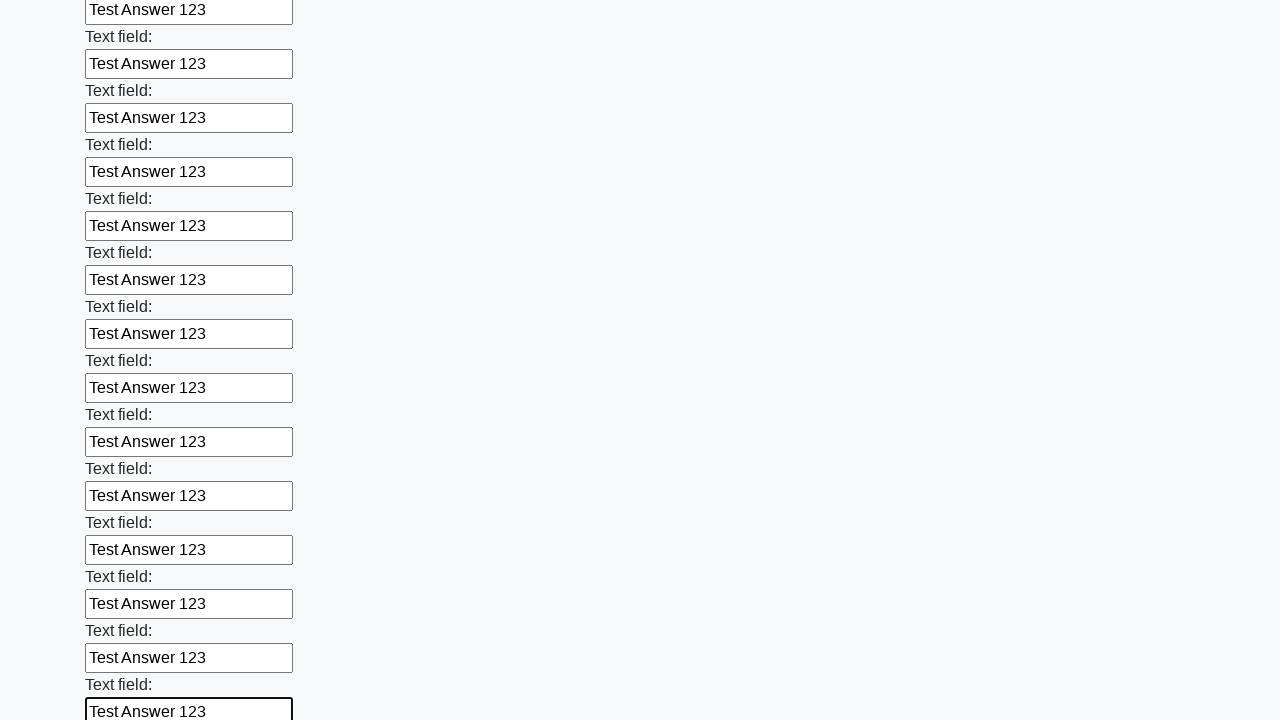

Filled an input field with 'Test Answer 123' on input >> nth=51
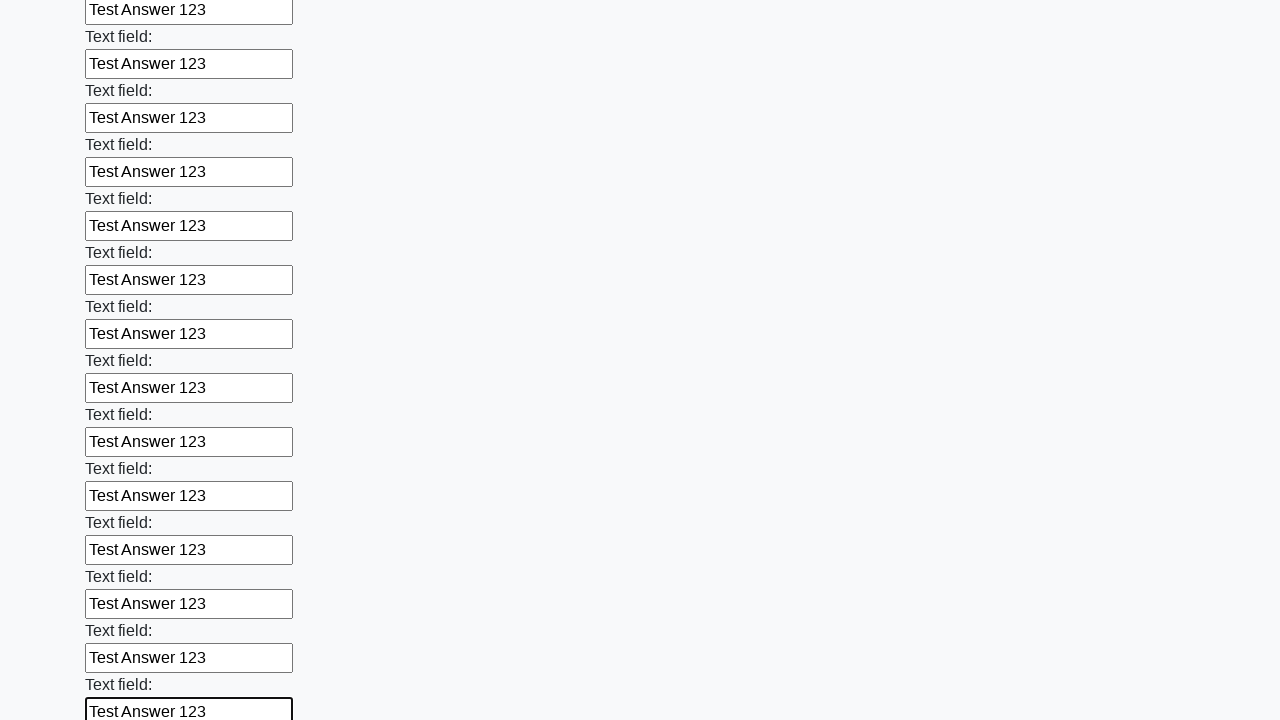

Filled an input field with 'Test Answer 123' on input >> nth=52
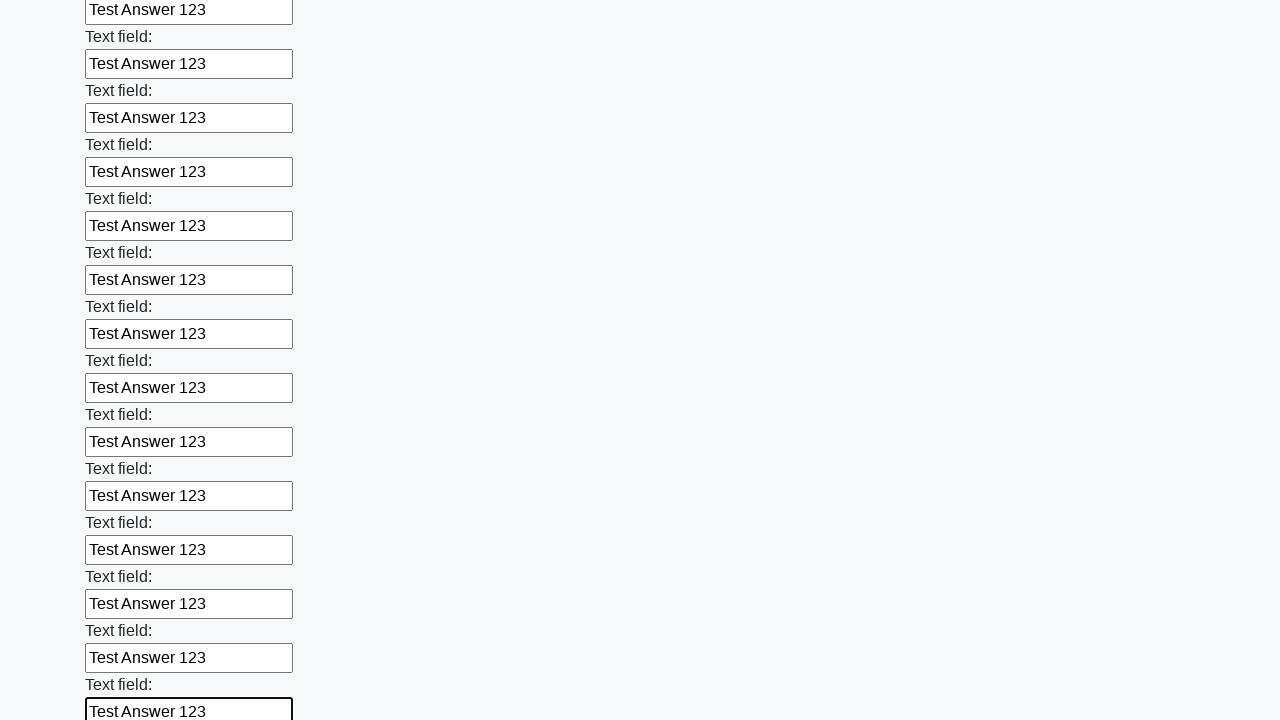

Filled an input field with 'Test Answer 123' on input >> nth=53
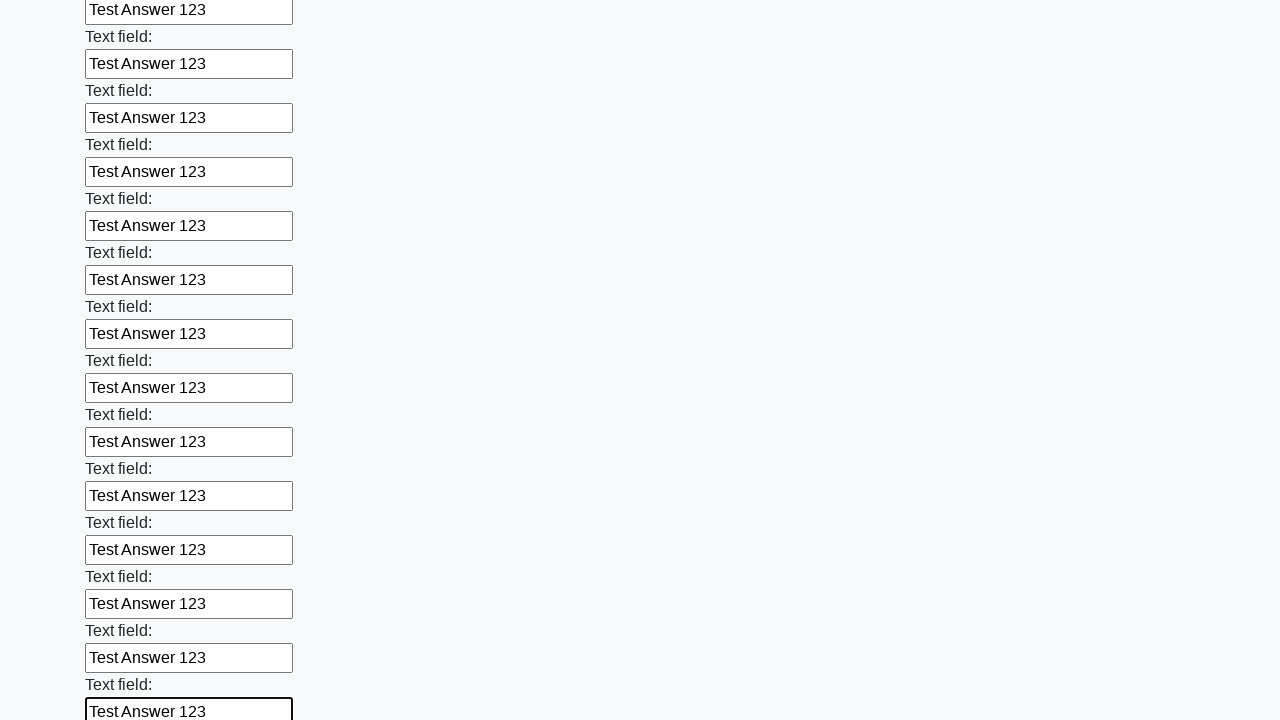

Filled an input field with 'Test Answer 123' on input >> nth=54
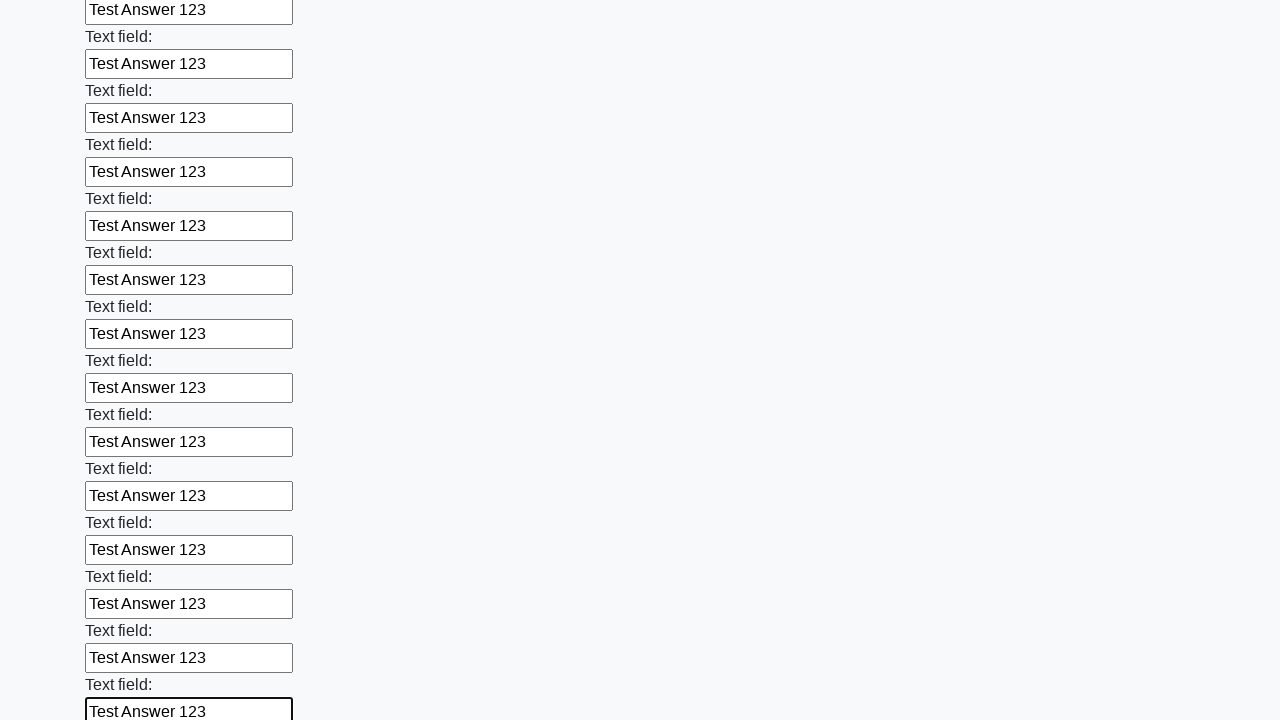

Filled an input field with 'Test Answer 123' on input >> nth=55
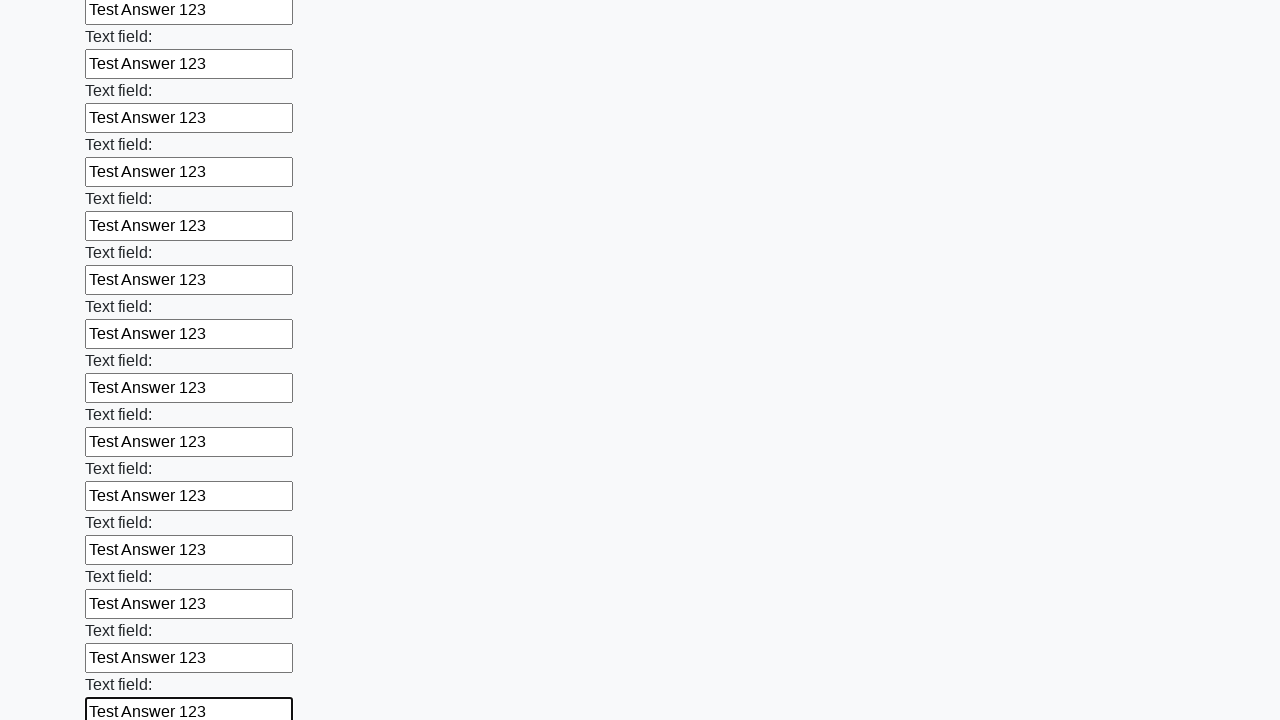

Filled an input field with 'Test Answer 123' on input >> nth=56
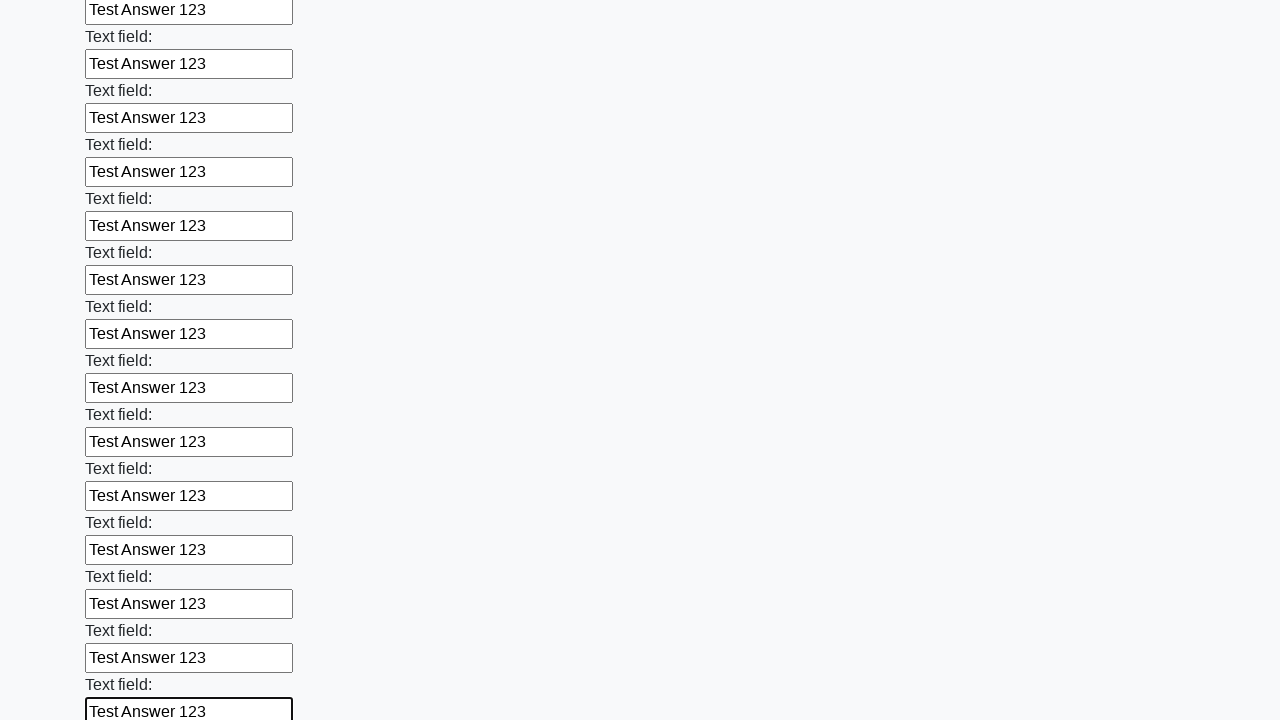

Filled an input field with 'Test Answer 123' on input >> nth=57
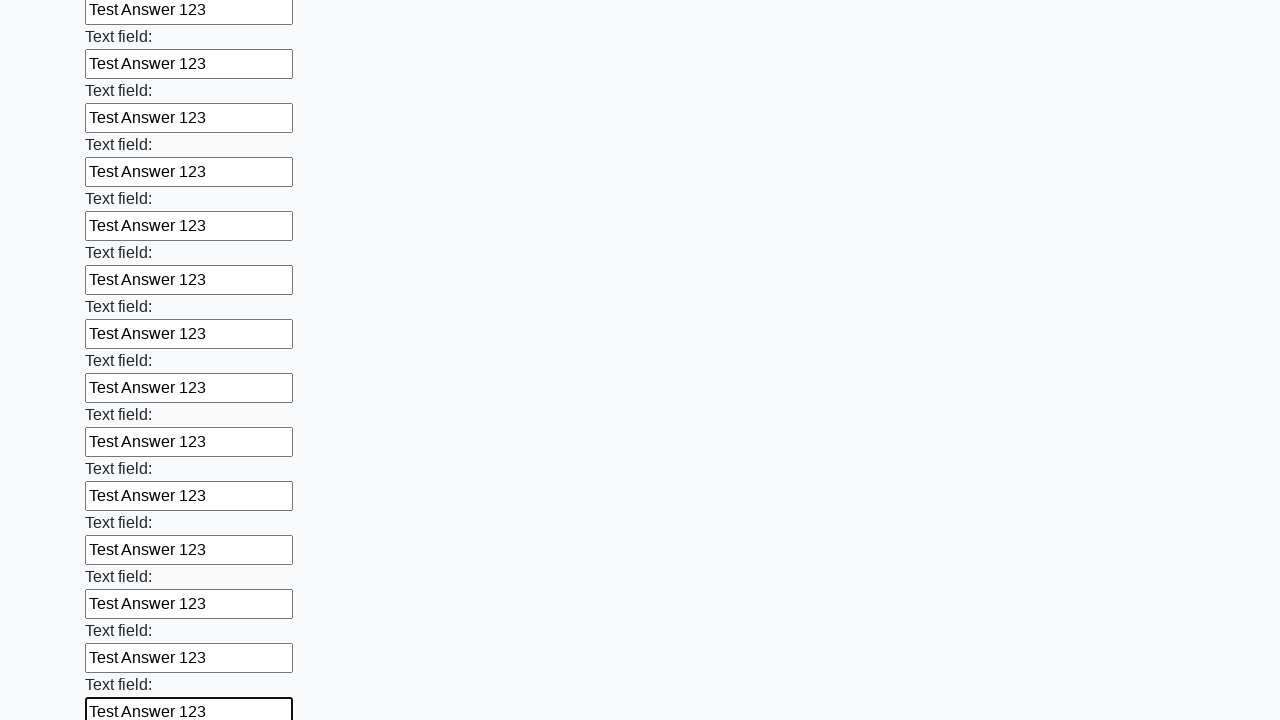

Filled an input field with 'Test Answer 123' on input >> nth=58
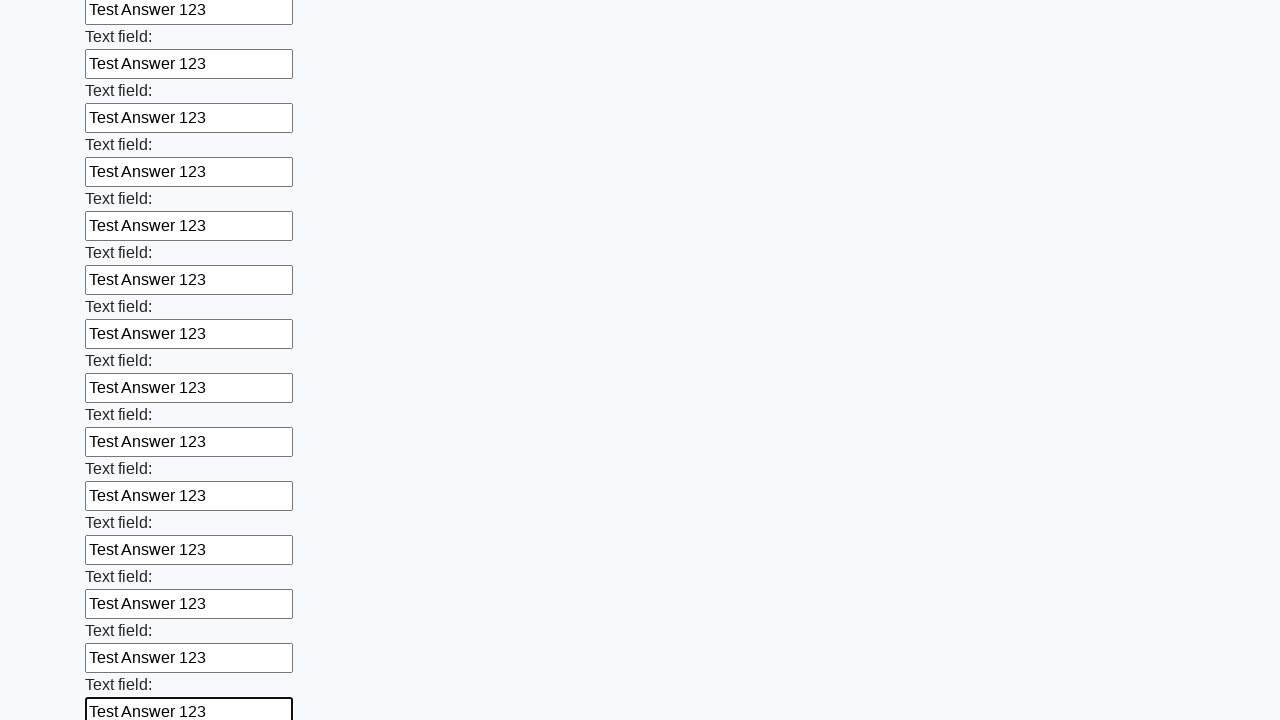

Filled an input field with 'Test Answer 123' on input >> nth=59
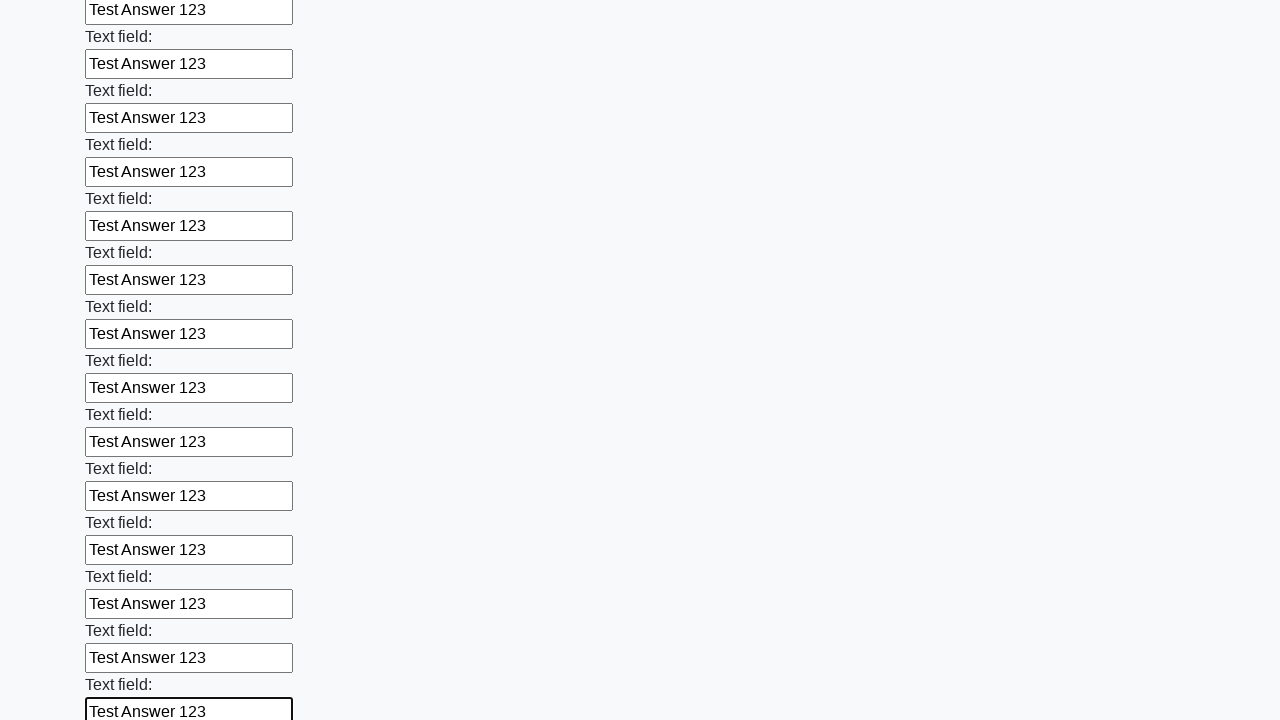

Filled an input field with 'Test Answer 123' on input >> nth=60
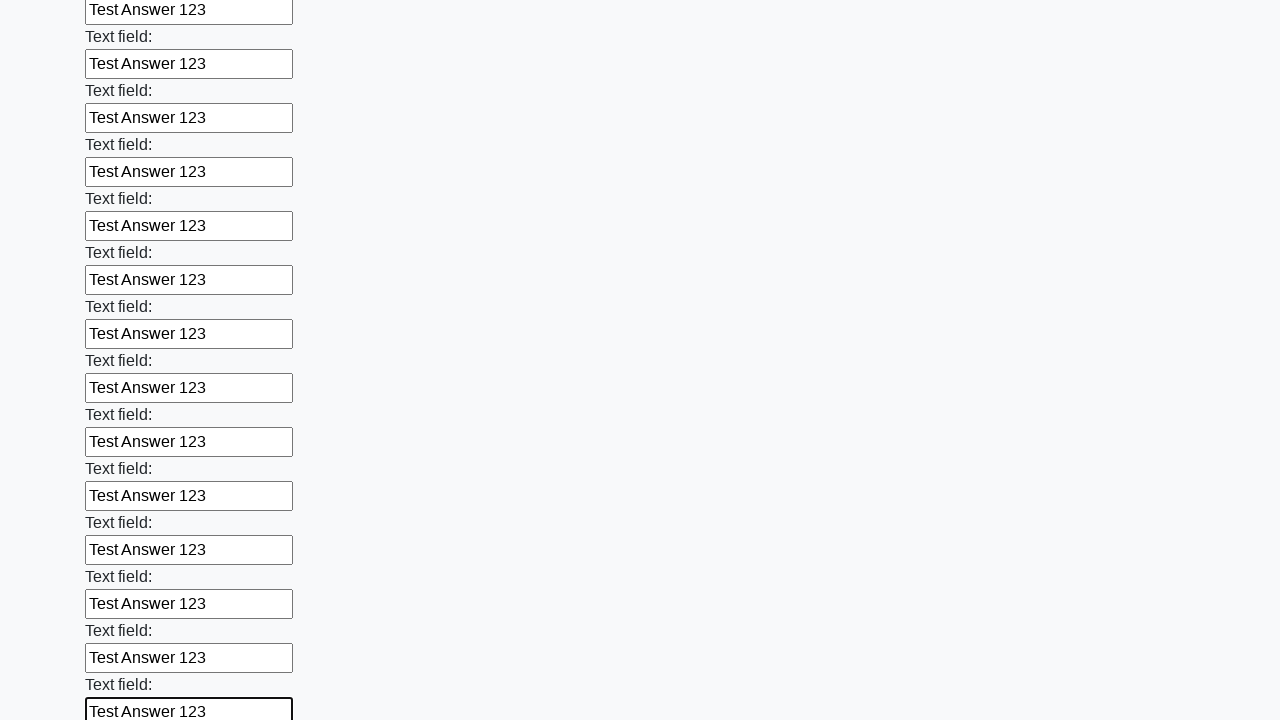

Filled an input field with 'Test Answer 123' on input >> nth=61
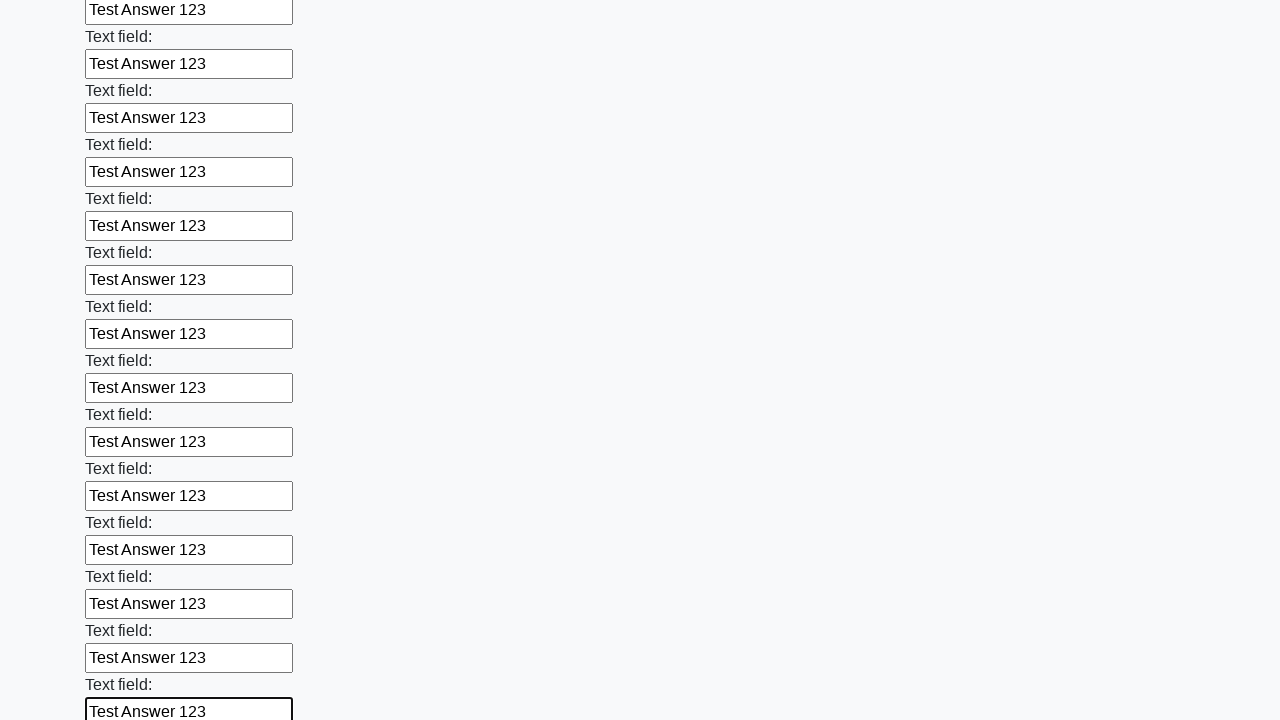

Filled an input field with 'Test Answer 123' on input >> nth=62
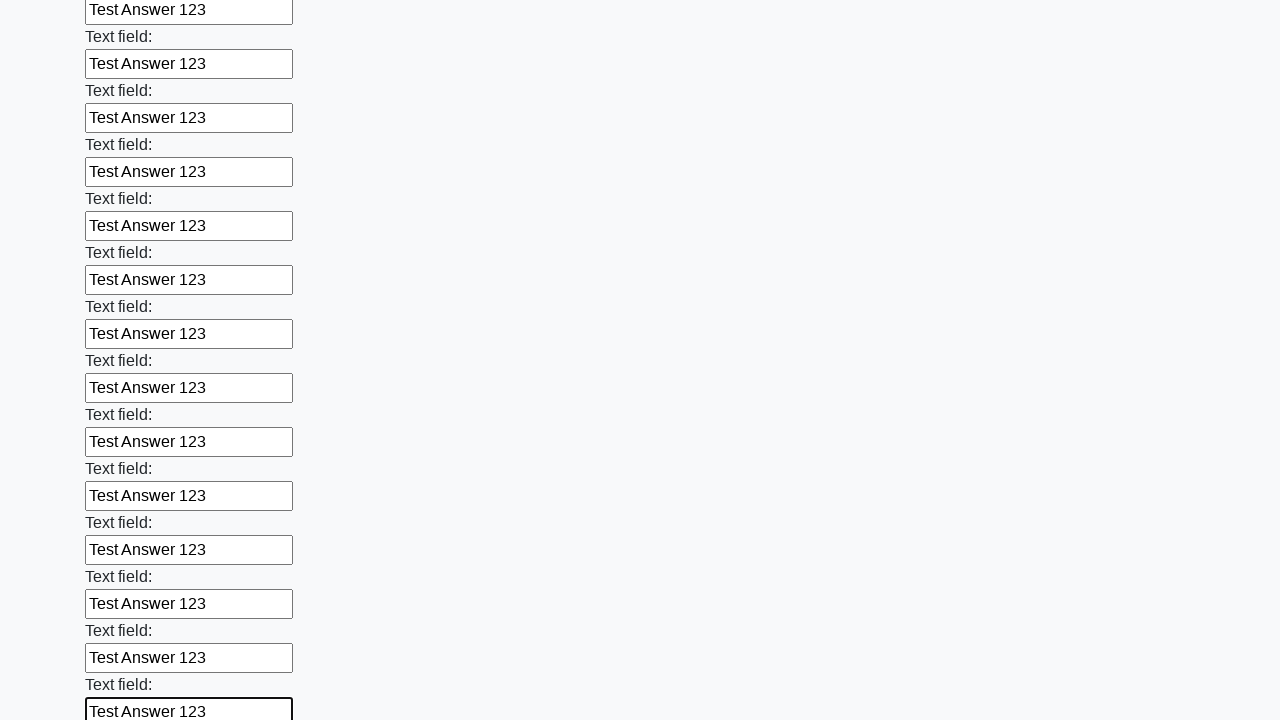

Filled an input field with 'Test Answer 123' on input >> nth=63
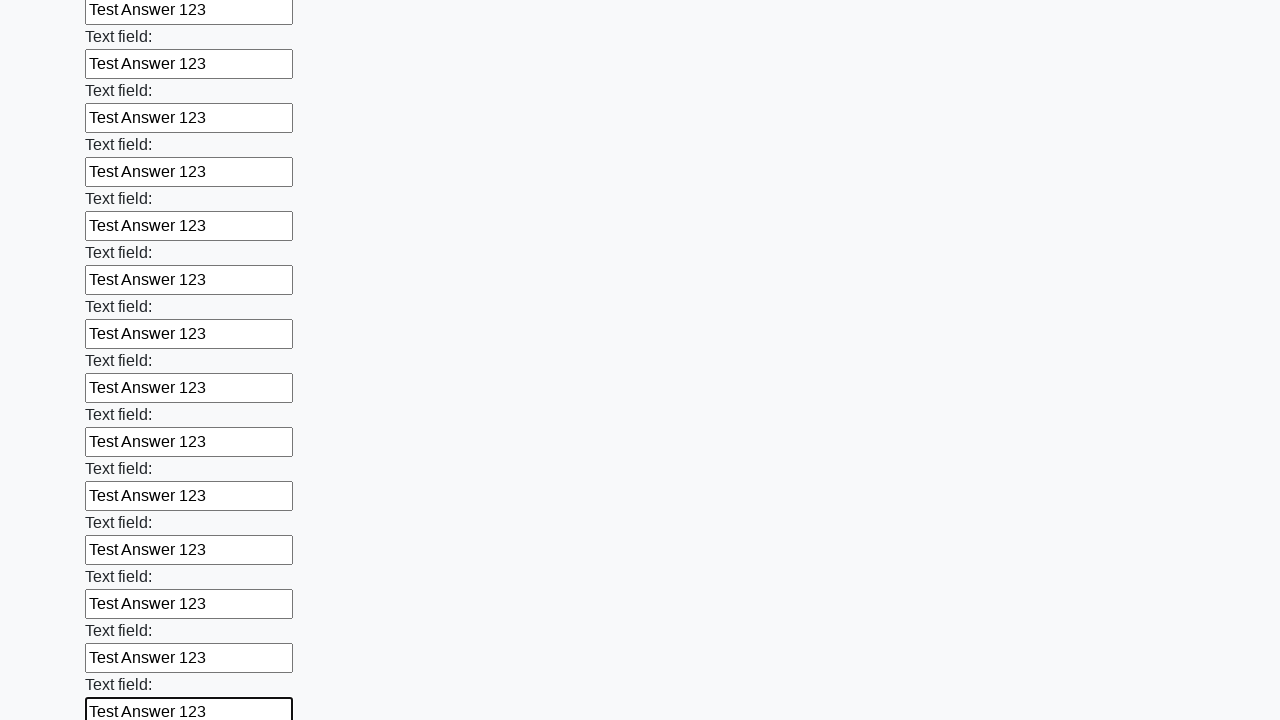

Filled an input field with 'Test Answer 123' on input >> nth=64
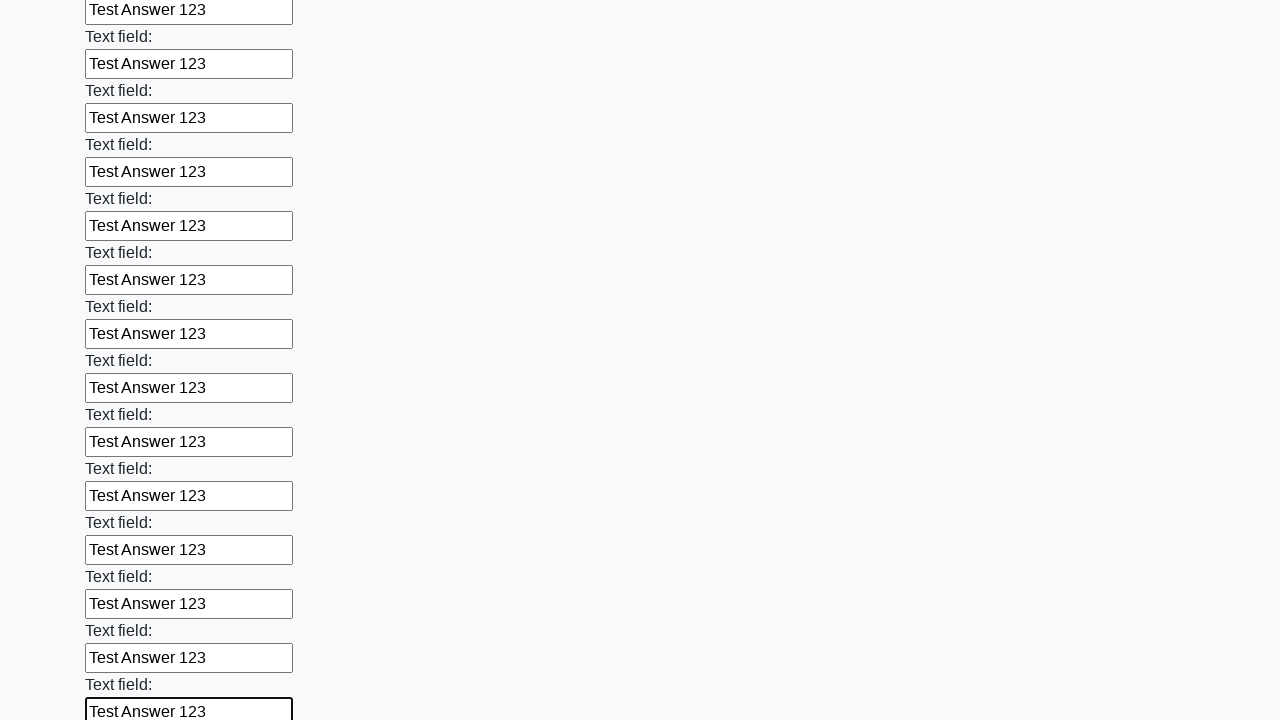

Filled an input field with 'Test Answer 123' on input >> nth=65
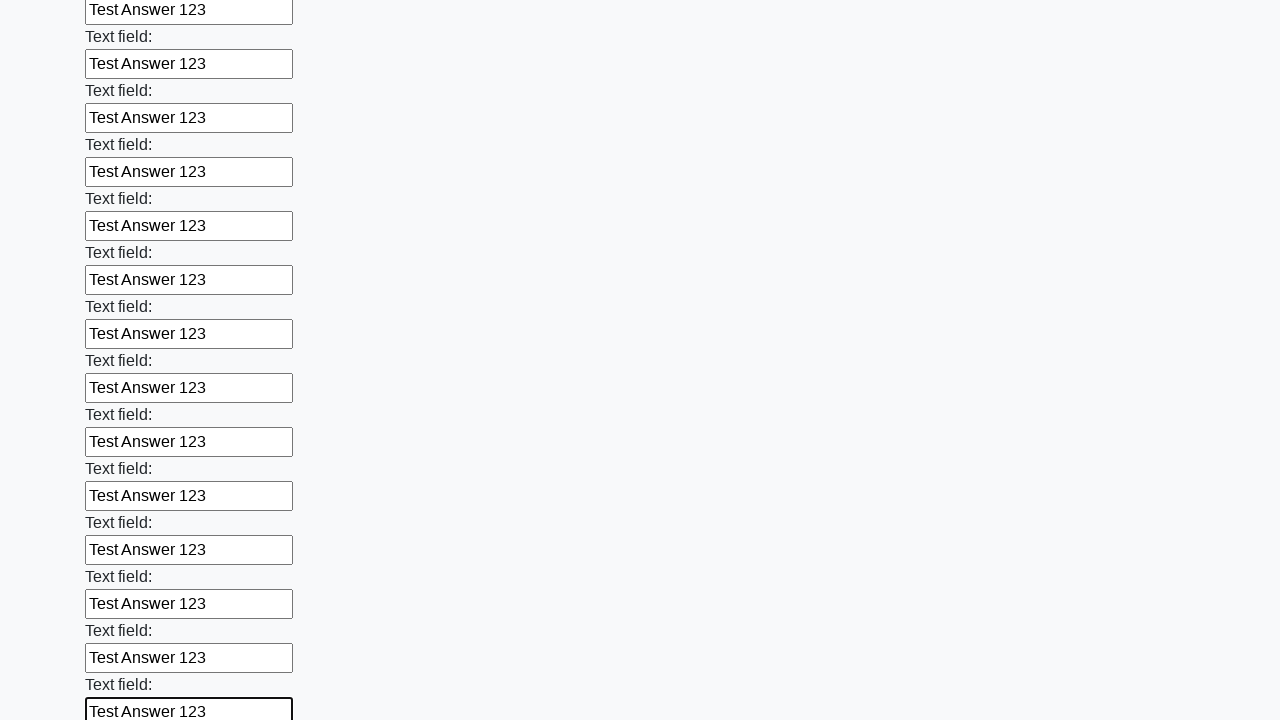

Filled an input field with 'Test Answer 123' on input >> nth=66
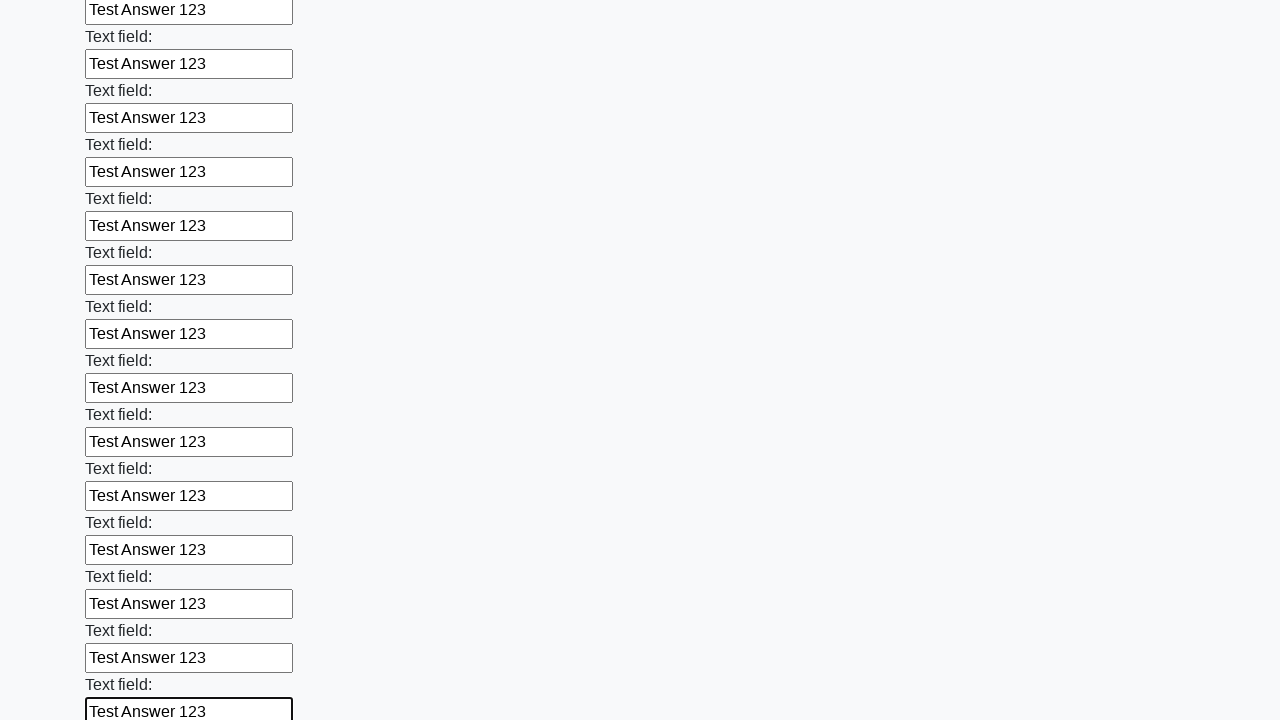

Filled an input field with 'Test Answer 123' on input >> nth=67
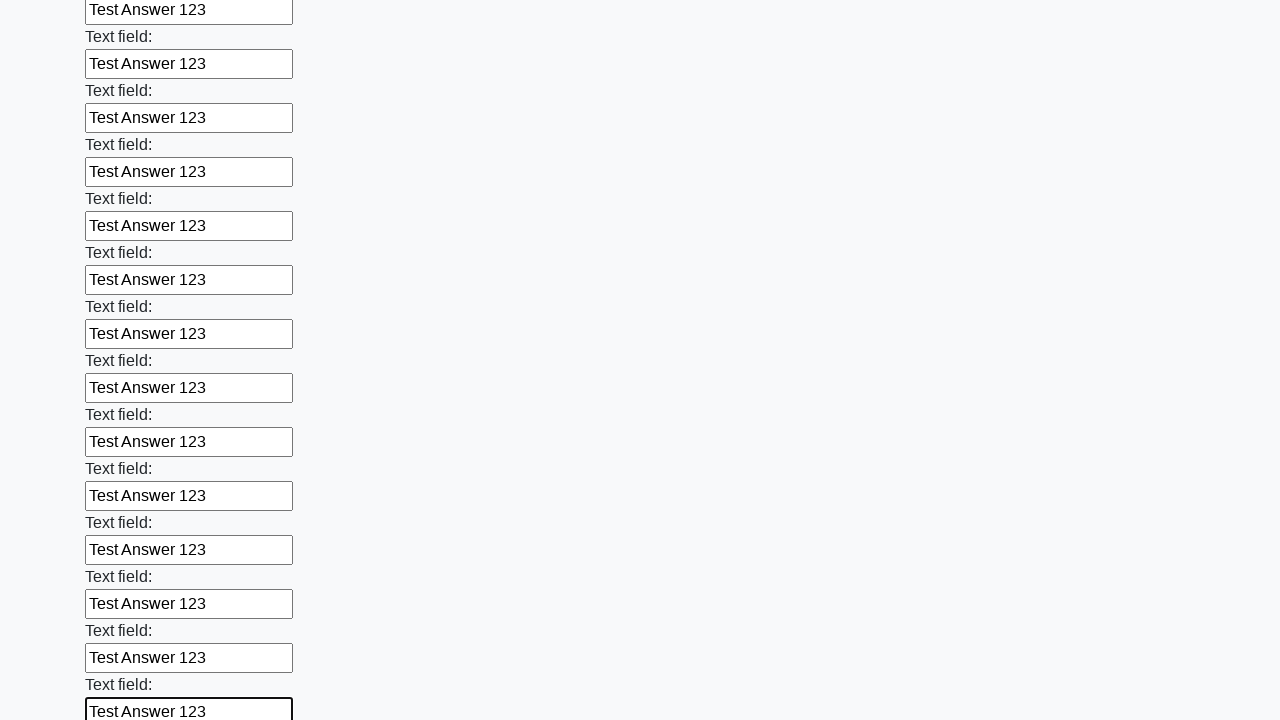

Filled an input field with 'Test Answer 123' on input >> nth=68
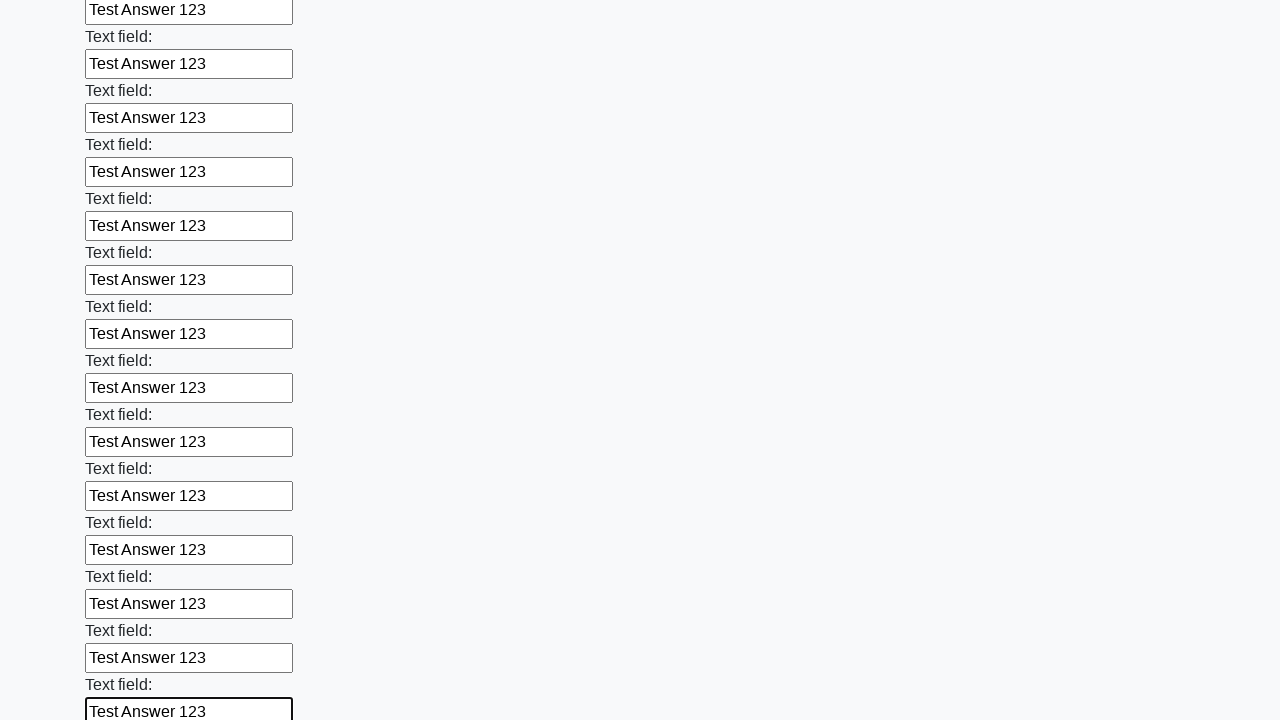

Filled an input field with 'Test Answer 123' on input >> nth=69
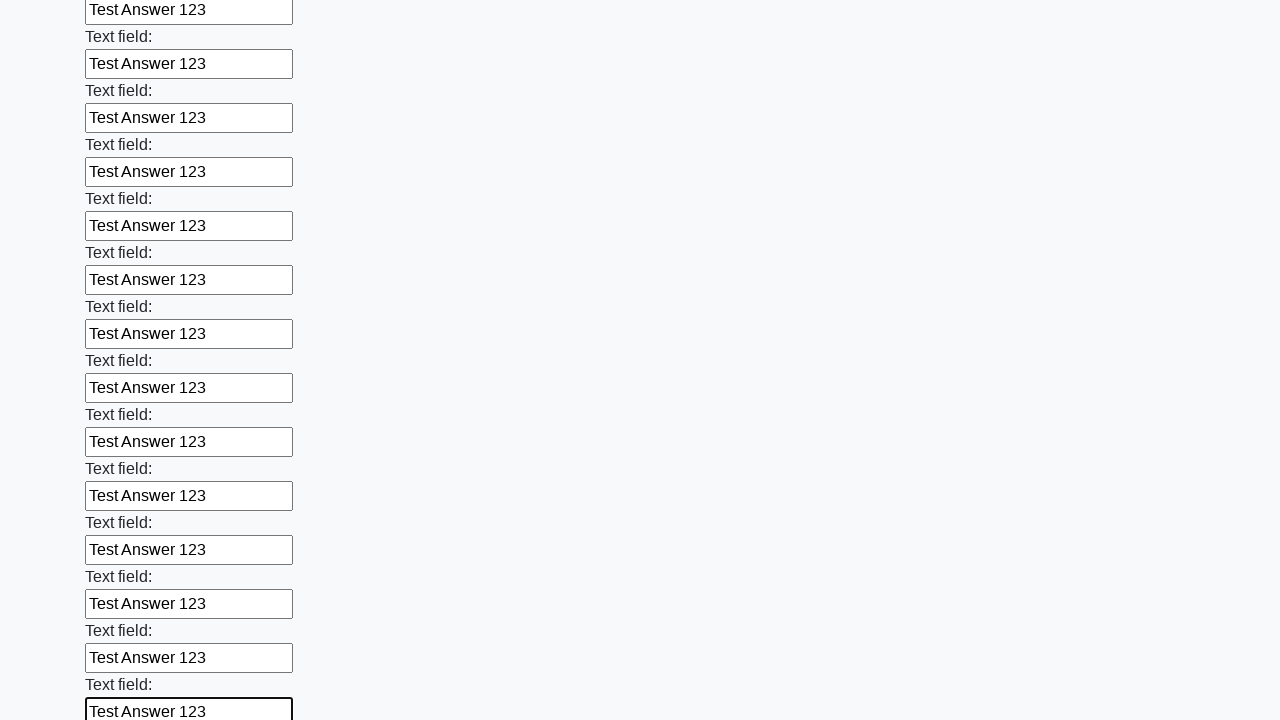

Filled an input field with 'Test Answer 123' on input >> nth=70
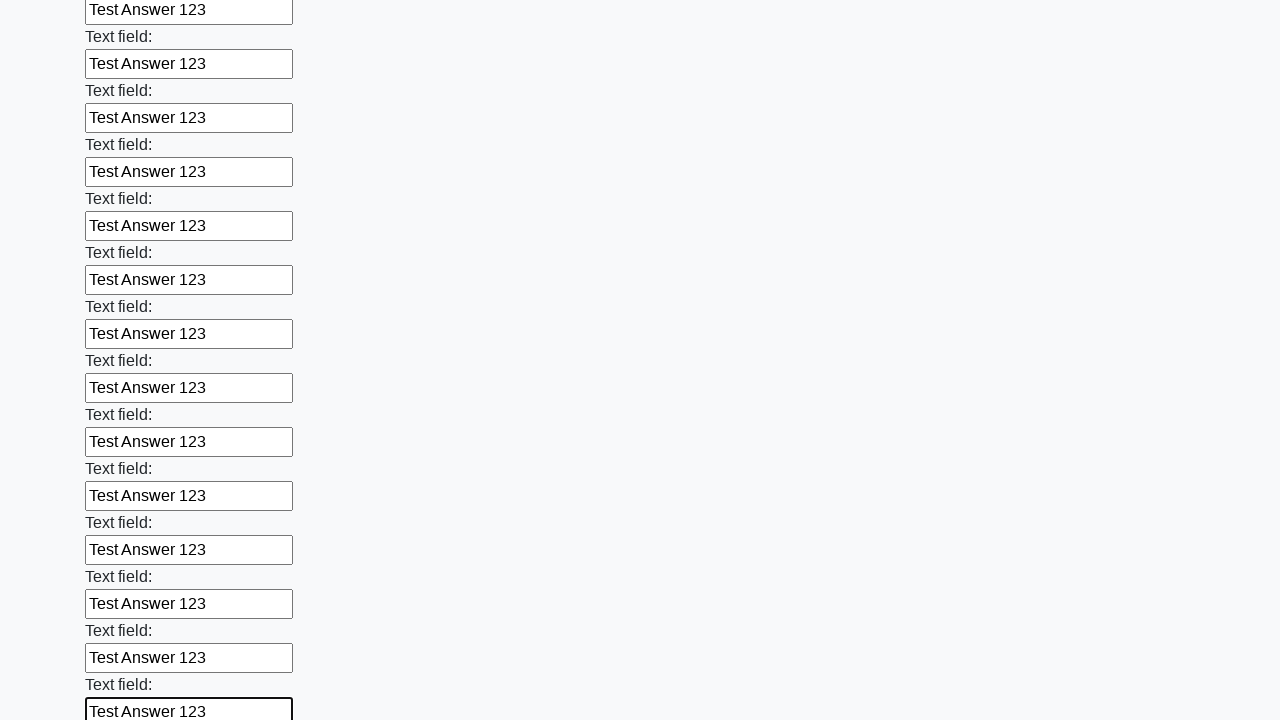

Filled an input field with 'Test Answer 123' on input >> nth=71
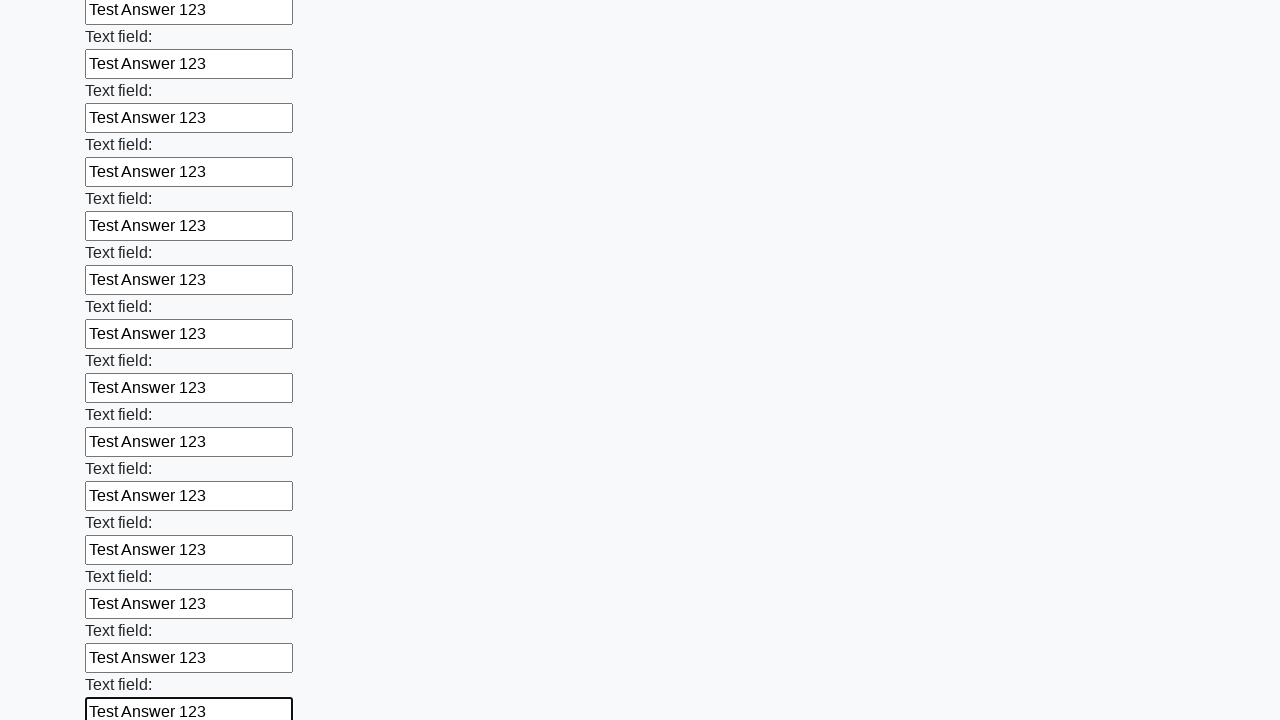

Filled an input field with 'Test Answer 123' on input >> nth=72
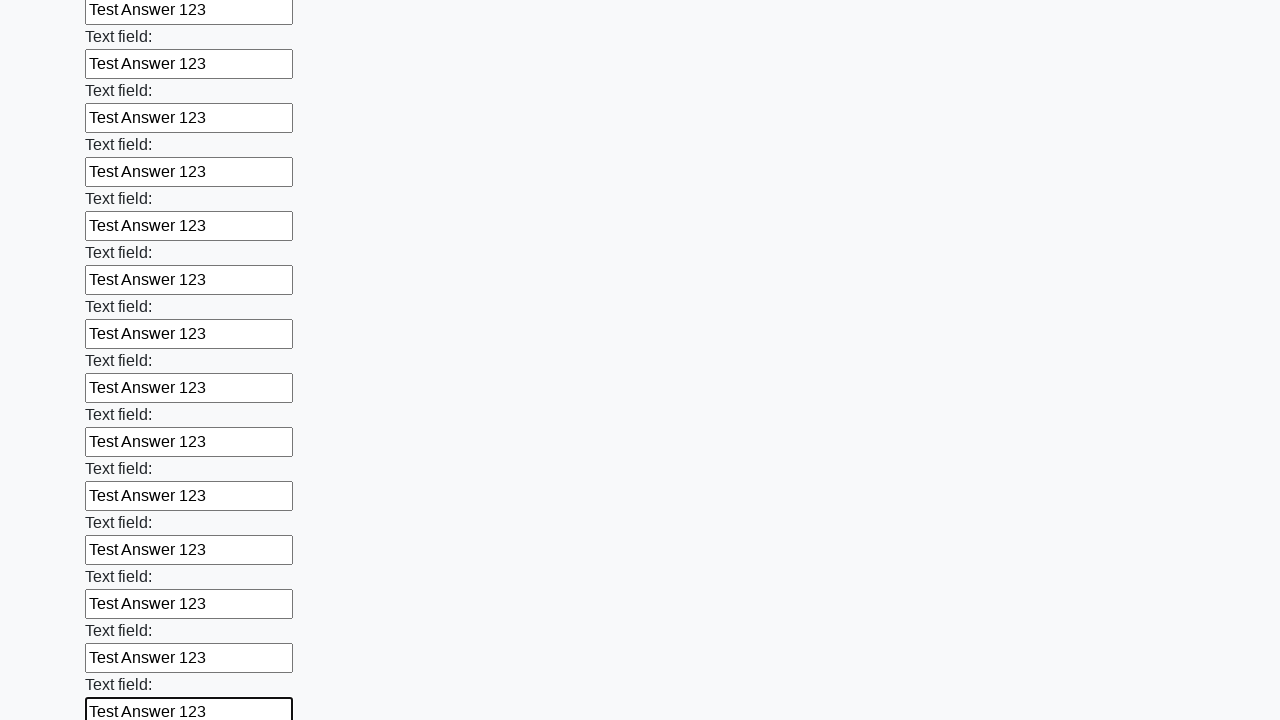

Filled an input field with 'Test Answer 123' on input >> nth=73
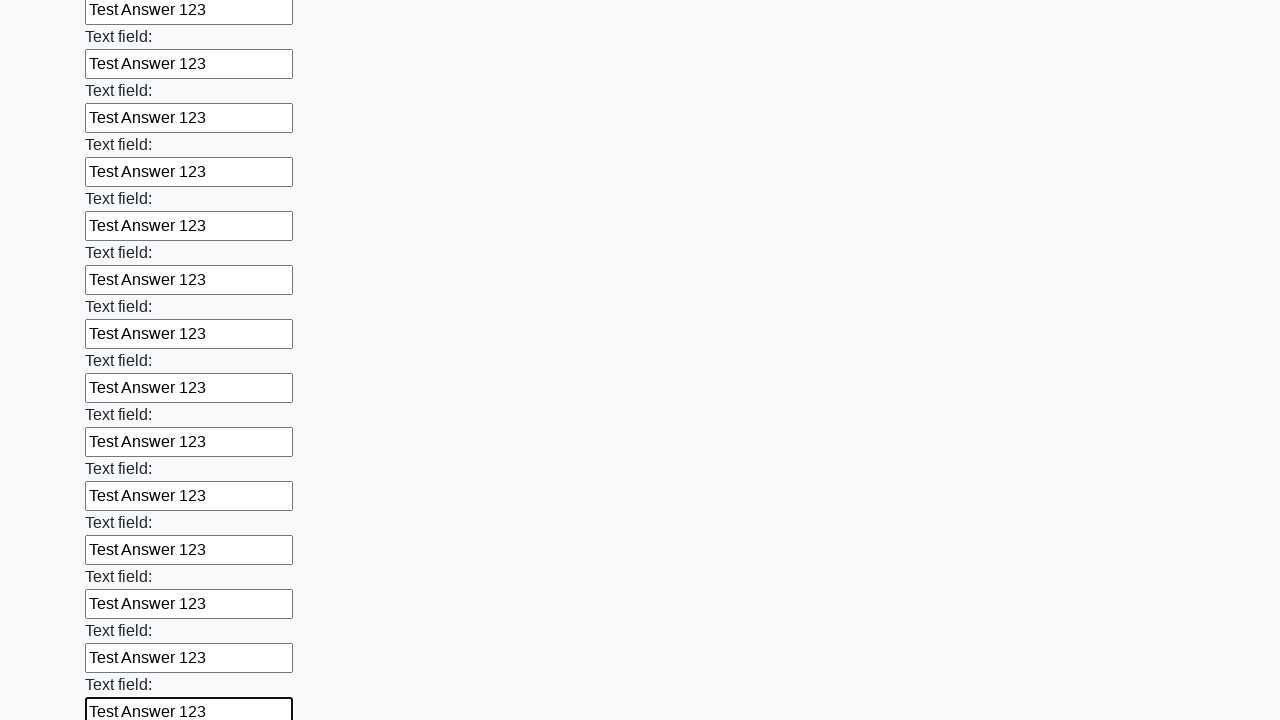

Filled an input field with 'Test Answer 123' on input >> nth=74
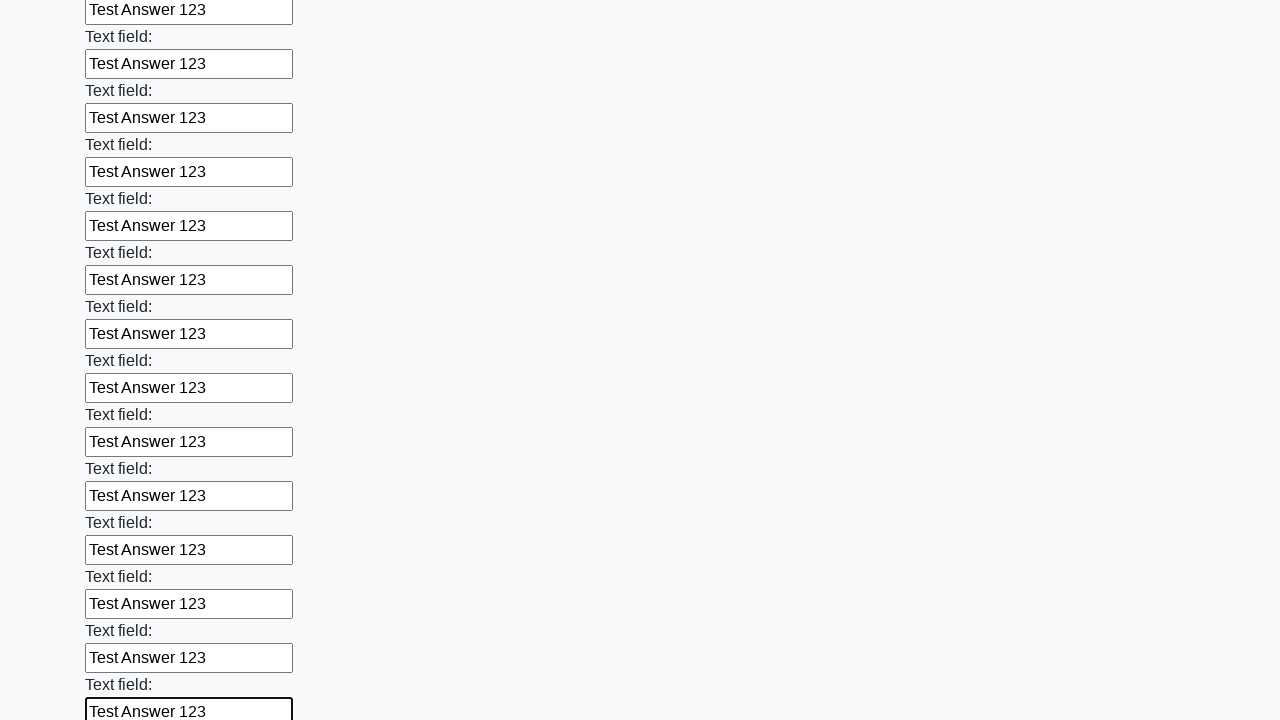

Filled an input field with 'Test Answer 123' on input >> nth=75
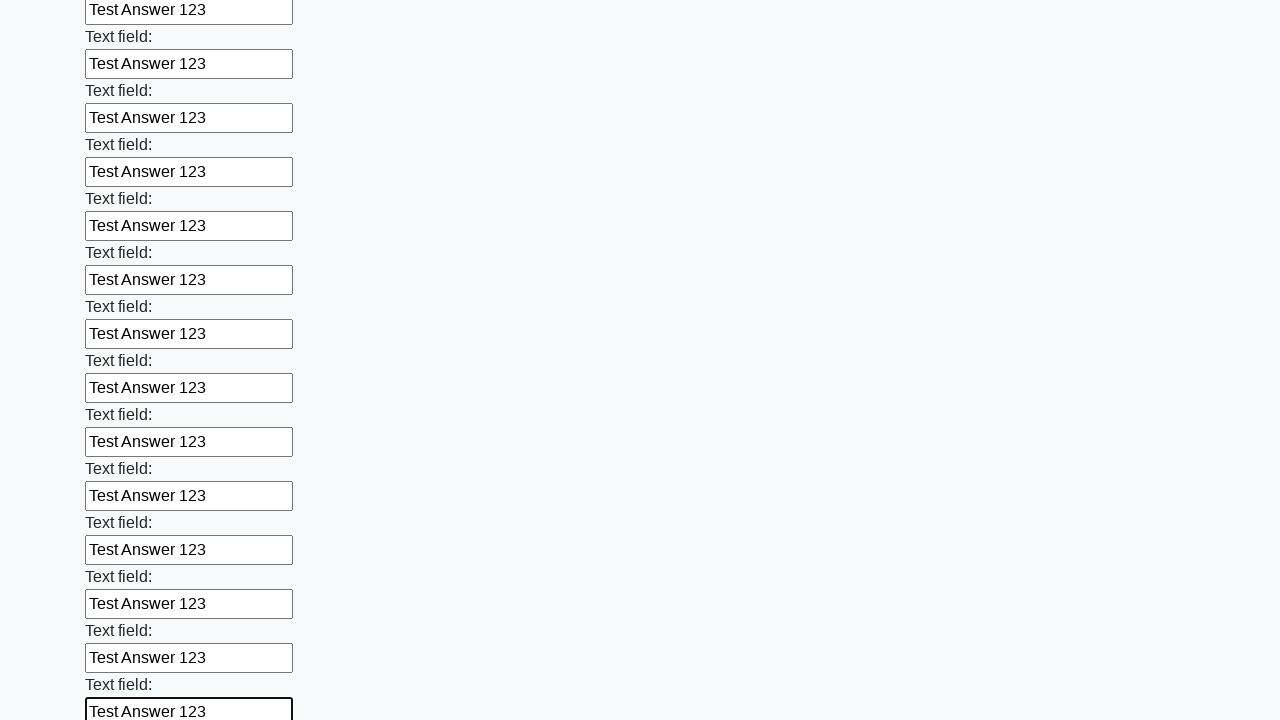

Filled an input field with 'Test Answer 123' on input >> nth=76
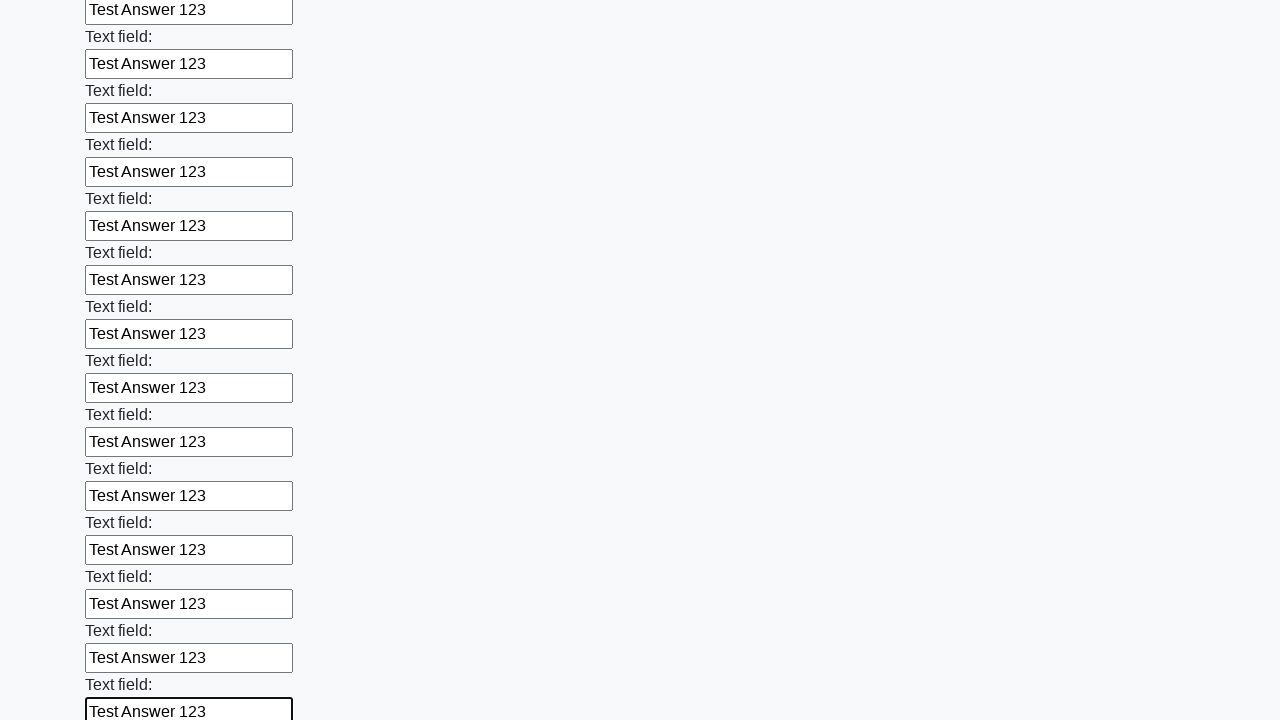

Filled an input field with 'Test Answer 123' on input >> nth=77
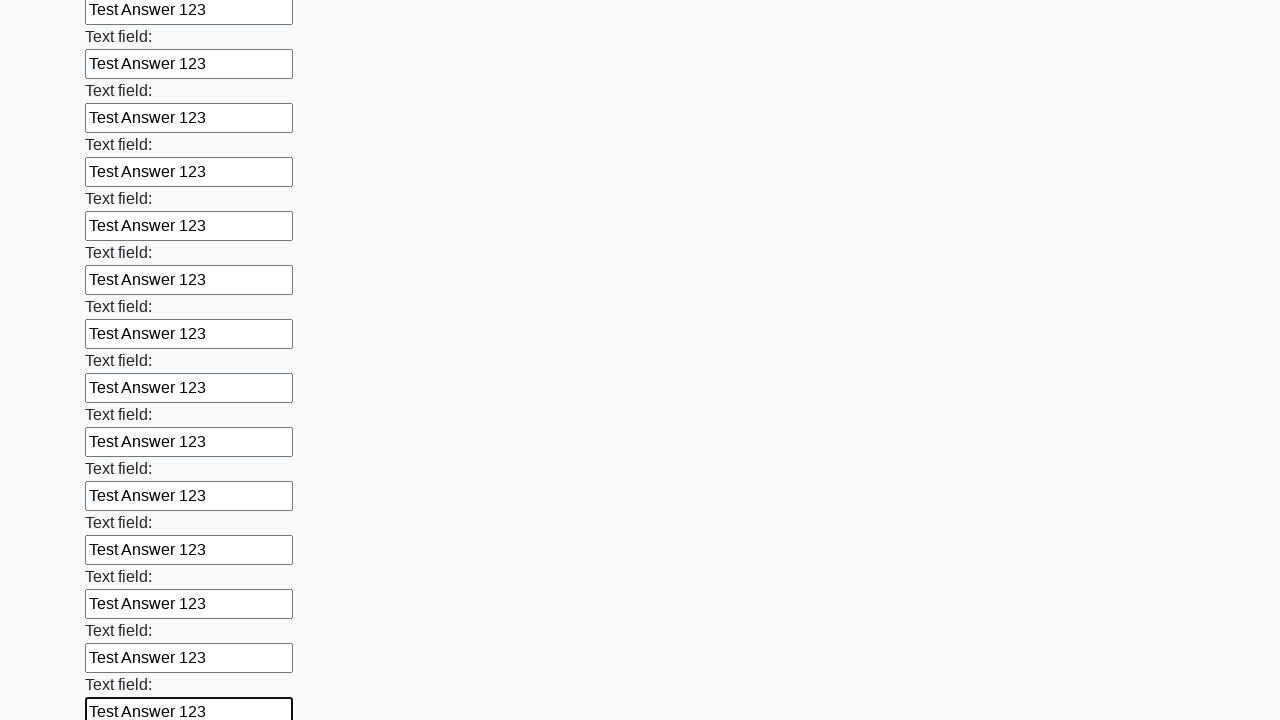

Filled an input field with 'Test Answer 123' on input >> nth=78
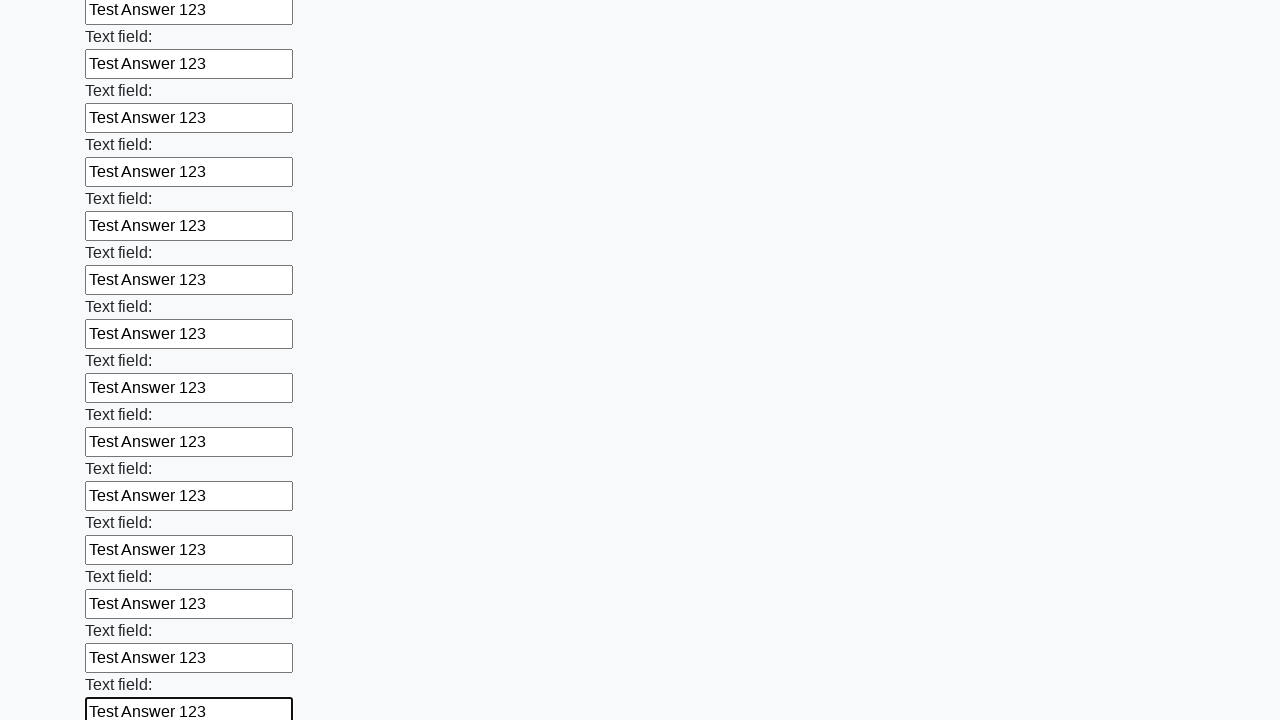

Filled an input field with 'Test Answer 123' on input >> nth=79
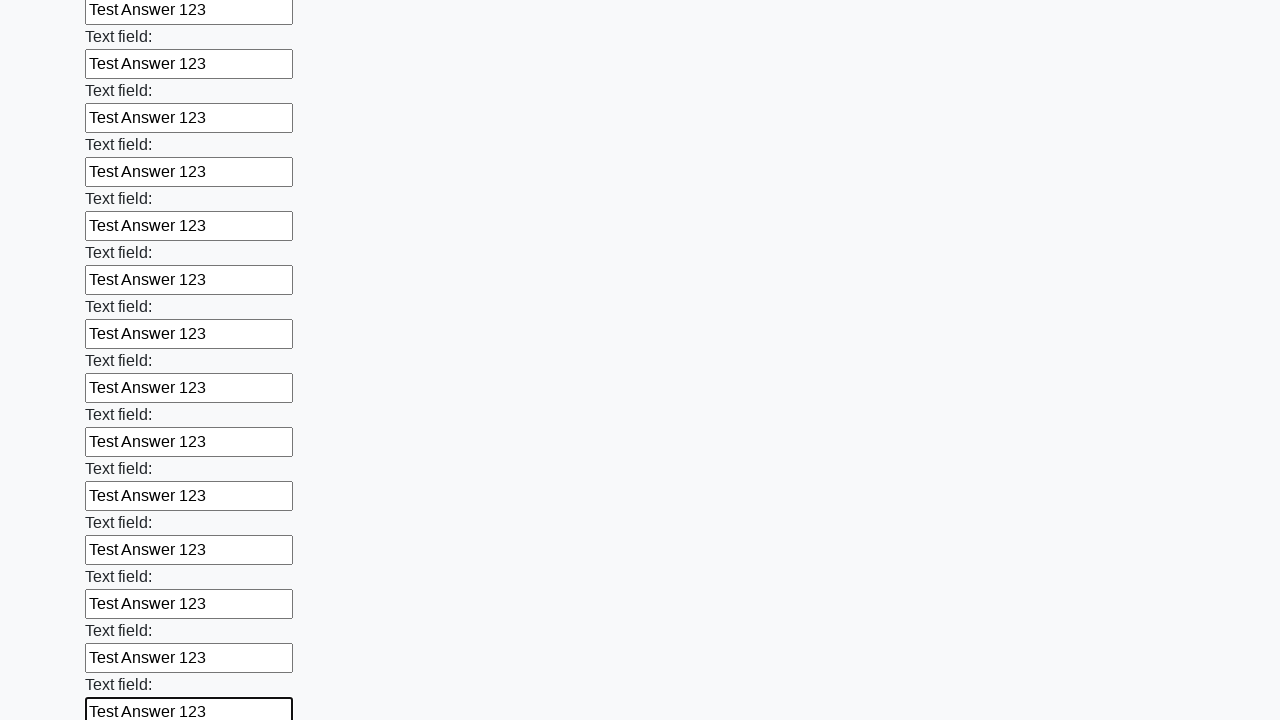

Filled an input field with 'Test Answer 123' on input >> nth=80
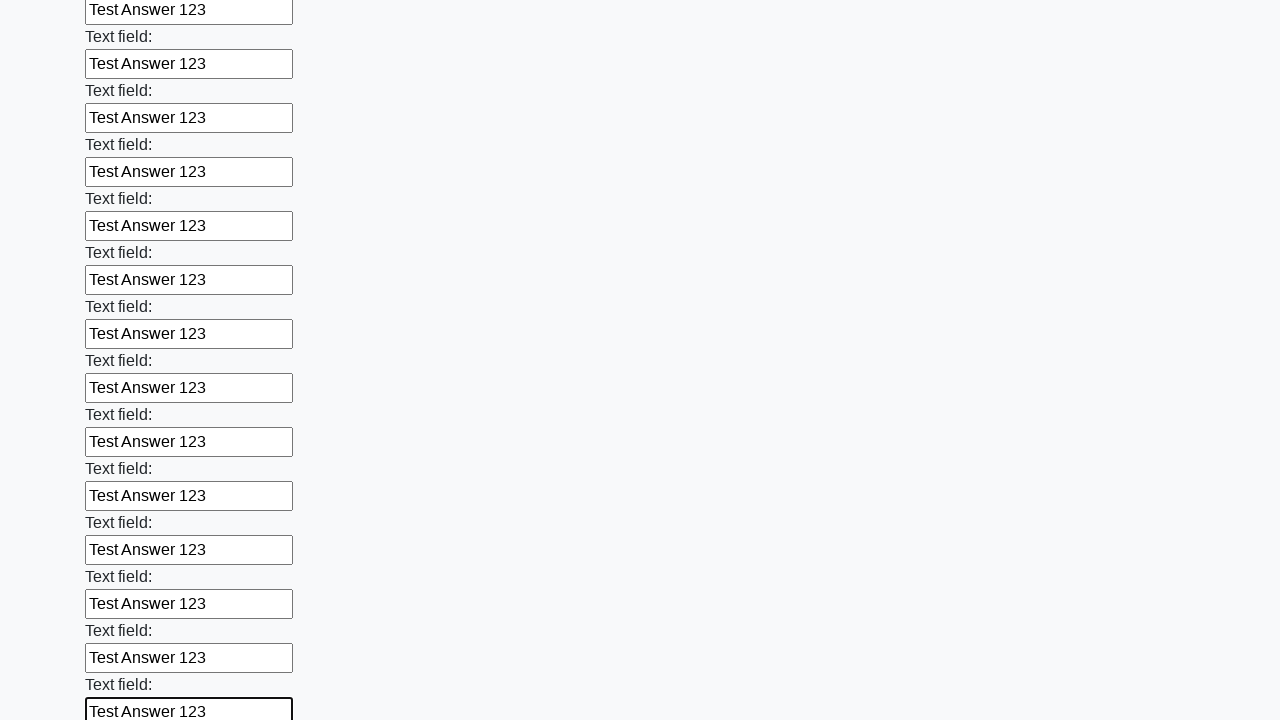

Filled an input field with 'Test Answer 123' on input >> nth=81
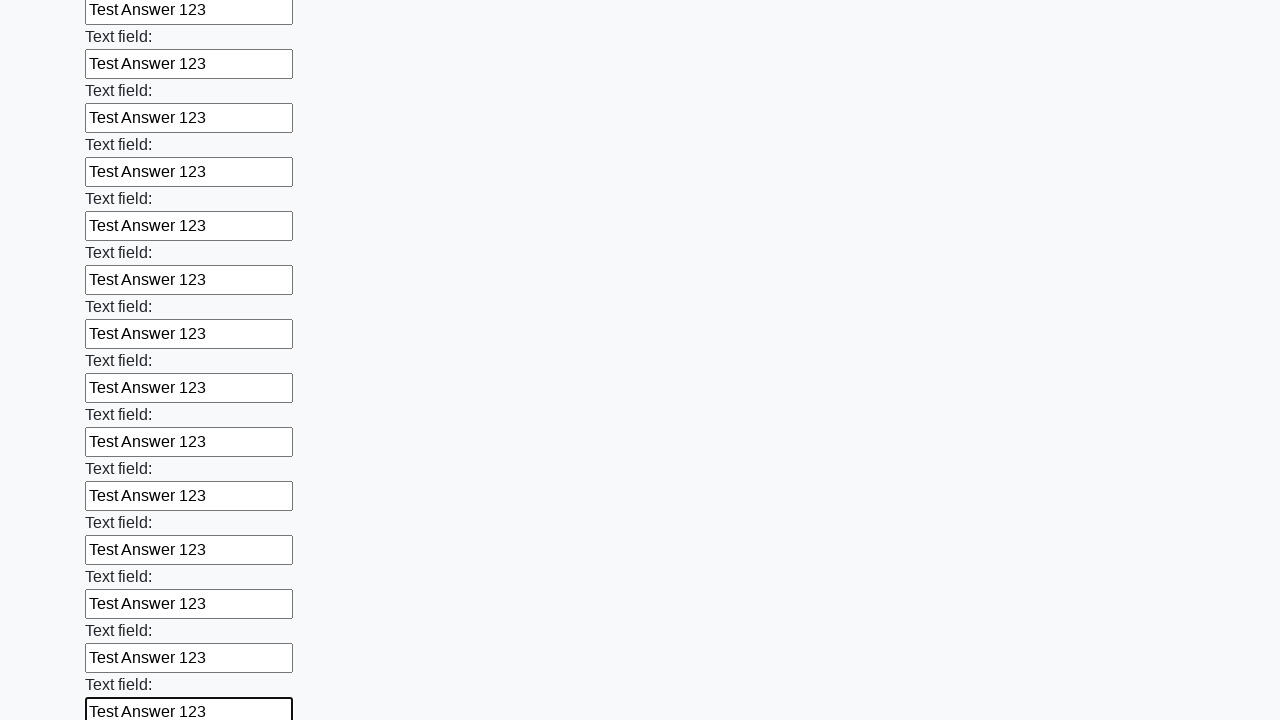

Filled an input field with 'Test Answer 123' on input >> nth=82
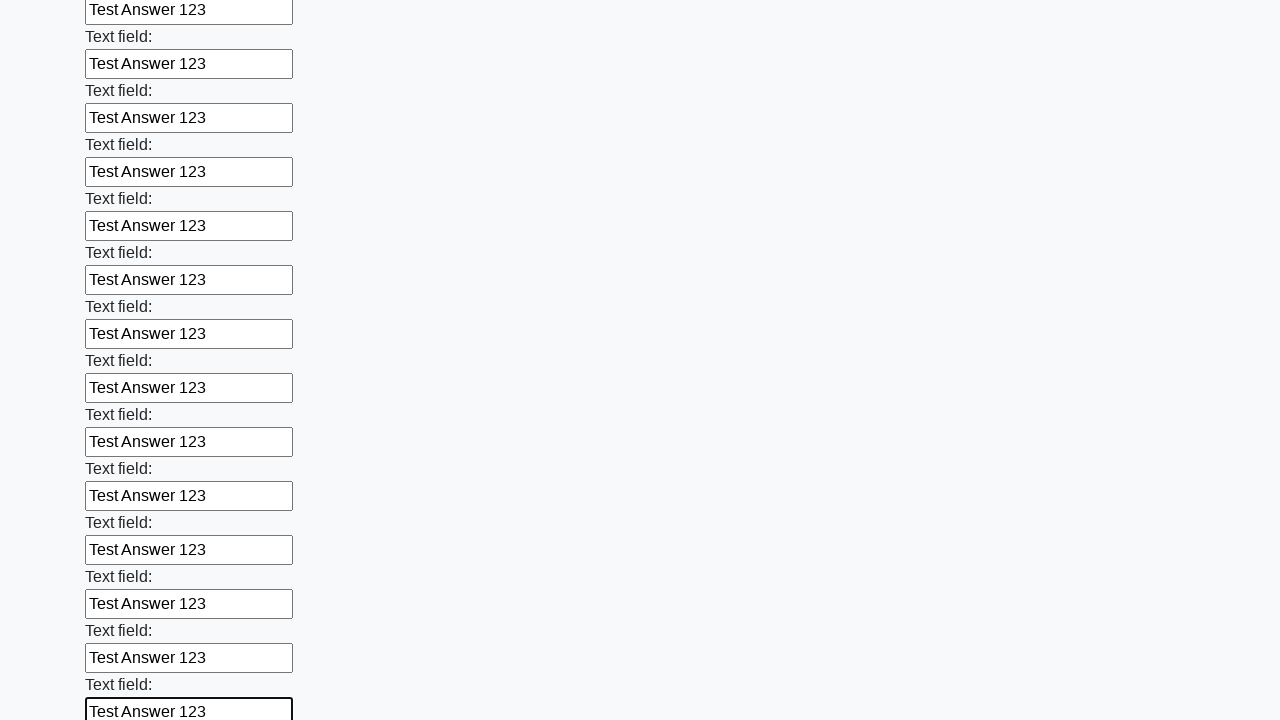

Filled an input field with 'Test Answer 123' on input >> nth=83
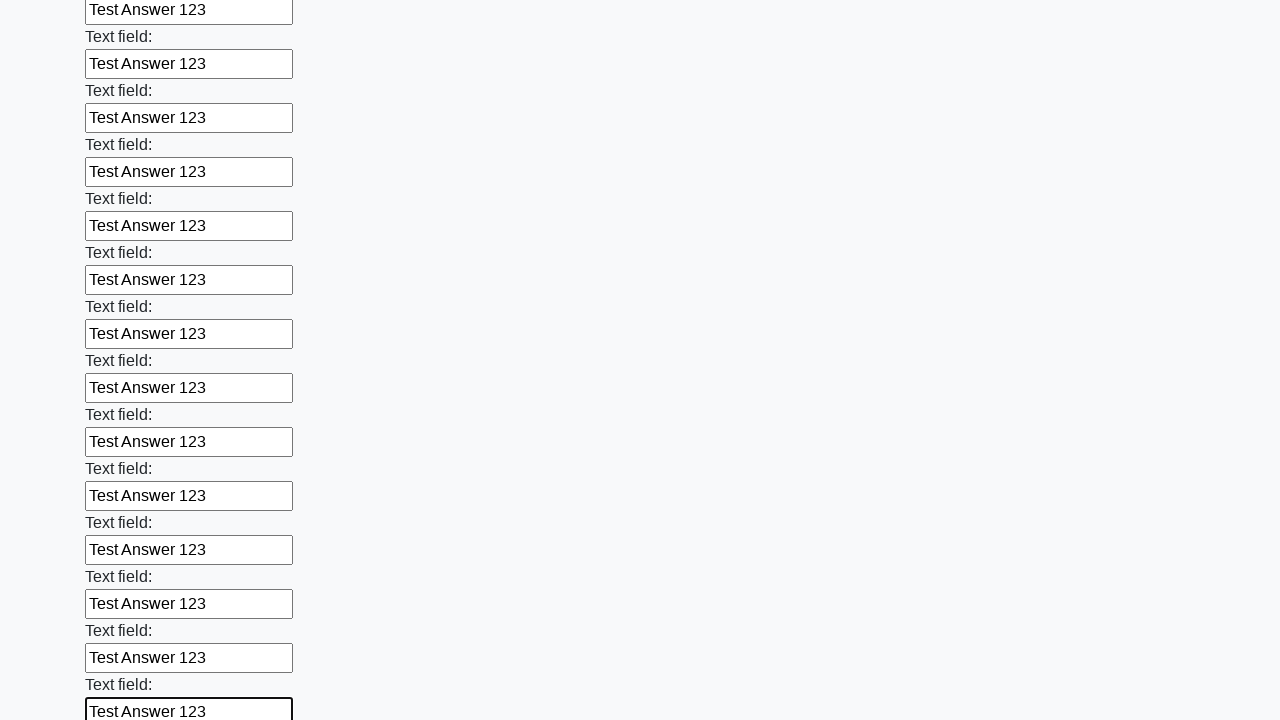

Filled an input field with 'Test Answer 123' on input >> nth=84
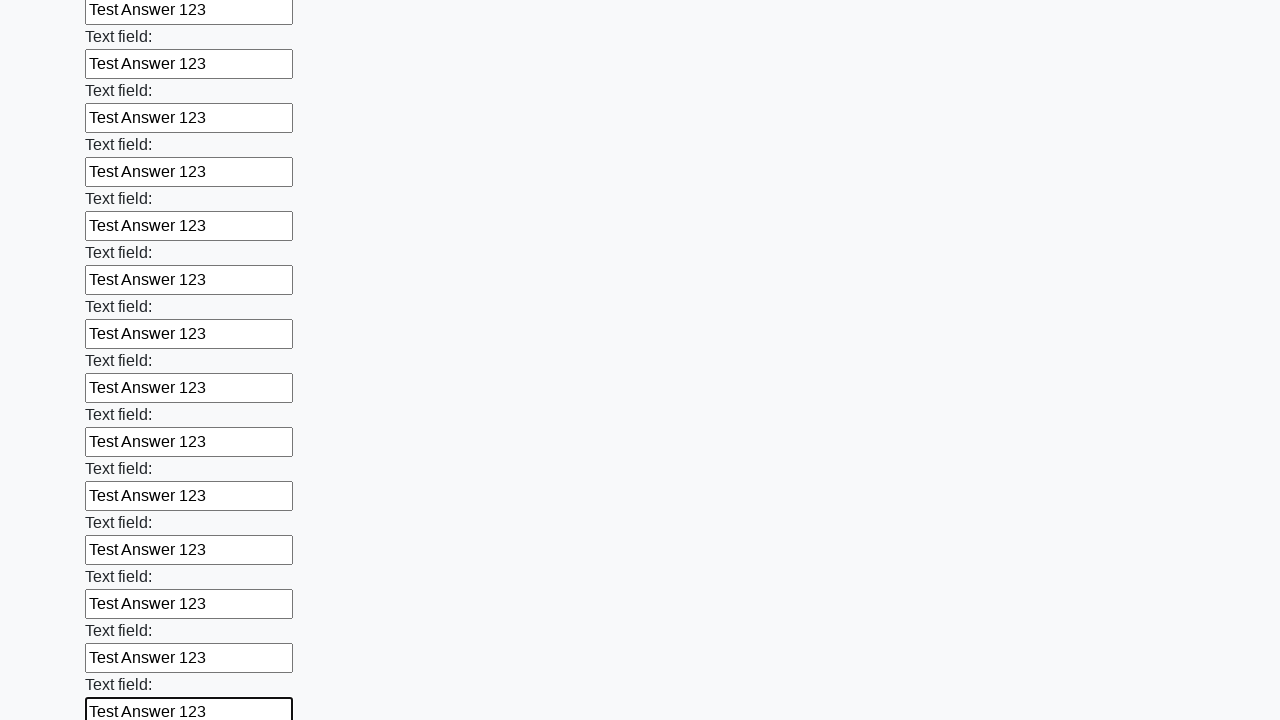

Filled an input field with 'Test Answer 123' on input >> nth=85
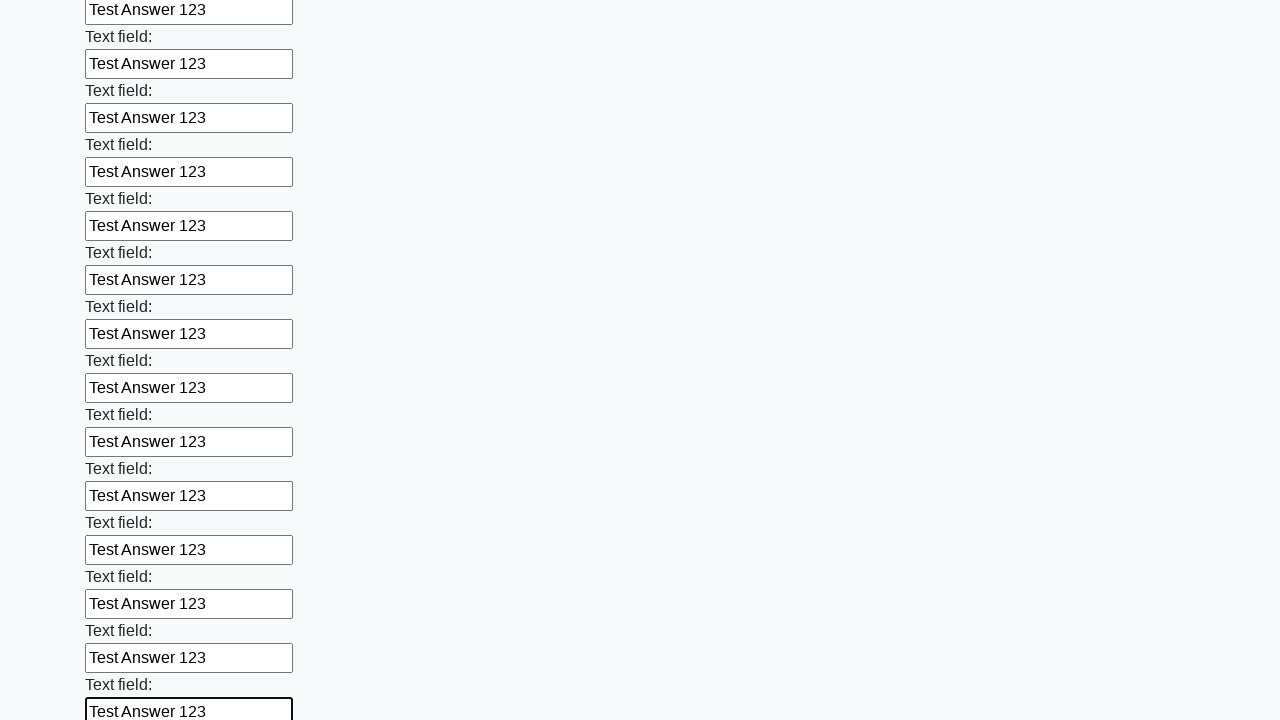

Filled an input field with 'Test Answer 123' on input >> nth=86
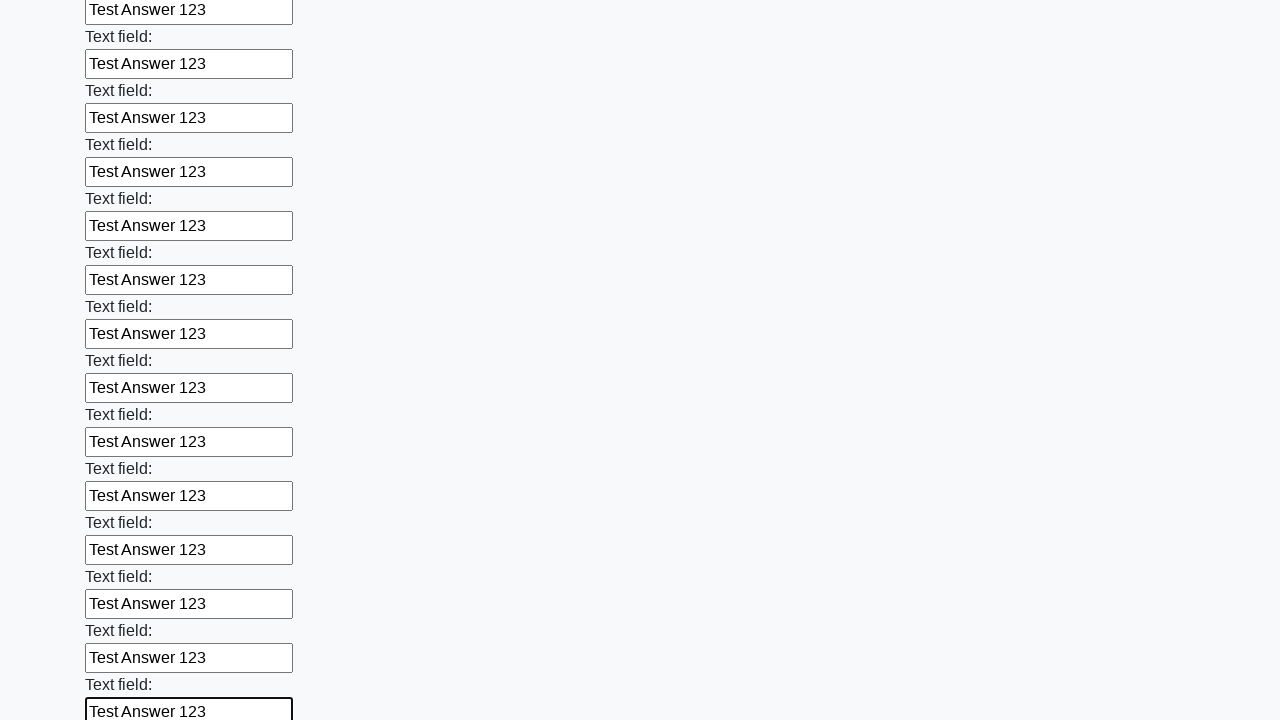

Filled an input field with 'Test Answer 123' on input >> nth=87
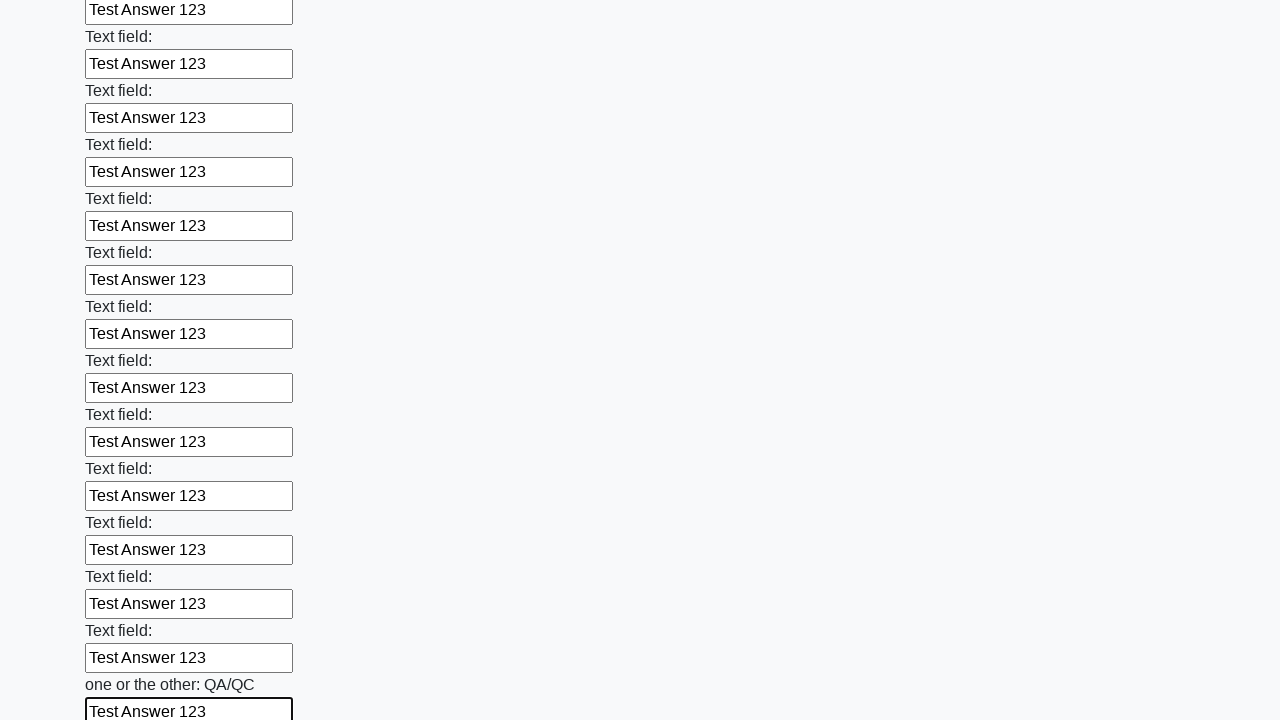

Filled an input field with 'Test Answer 123' on input >> nth=88
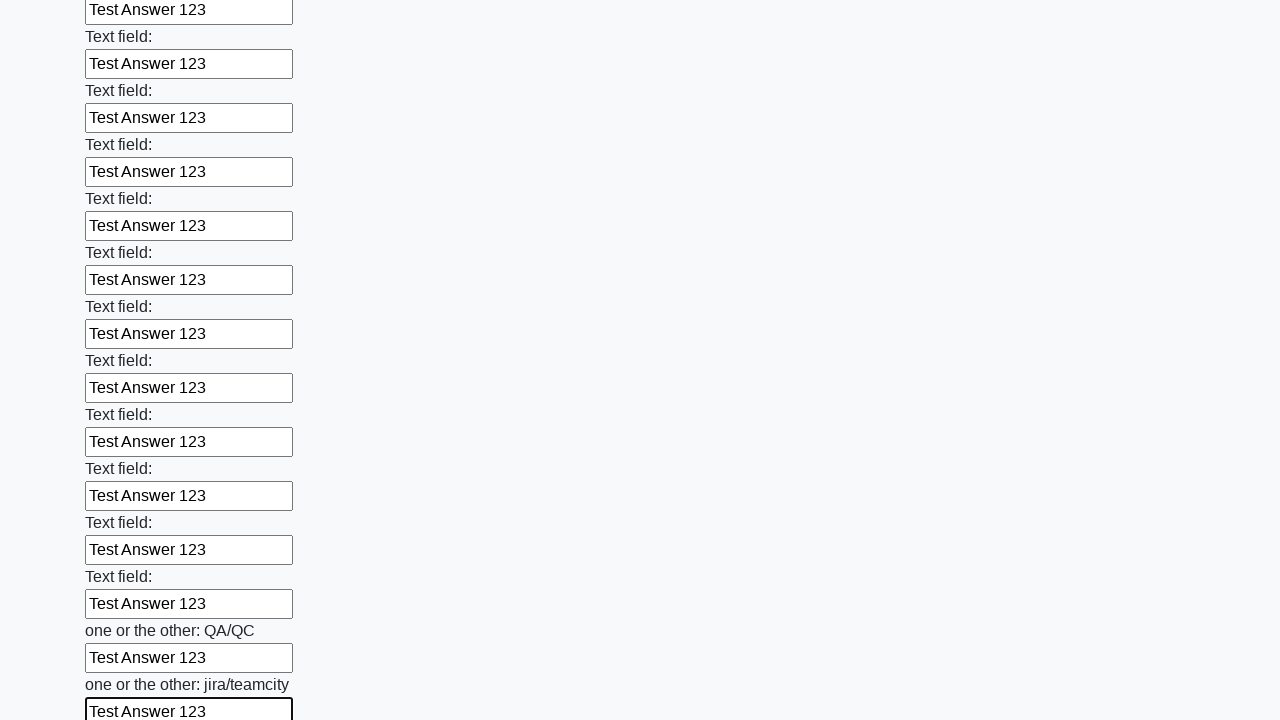

Filled an input field with 'Test Answer 123' on input >> nth=89
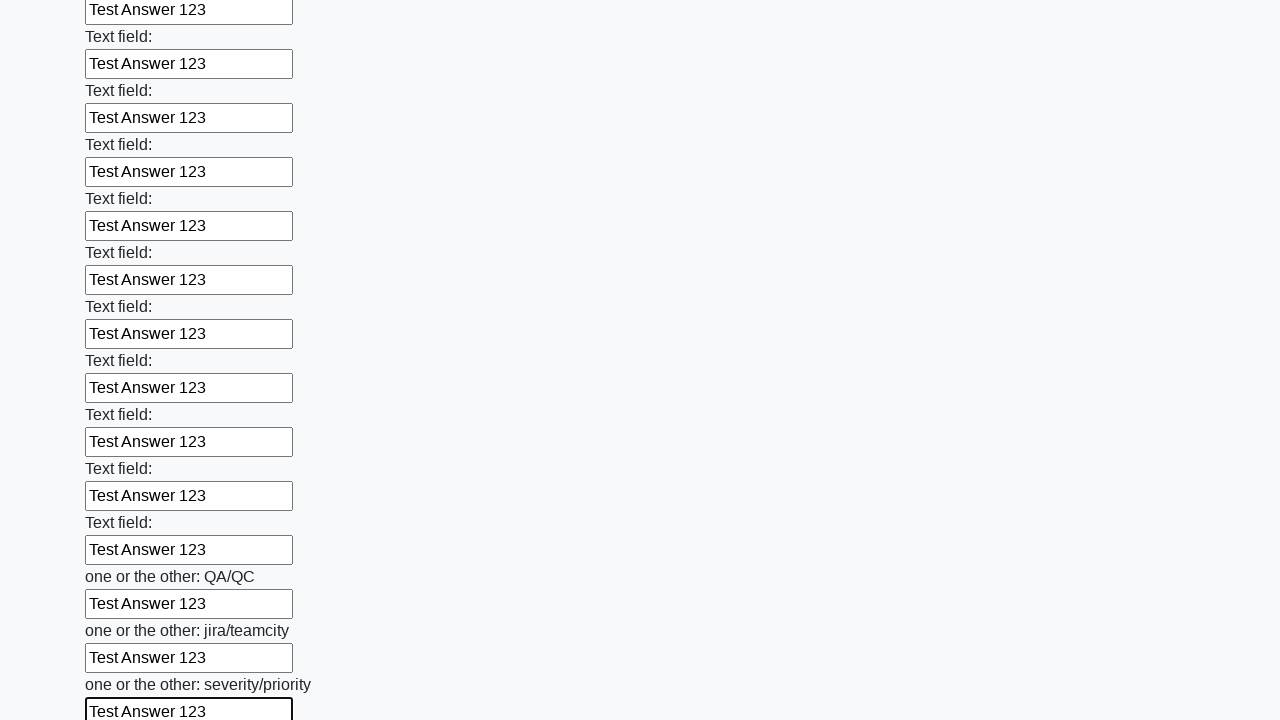

Filled an input field with 'Test Answer 123' on input >> nth=90
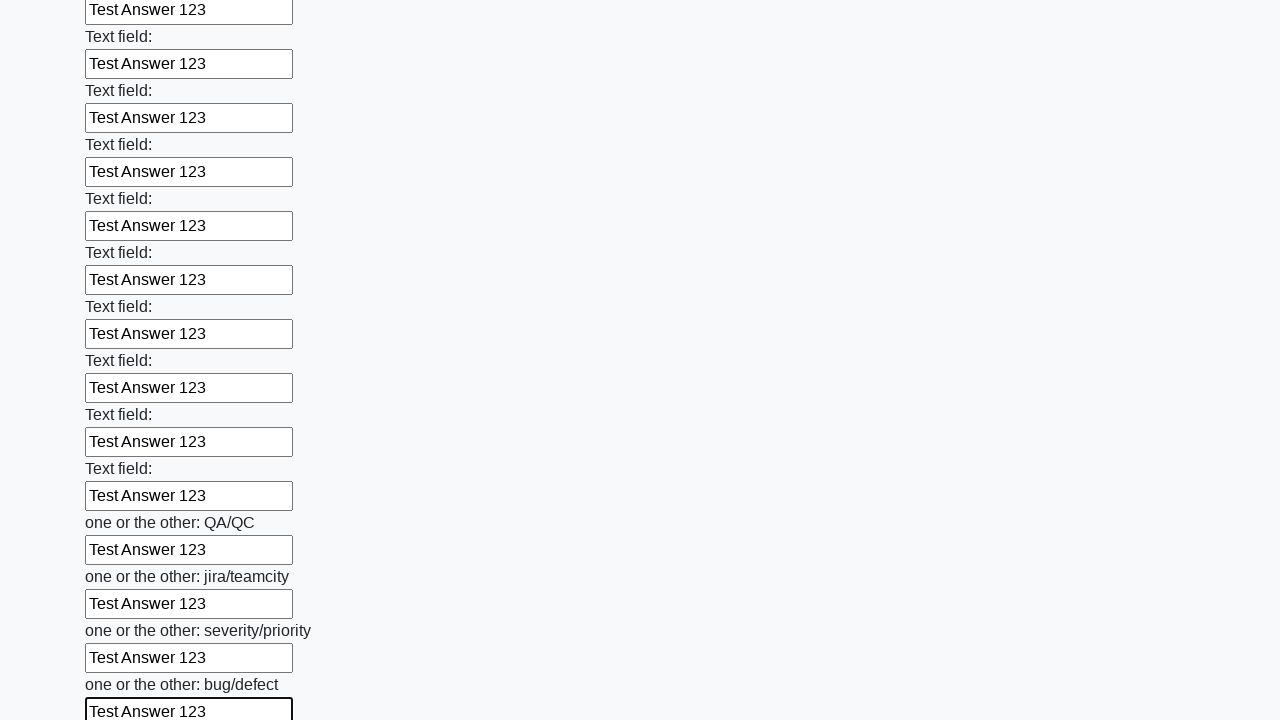

Filled an input field with 'Test Answer 123' on input >> nth=91
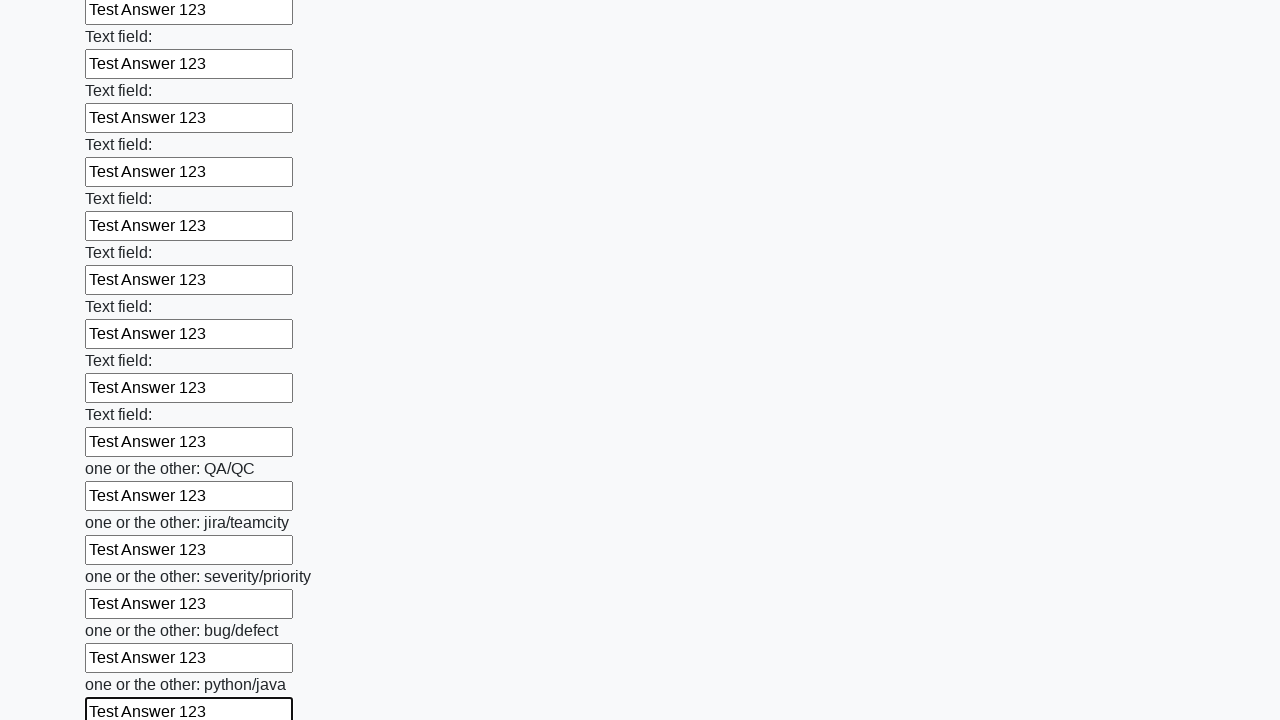

Filled an input field with 'Test Answer 123' on input >> nth=92
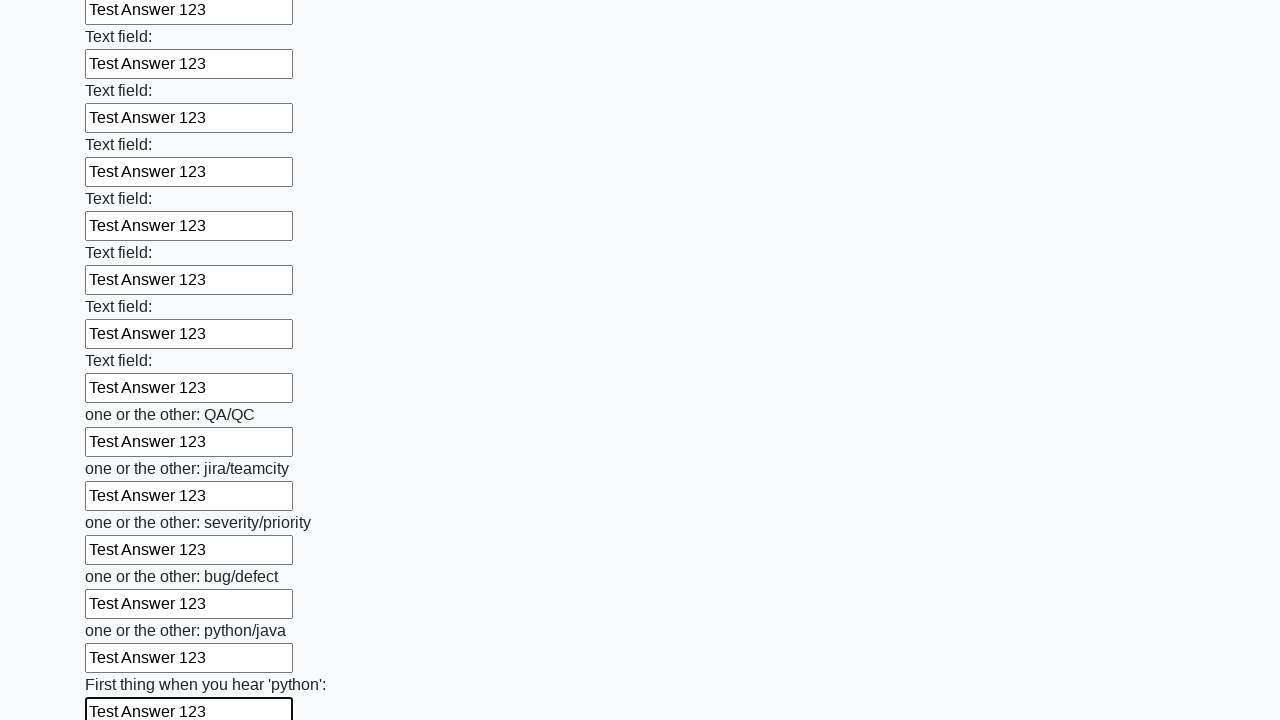

Filled an input field with 'Test Answer 123' on input >> nth=93
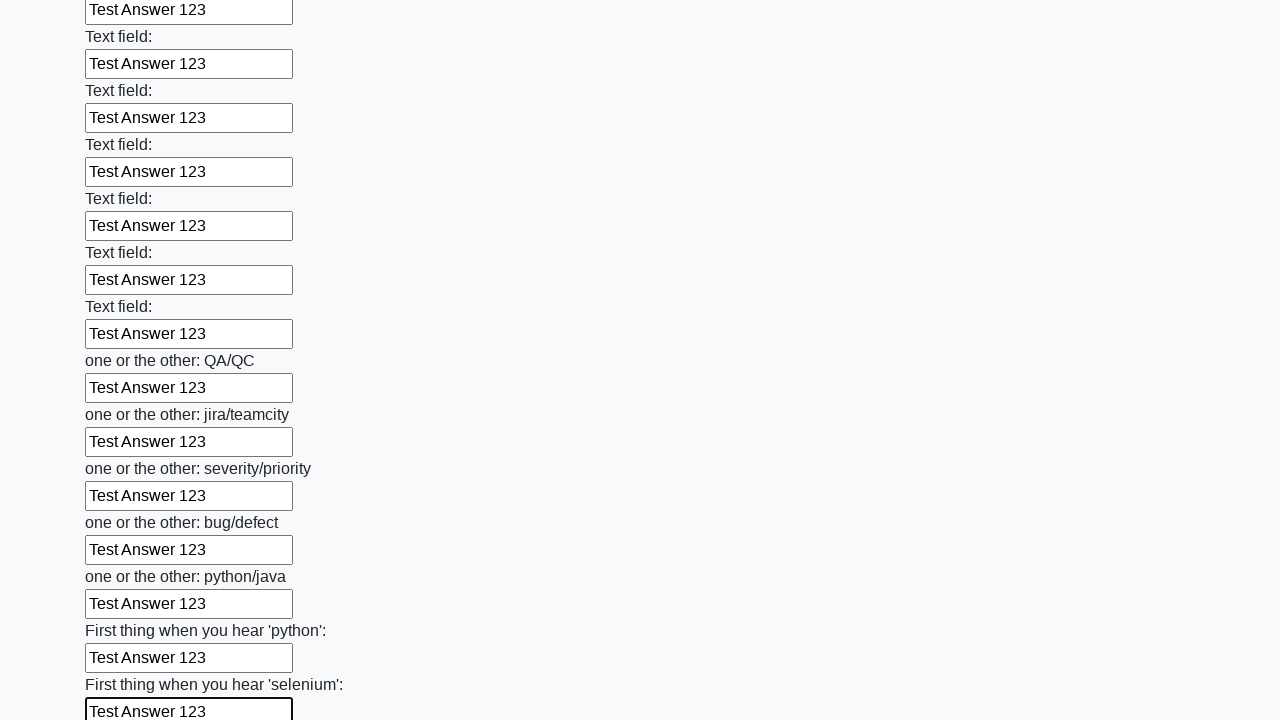

Filled an input field with 'Test Answer 123' on input >> nth=94
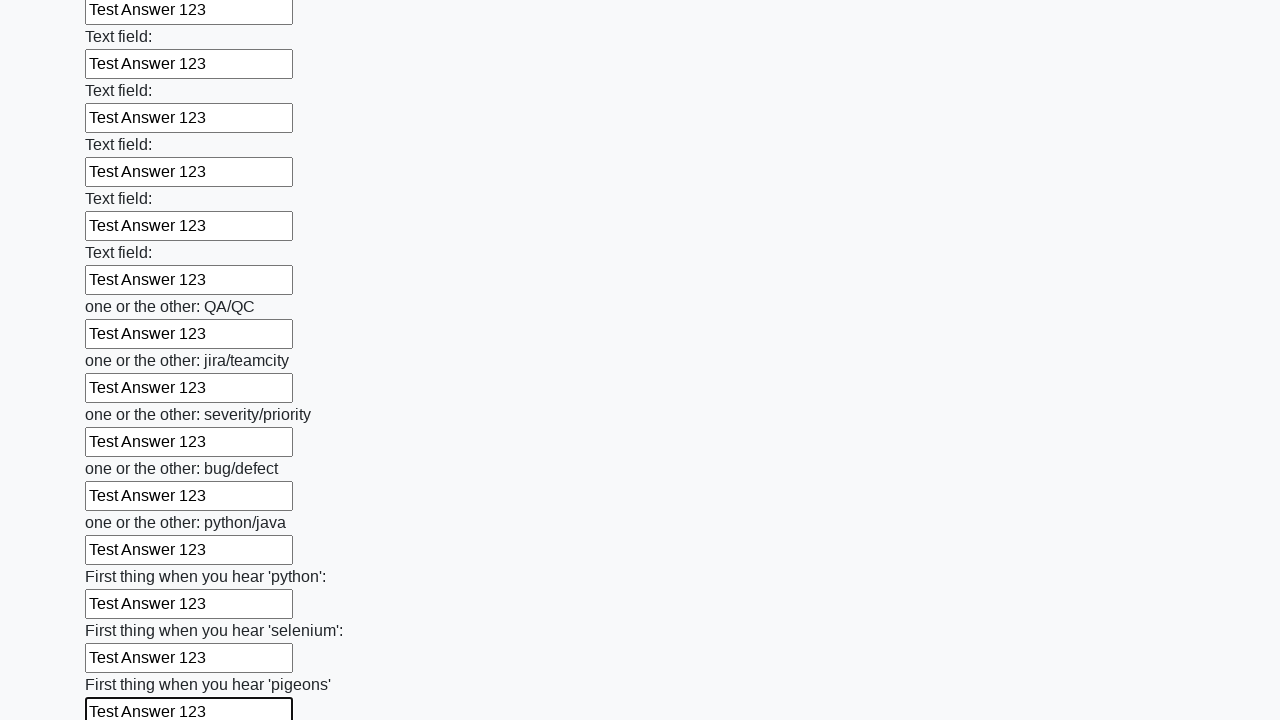

Filled an input field with 'Test Answer 123' on input >> nth=95
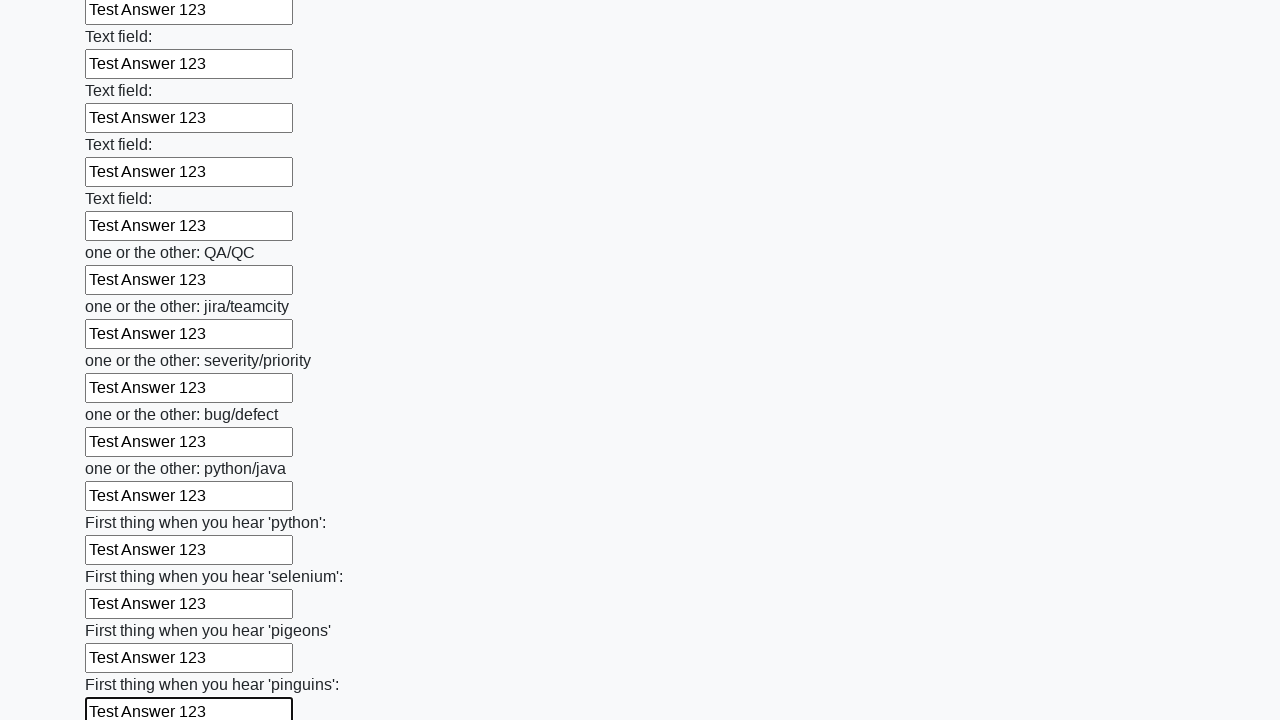

Filled an input field with 'Test Answer 123' on input >> nth=96
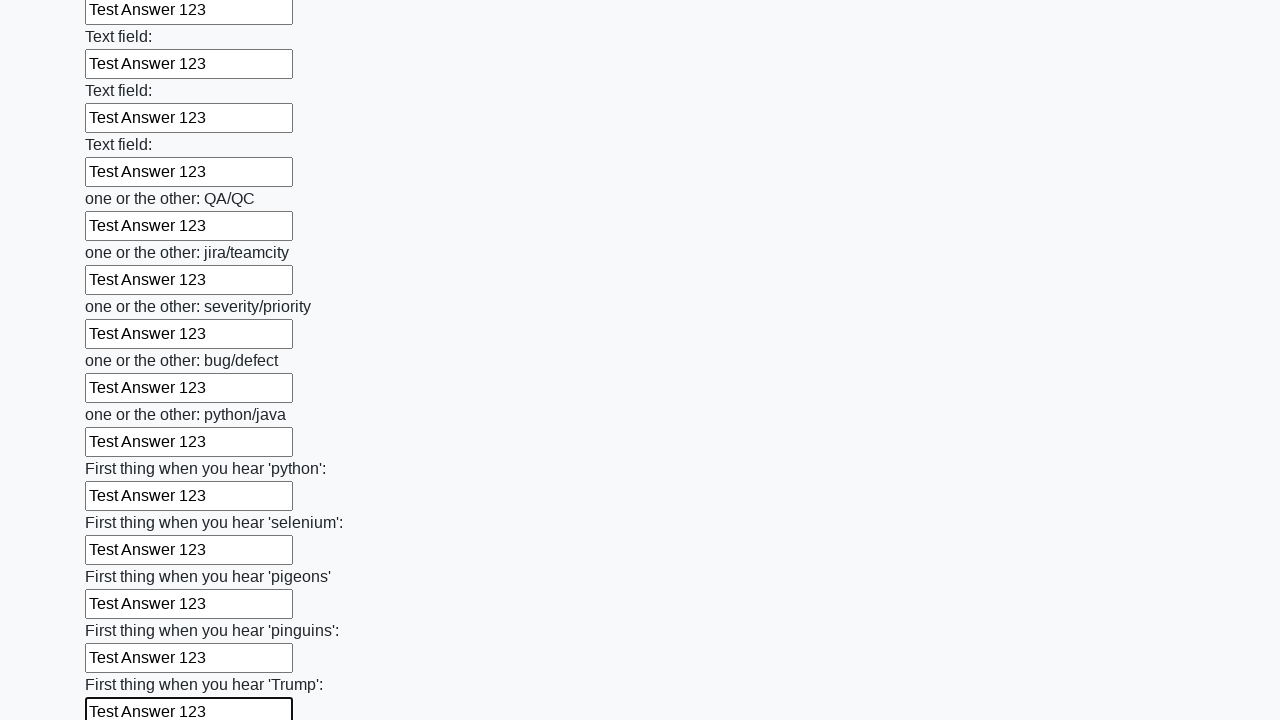

Filled an input field with 'Test Answer 123' on input >> nth=97
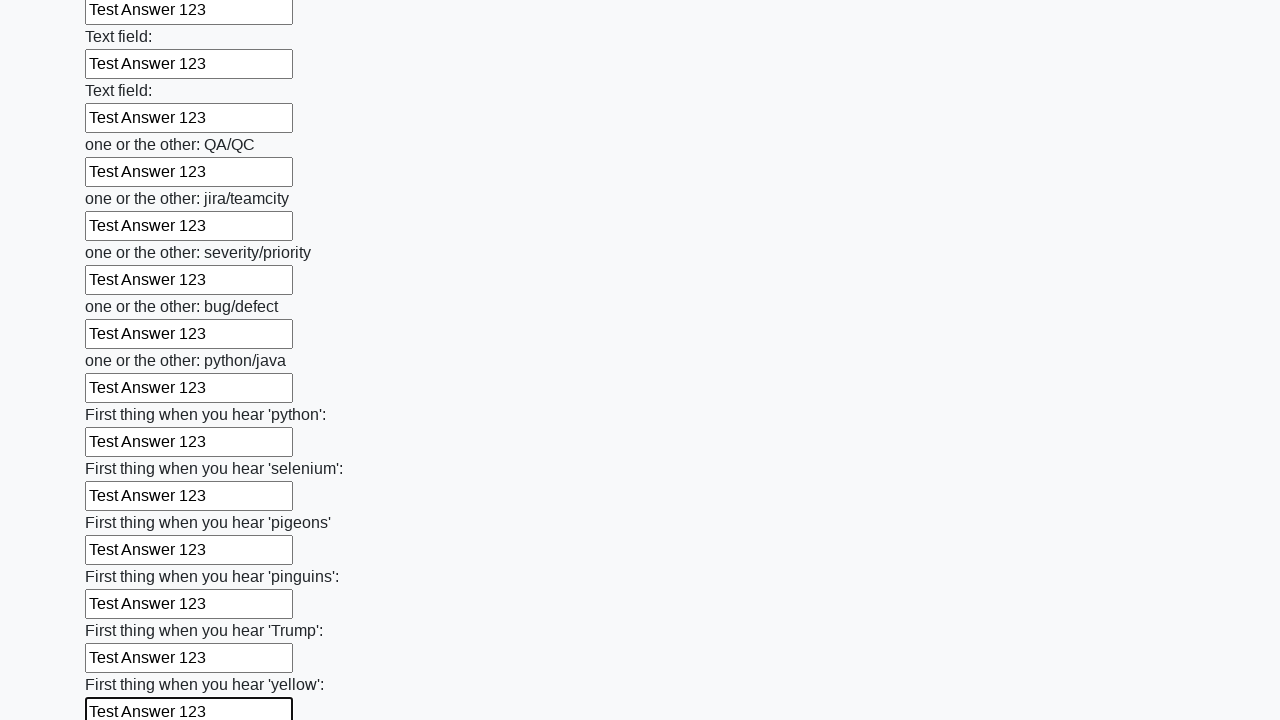

Filled an input field with 'Test Answer 123' on input >> nth=98
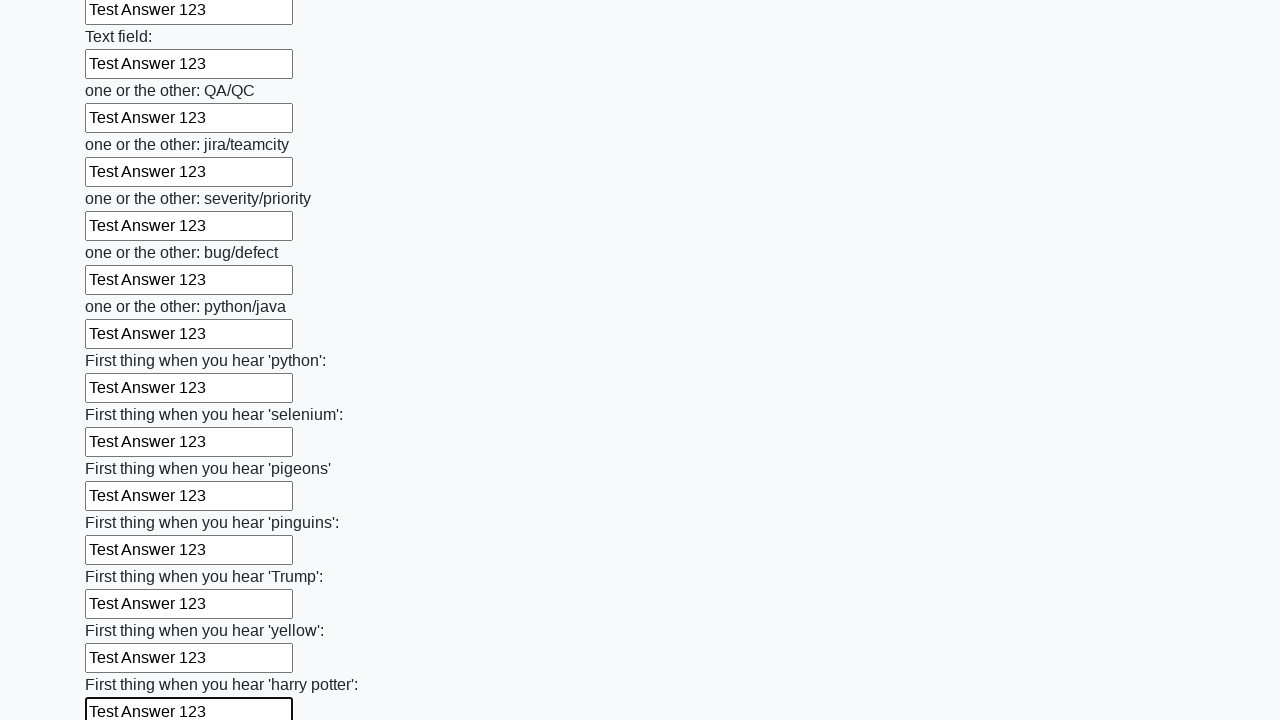

Filled an input field with 'Test Answer 123' on input >> nth=99
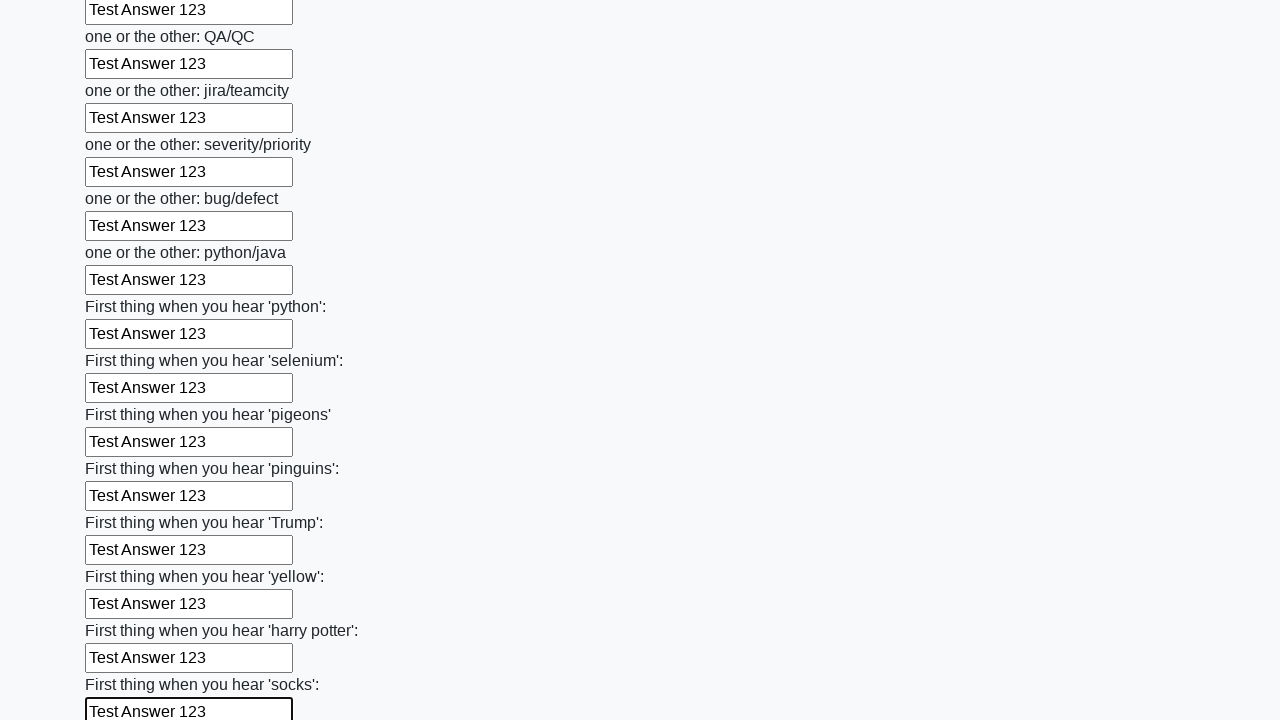

Clicked the submit button at (123, 611) on button.btn
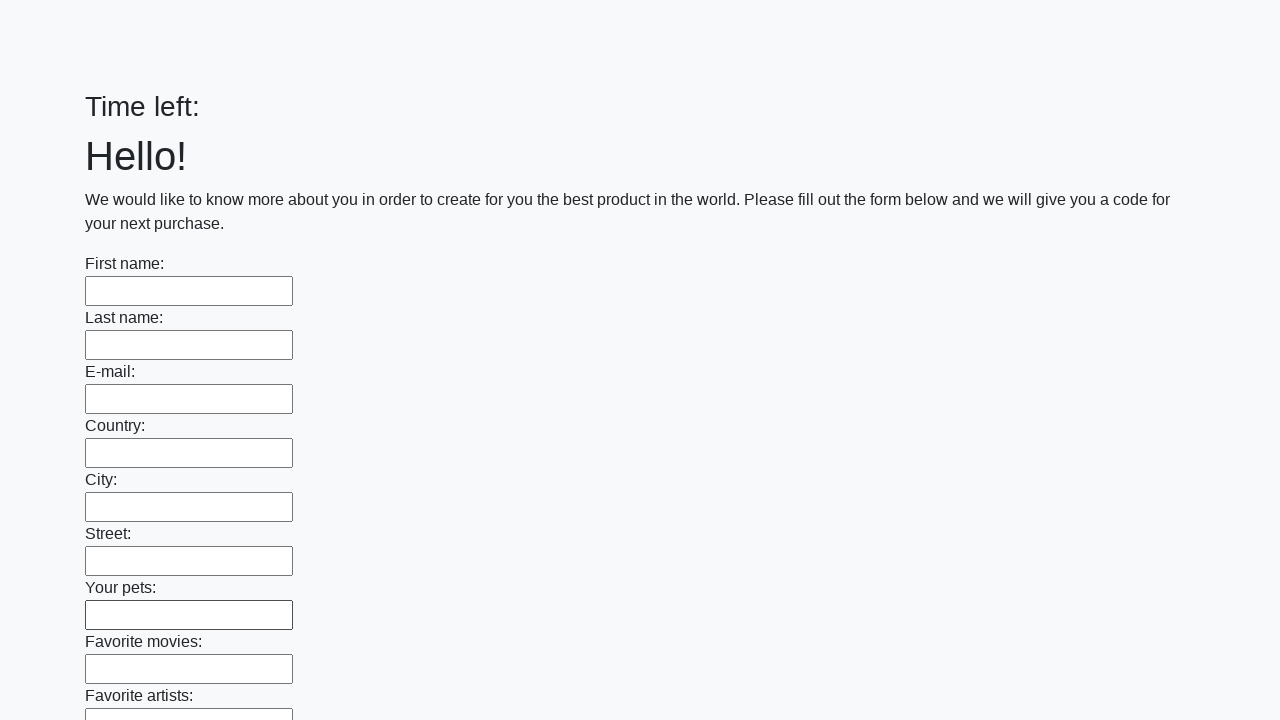

Set up alert handler to accept dialogs
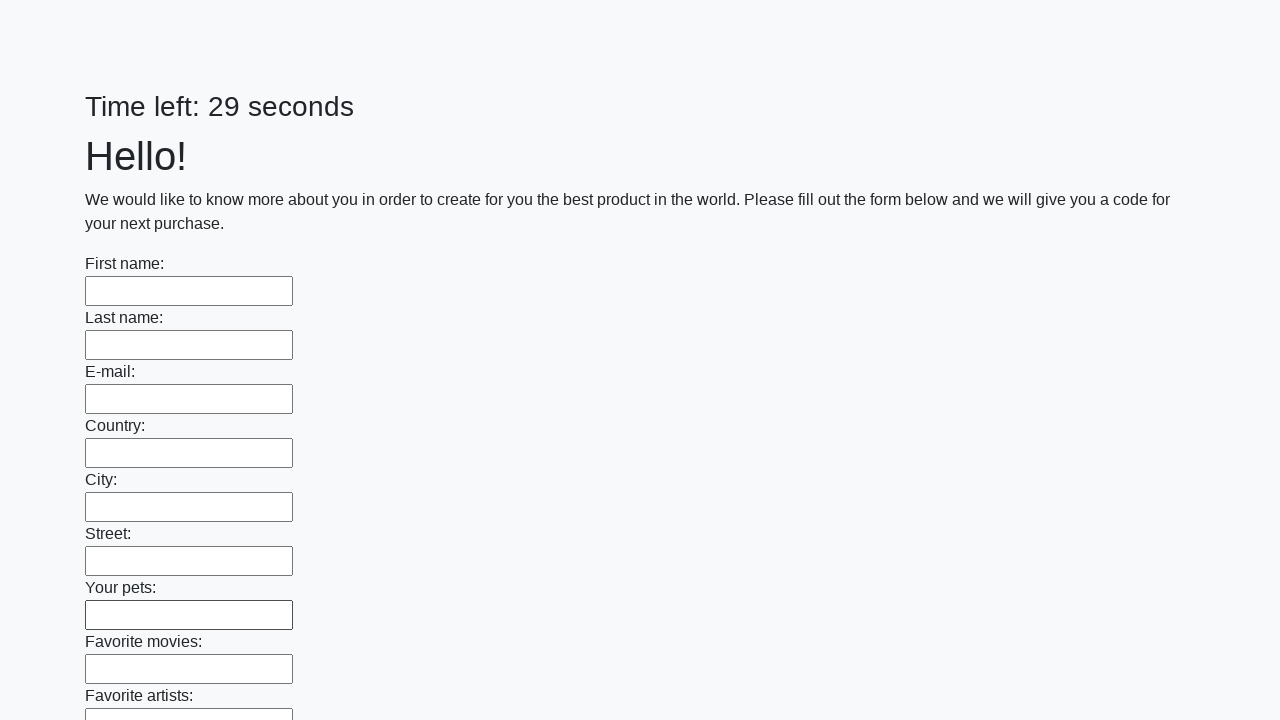

Waited for page to process submission
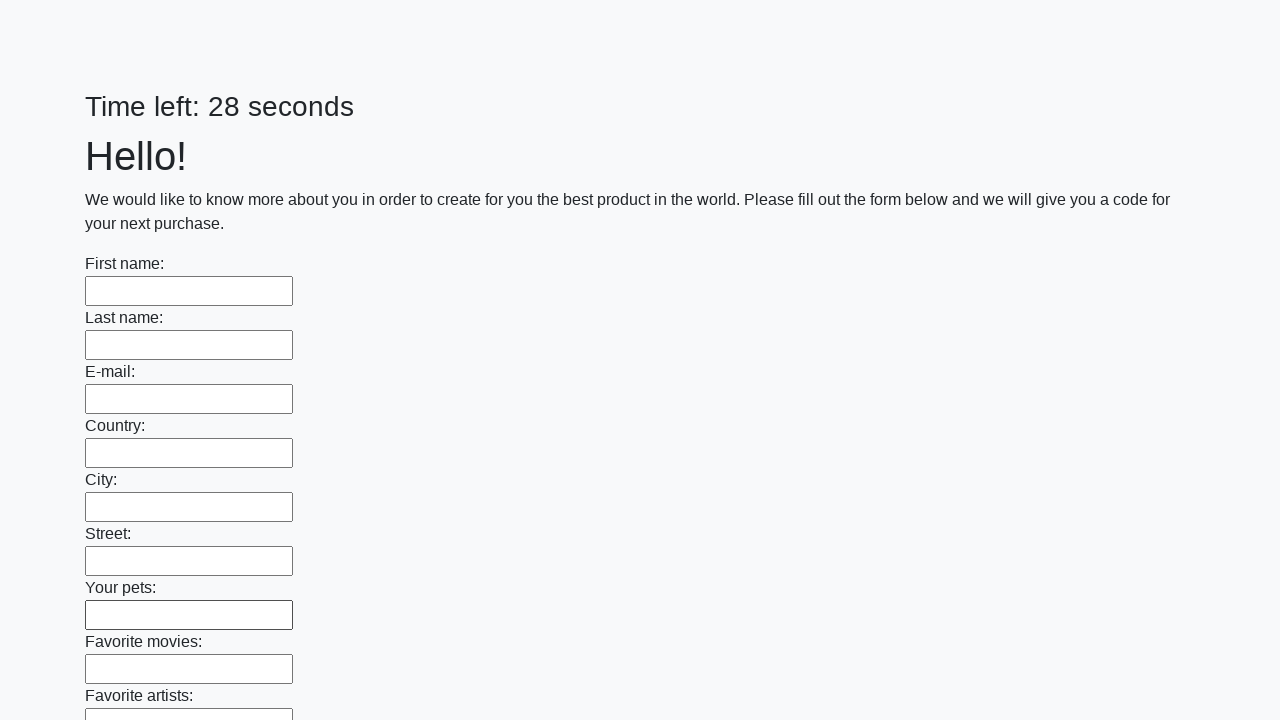

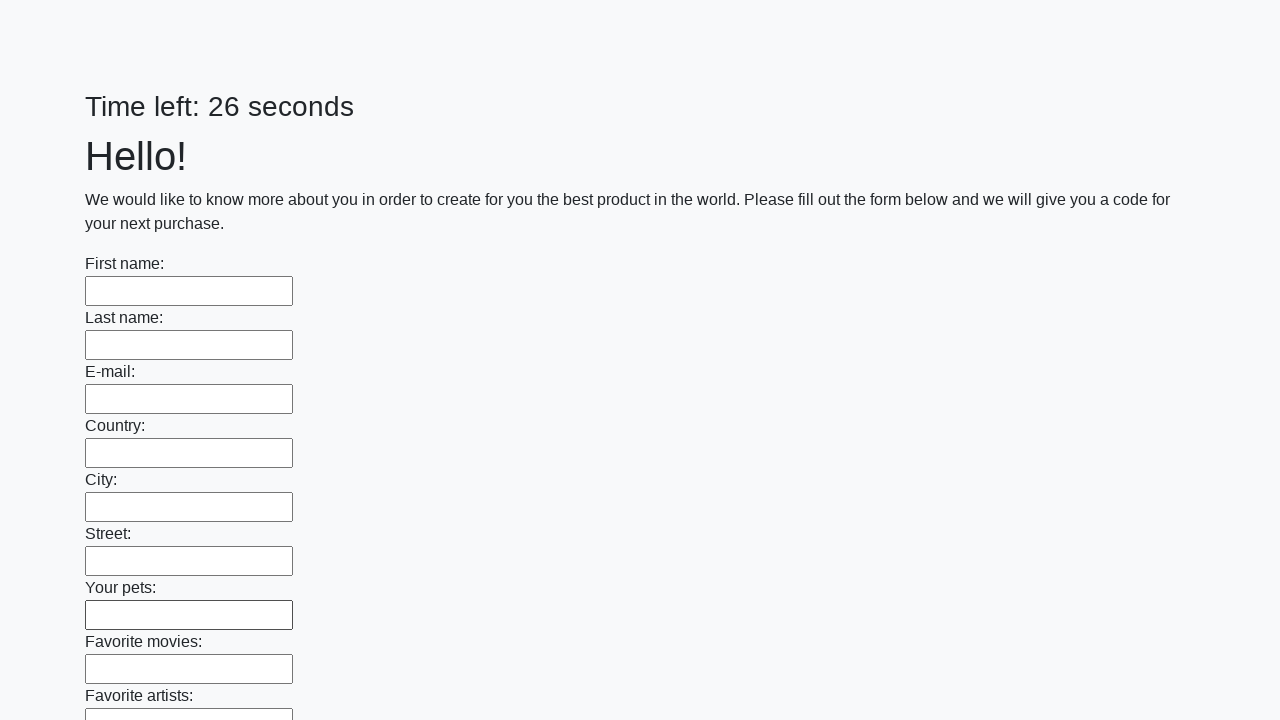